Tests add/remove functionality by clicking the "Add Element" button 100 times to create 100 delete buttons, then clicking "Delete" 20 times, and verifying that 80 delete buttons remain.

Starting URL: http://the-internet.herokuapp.com/add_remove_elements/

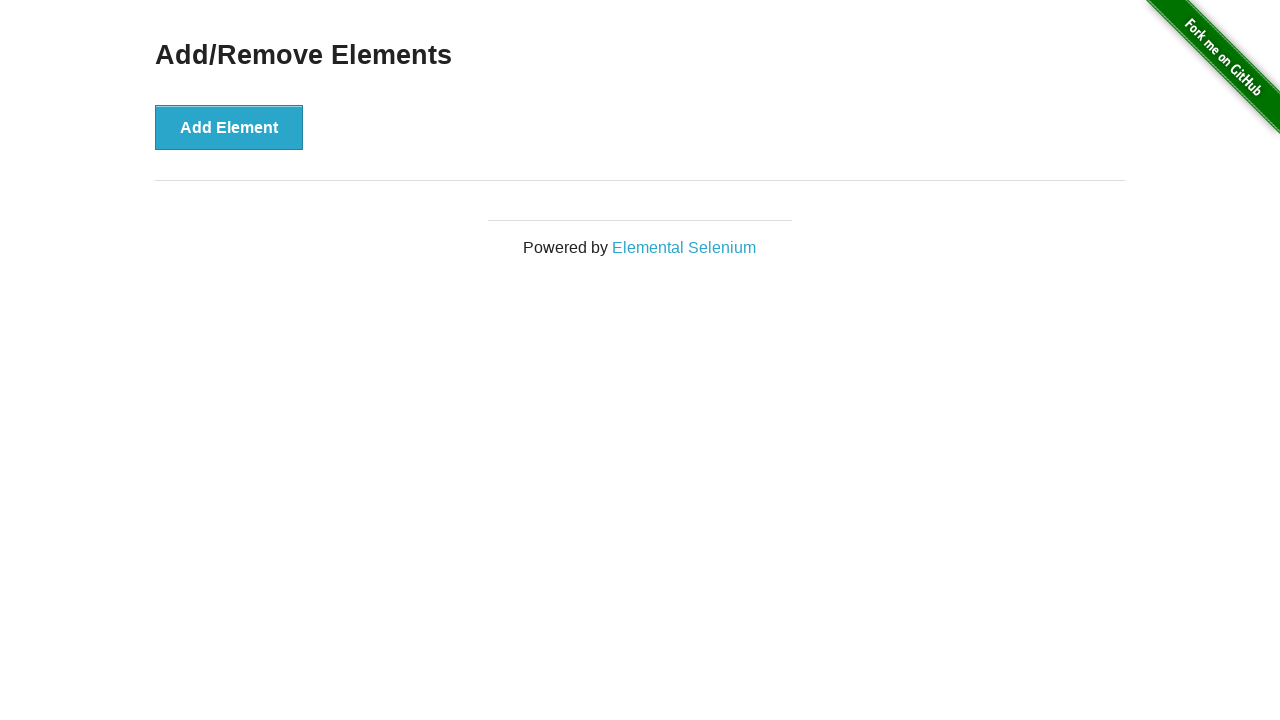

Clicked 'Add Element' button (iteration 1/100) at (229, 127) on button:has-text('Add Element')
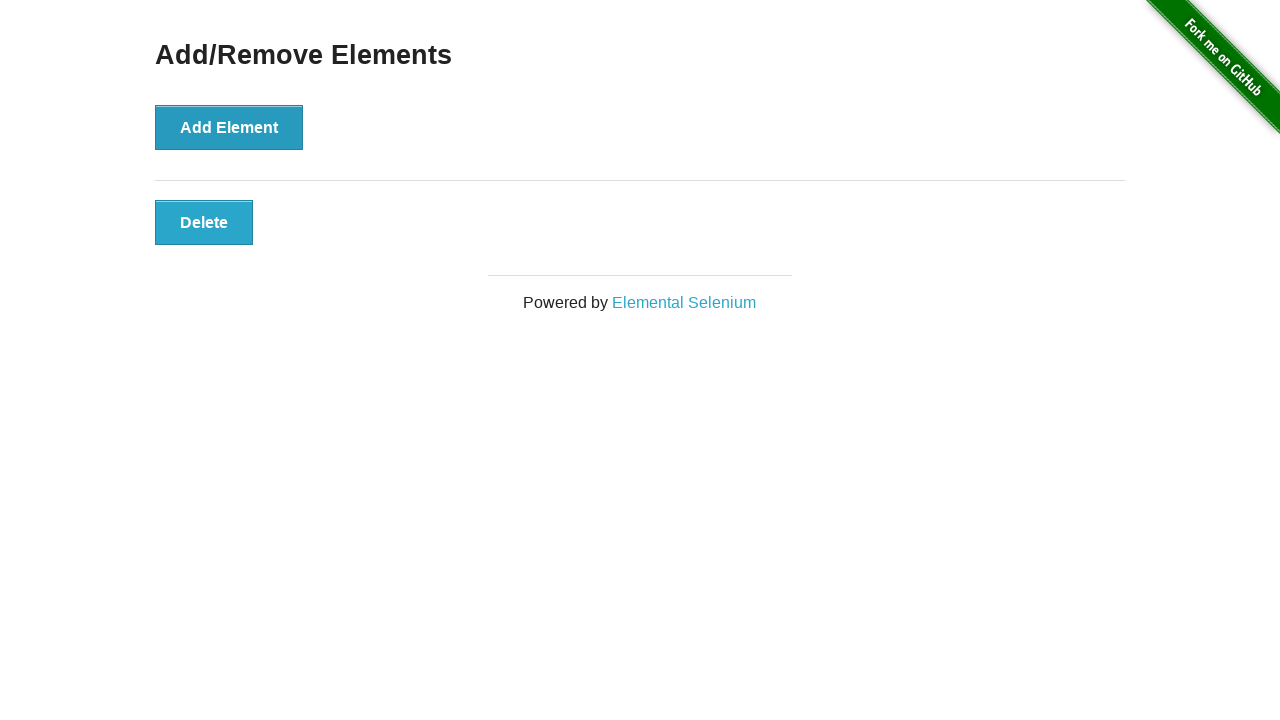

Clicked 'Add Element' button (iteration 2/100) at (229, 127) on button:has-text('Add Element')
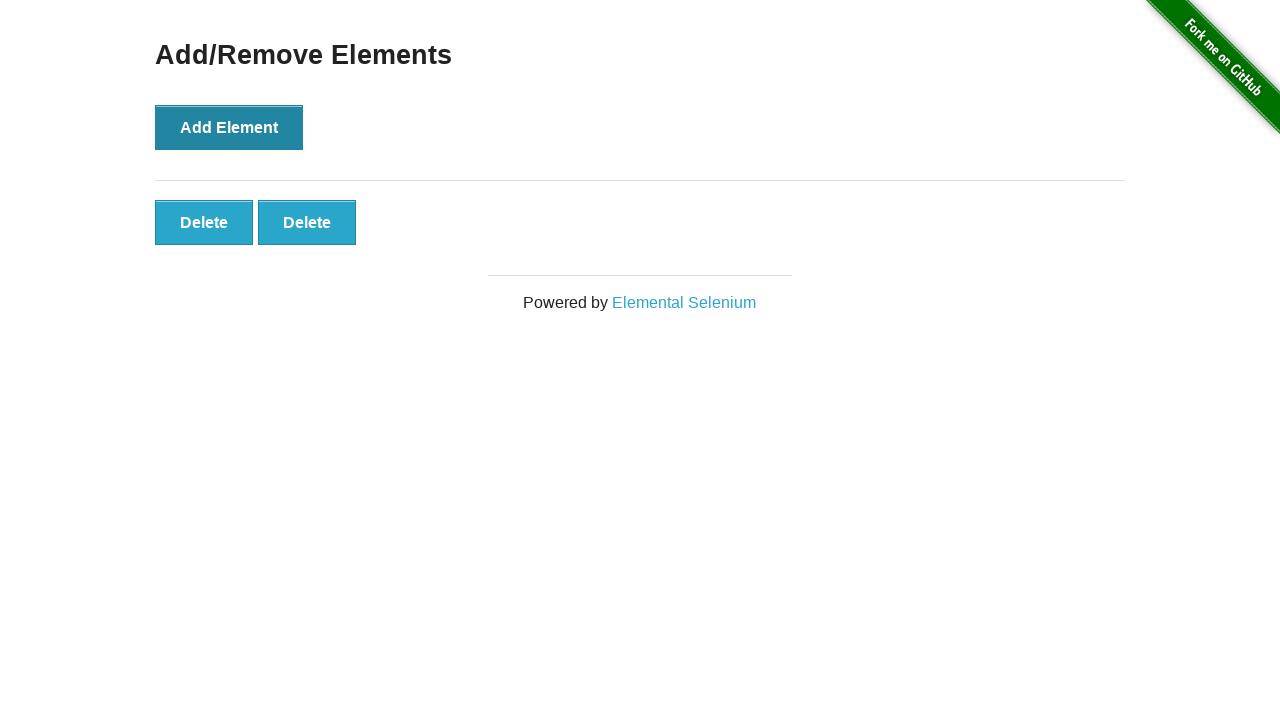

Clicked 'Add Element' button (iteration 3/100) at (229, 127) on button:has-text('Add Element')
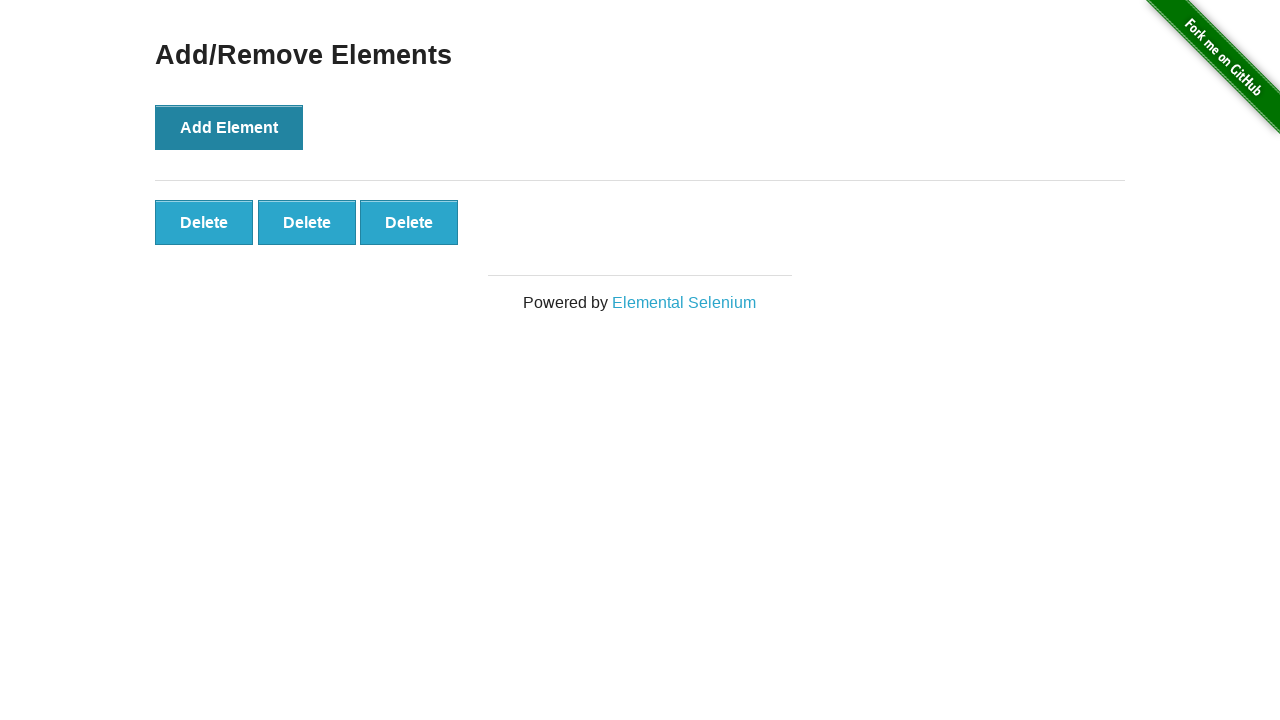

Clicked 'Add Element' button (iteration 4/100) at (229, 127) on button:has-text('Add Element')
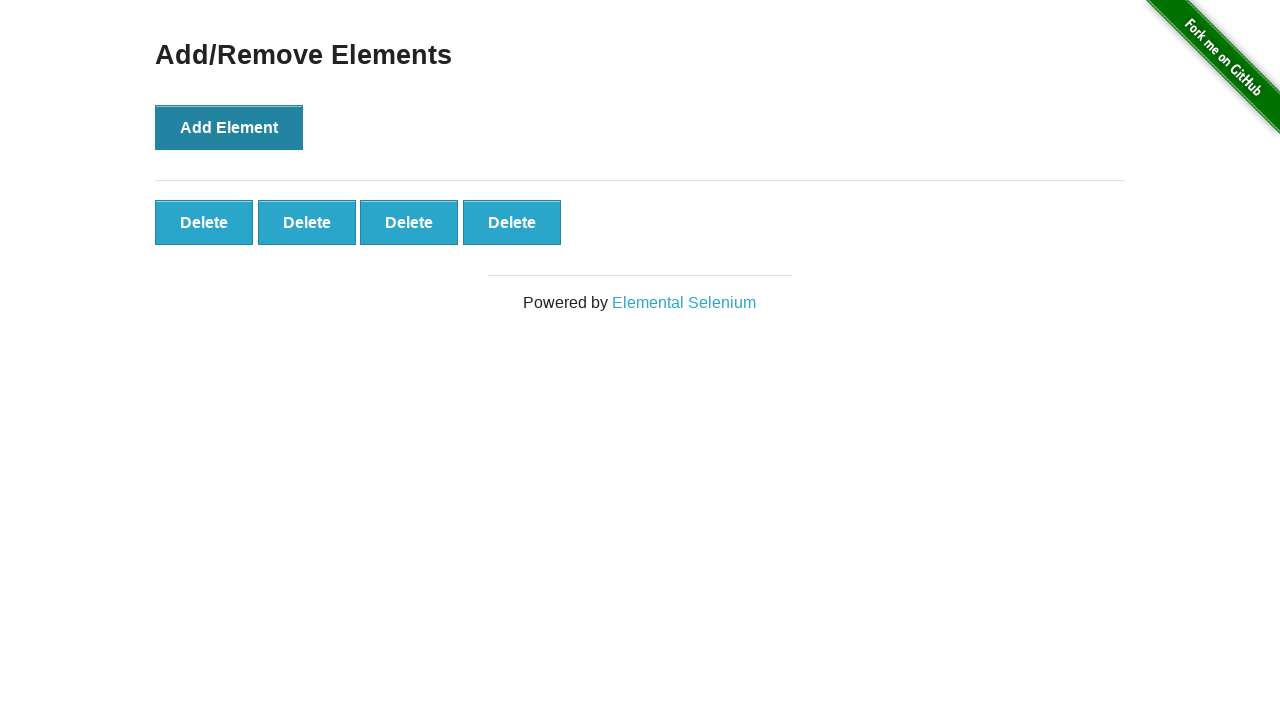

Clicked 'Add Element' button (iteration 5/100) at (229, 127) on button:has-text('Add Element')
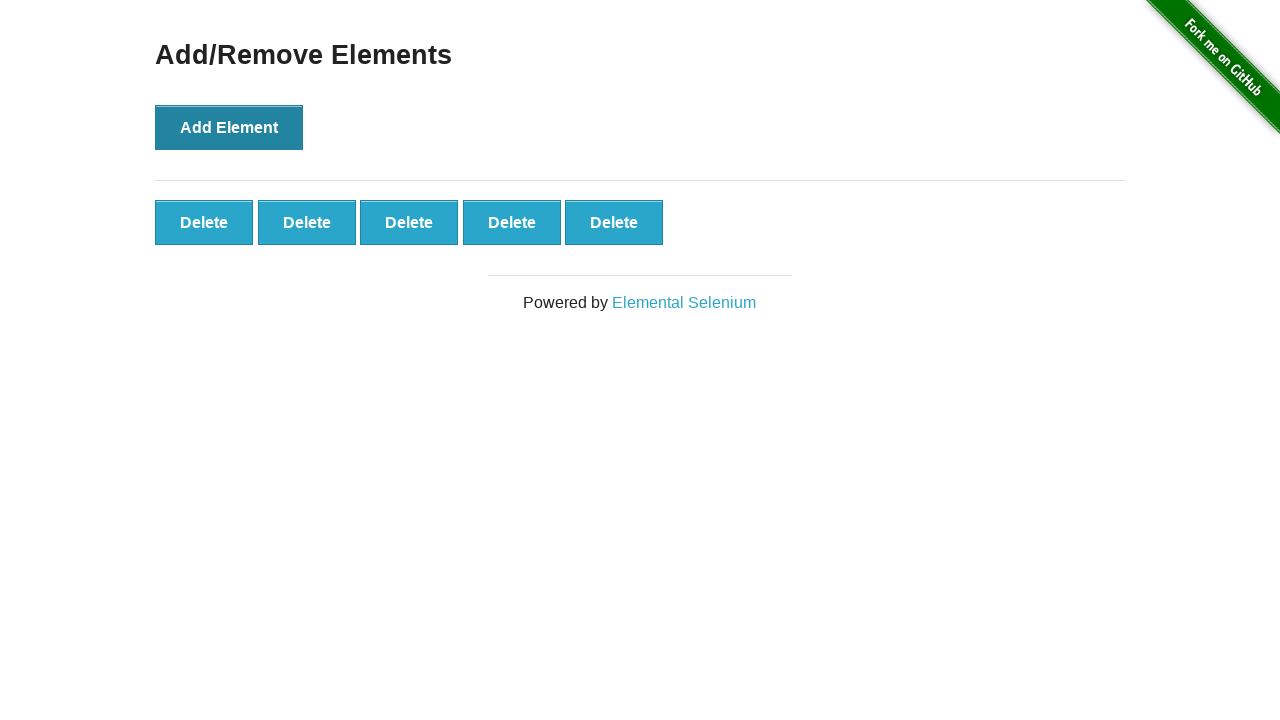

Clicked 'Add Element' button (iteration 6/100) at (229, 127) on button:has-text('Add Element')
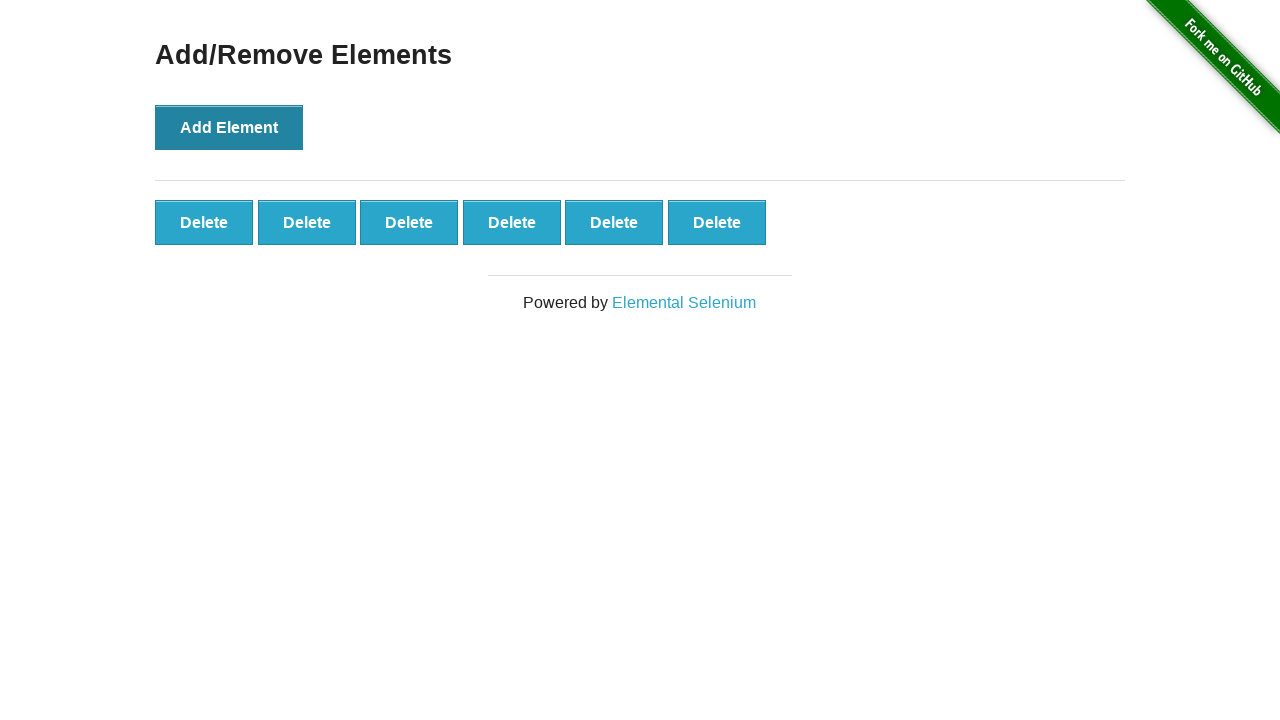

Clicked 'Add Element' button (iteration 7/100) at (229, 127) on button:has-text('Add Element')
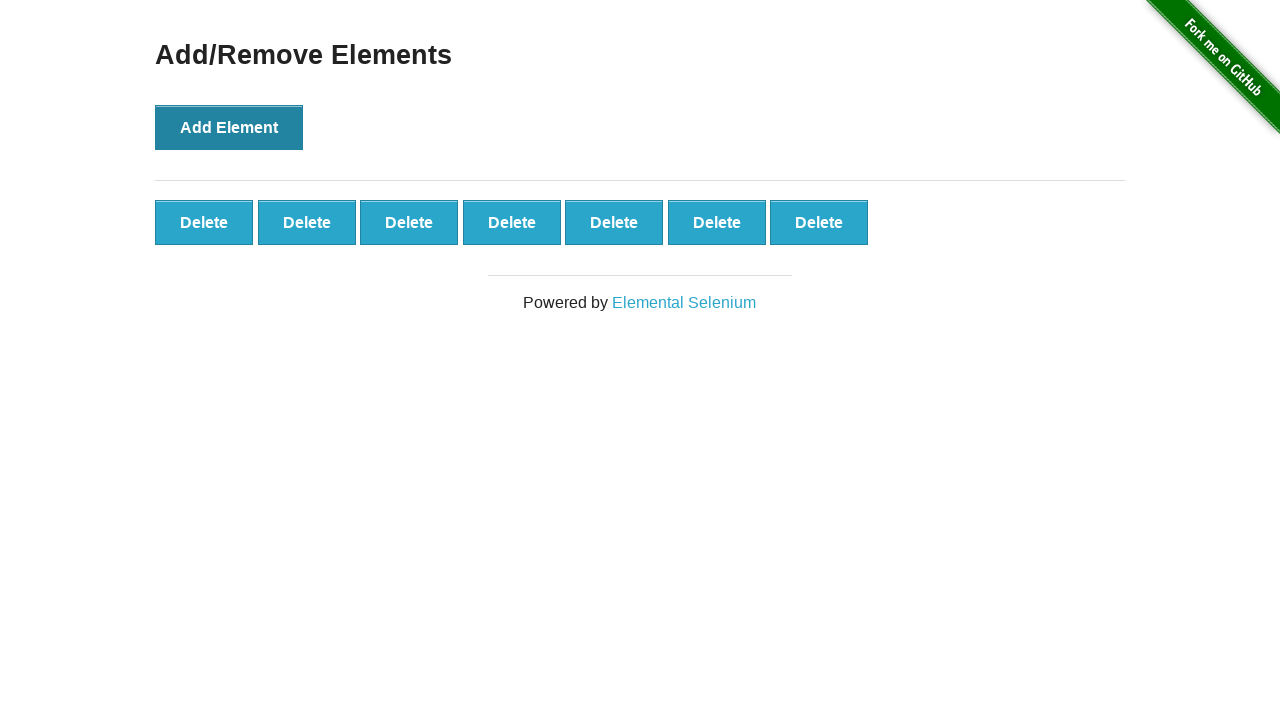

Clicked 'Add Element' button (iteration 8/100) at (229, 127) on button:has-text('Add Element')
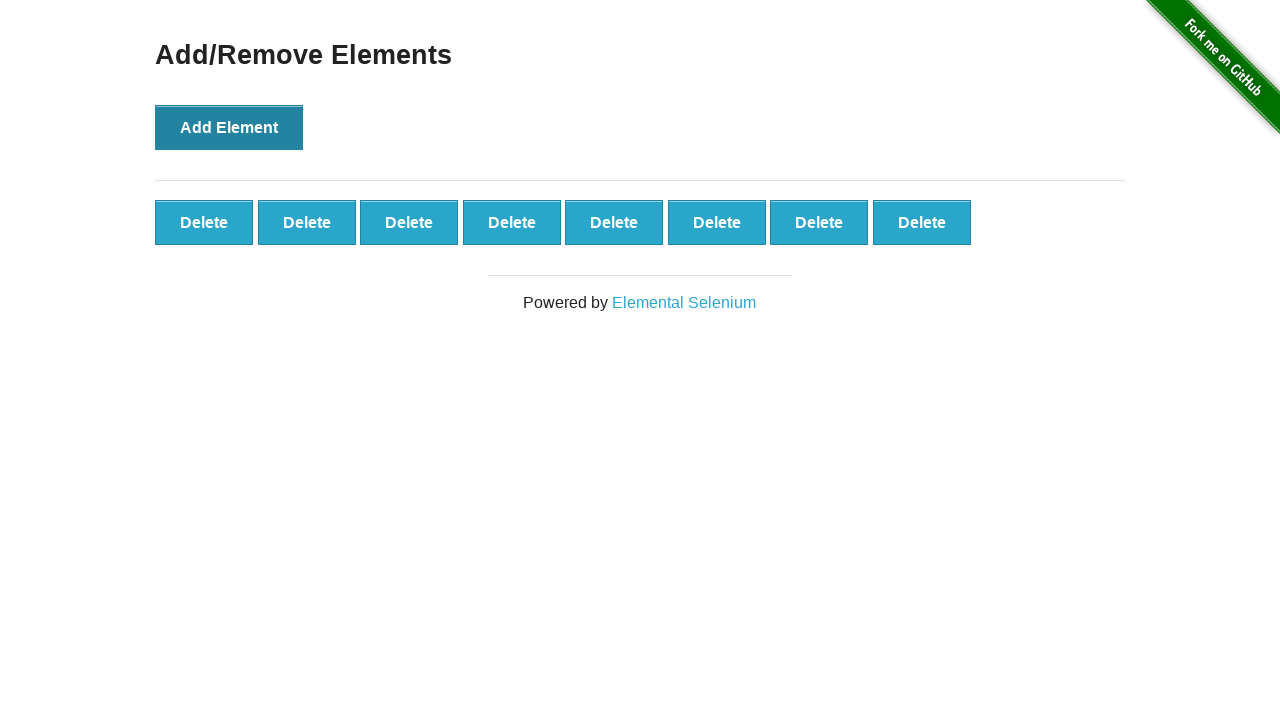

Clicked 'Add Element' button (iteration 9/100) at (229, 127) on button:has-text('Add Element')
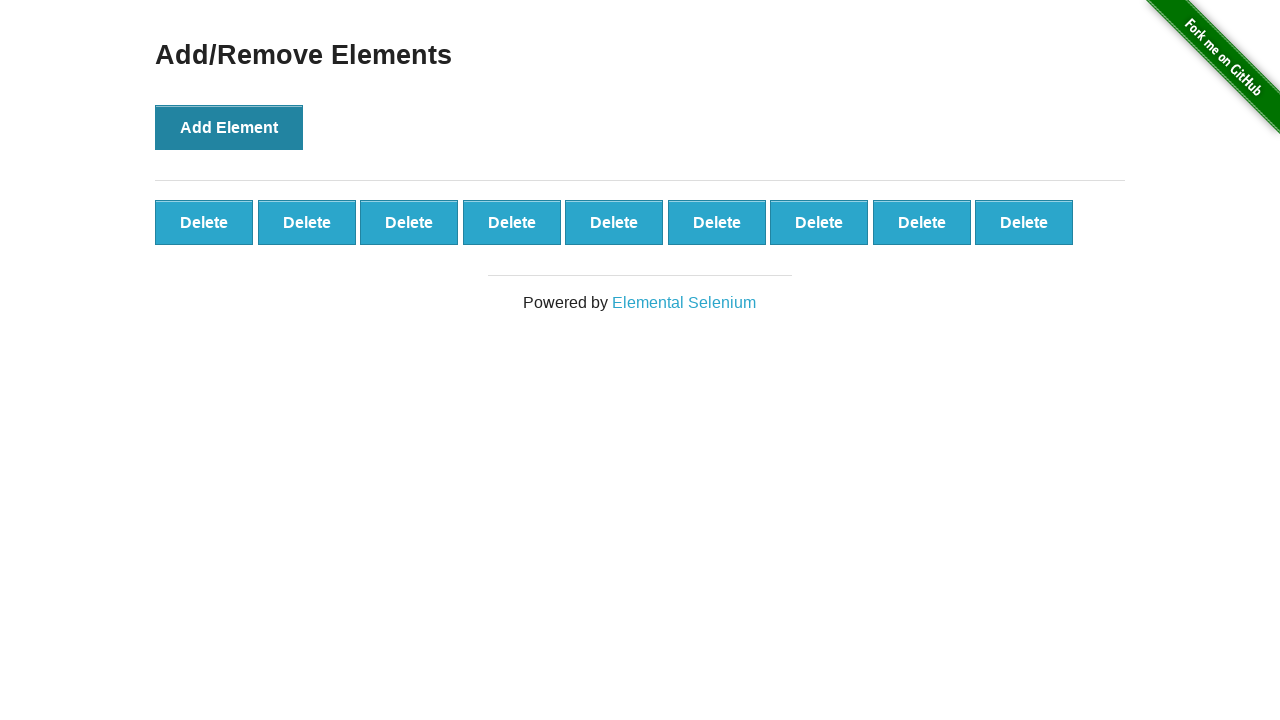

Clicked 'Add Element' button (iteration 10/100) at (229, 127) on button:has-text('Add Element')
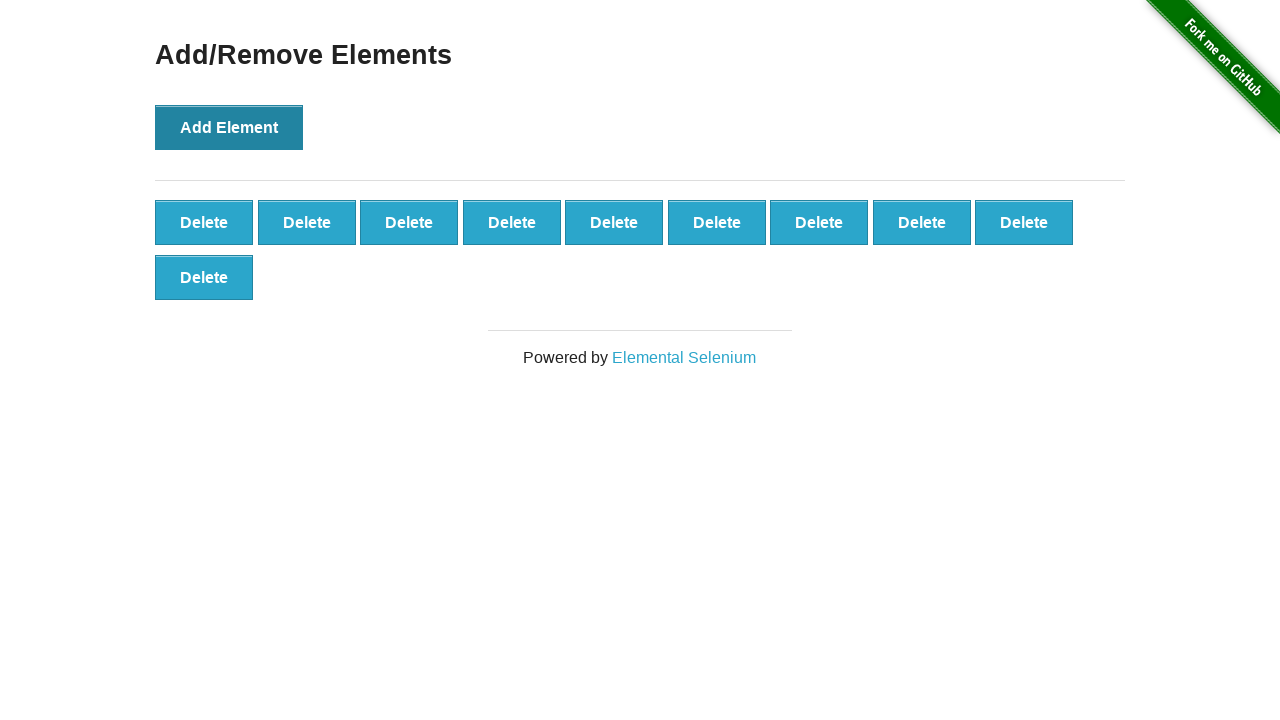

Clicked 'Add Element' button (iteration 11/100) at (229, 127) on button:has-text('Add Element')
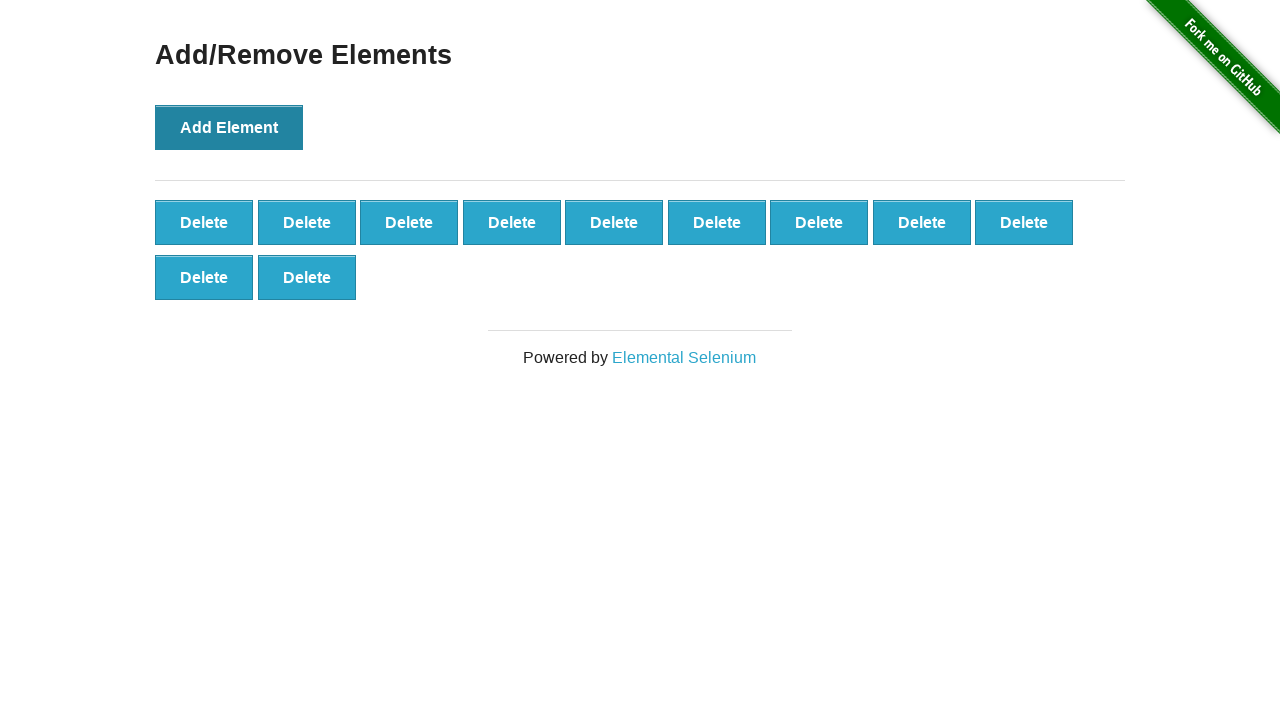

Clicked 'Add Element' button (iteration 12/100) at (229, 127) on button:has-text('Add Element')
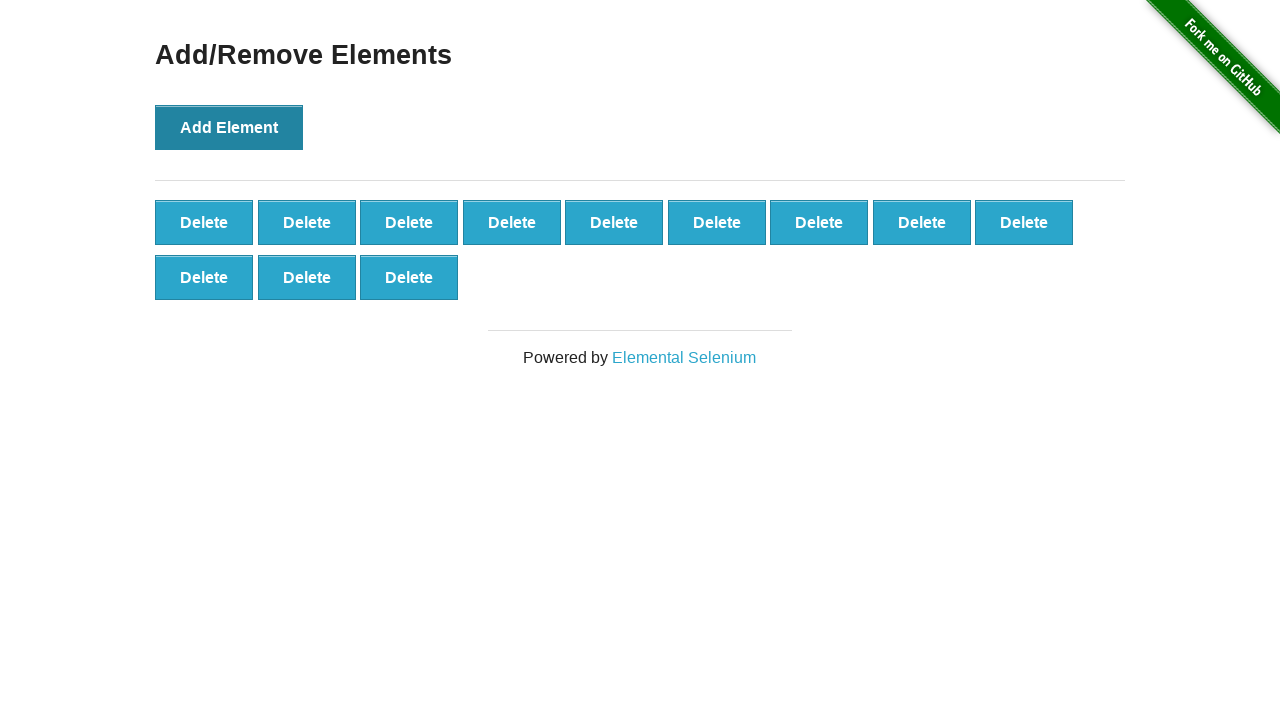

Clicked 'Add Element' button (iteration 13/100) at (229, 127) on button:has-text('Add Element')
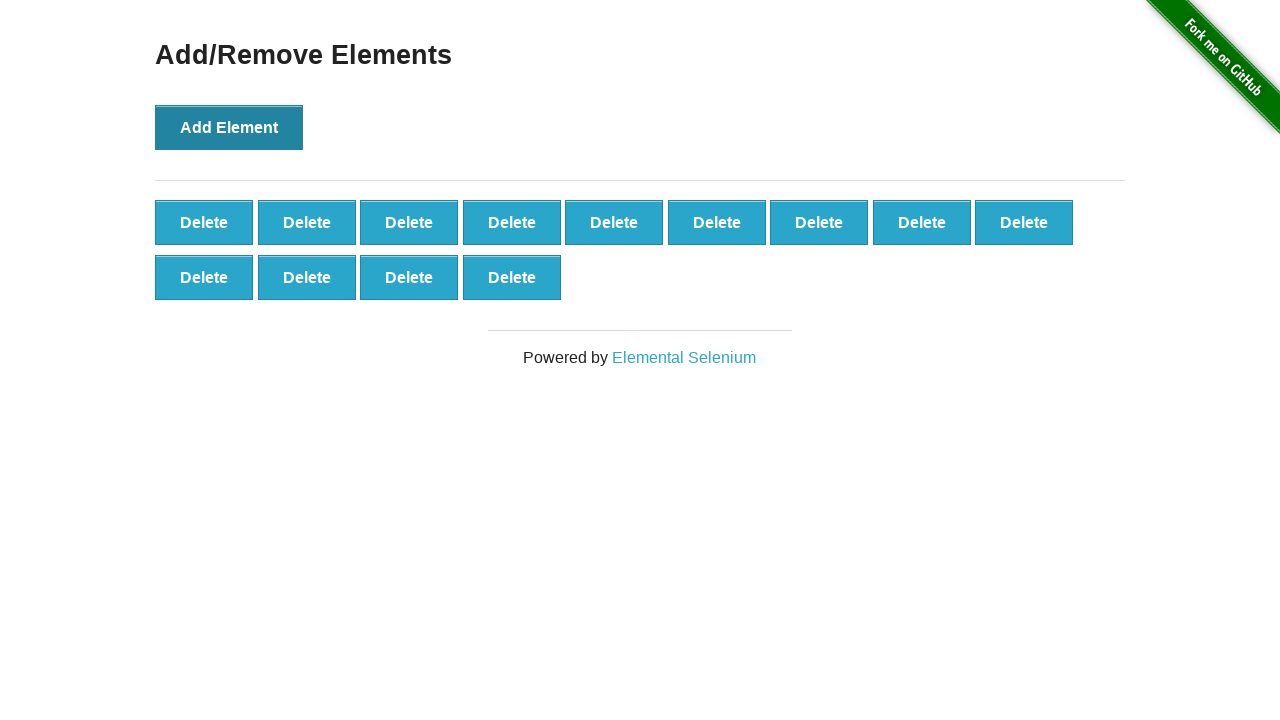

Clicked 'Add Element' button (iteration 14/100) at (229, 127) on button:has-text('Add Element')
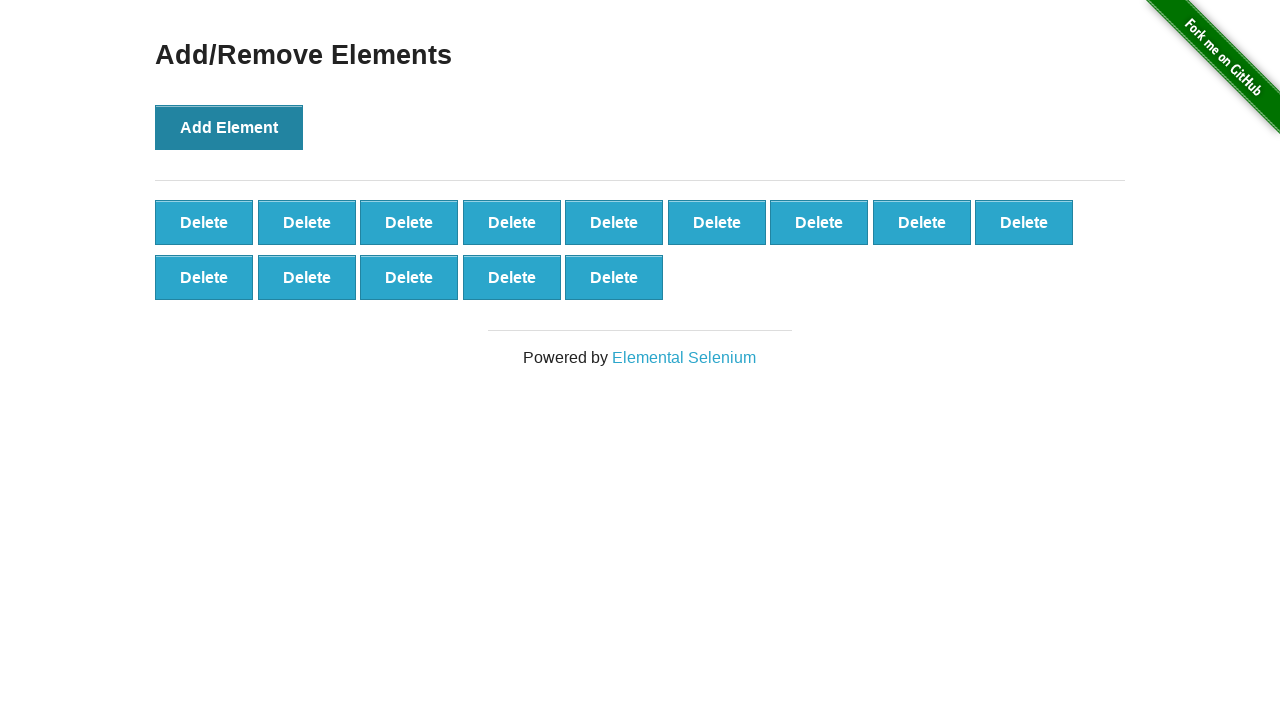

Clicked 'Add Element' button (iteration 15/100) at (229, 127) on button:has-text('Add Element')
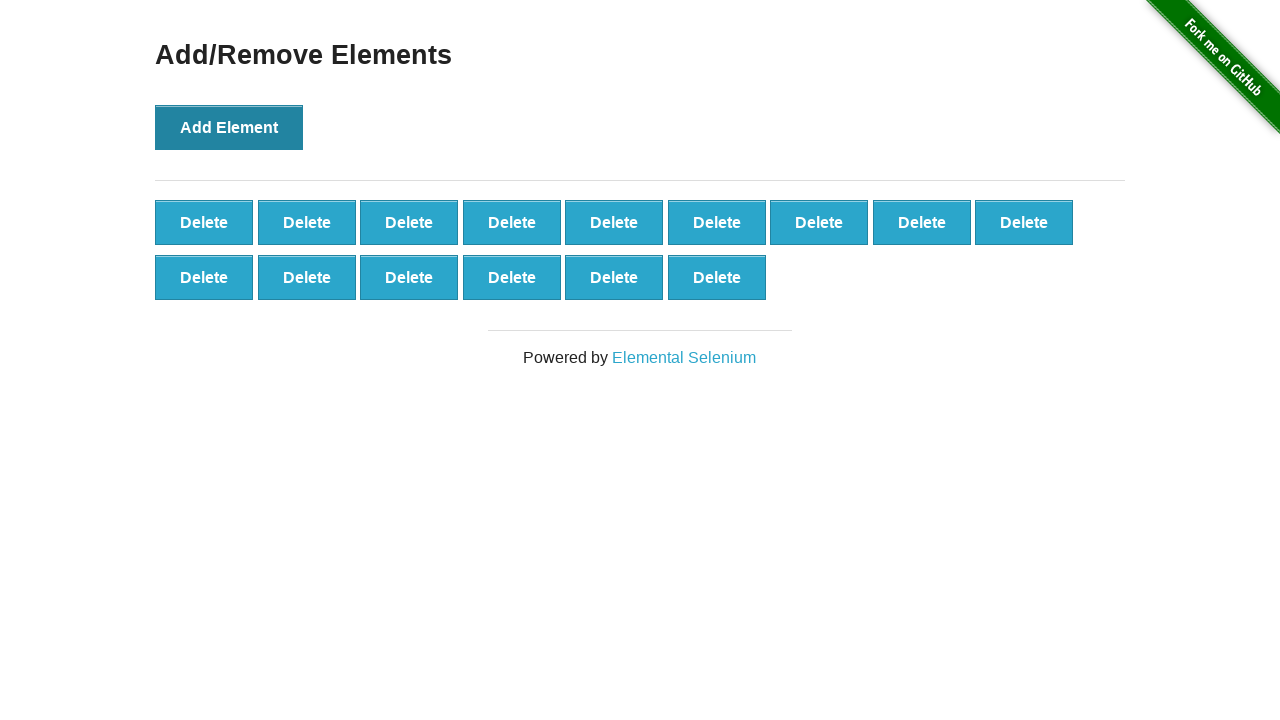

Clicked 'Add Element' button (iteration 16/100) at (229, 127) on button:has-text('Add Element')
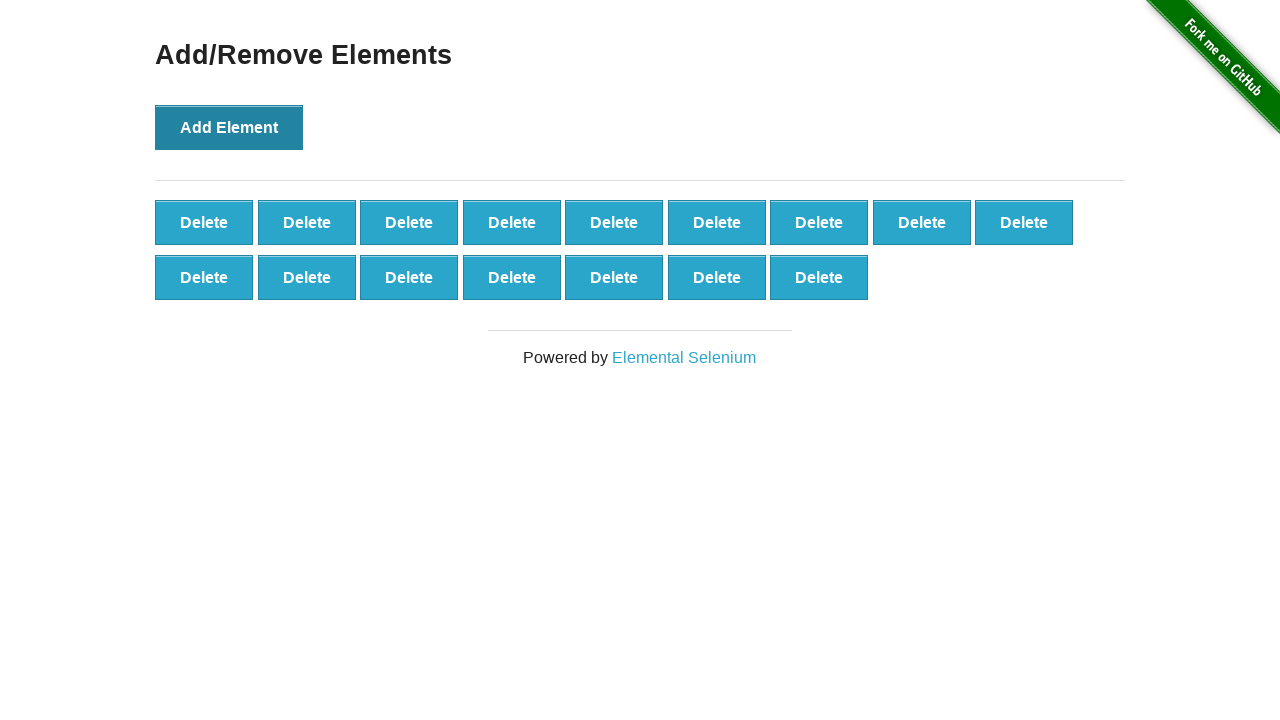

Clicked 'Add Element' button (iteration 17/100) at (229, 127) on button:has-text('Add Element')
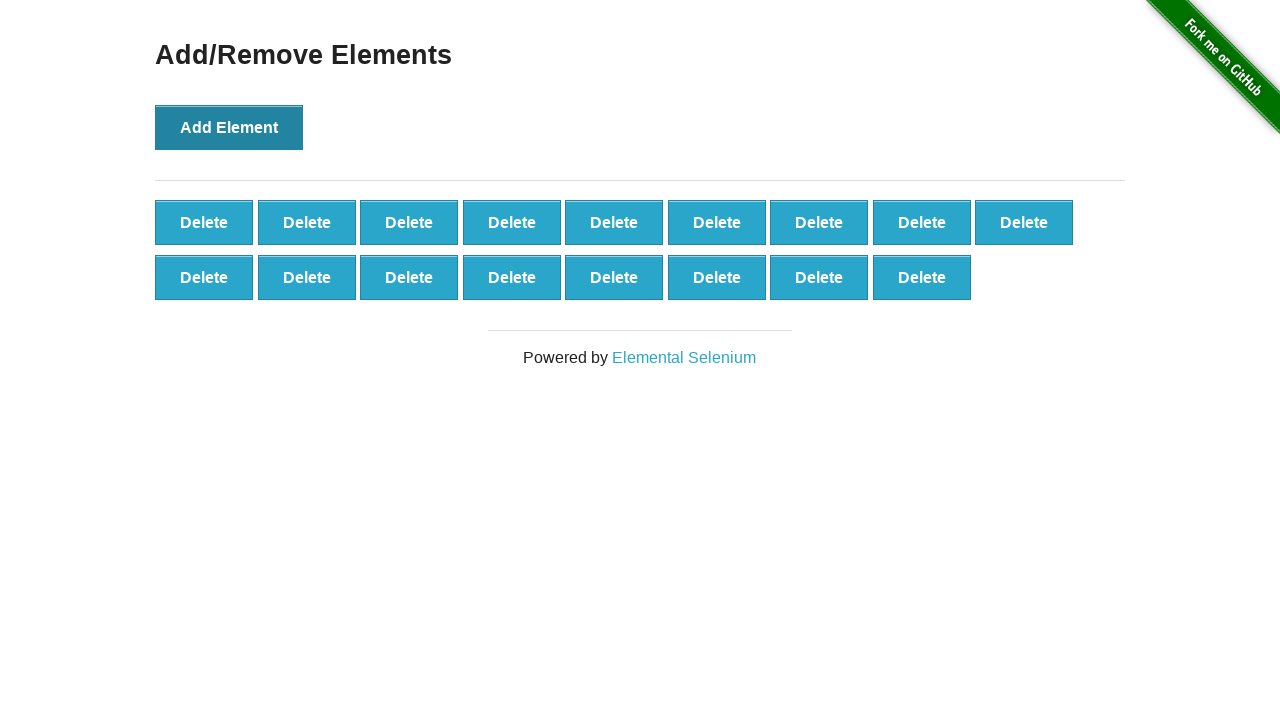

Clicked 'Add Element' button (iteration 18/100) at (229, 127) on button:has-text('Add Element')
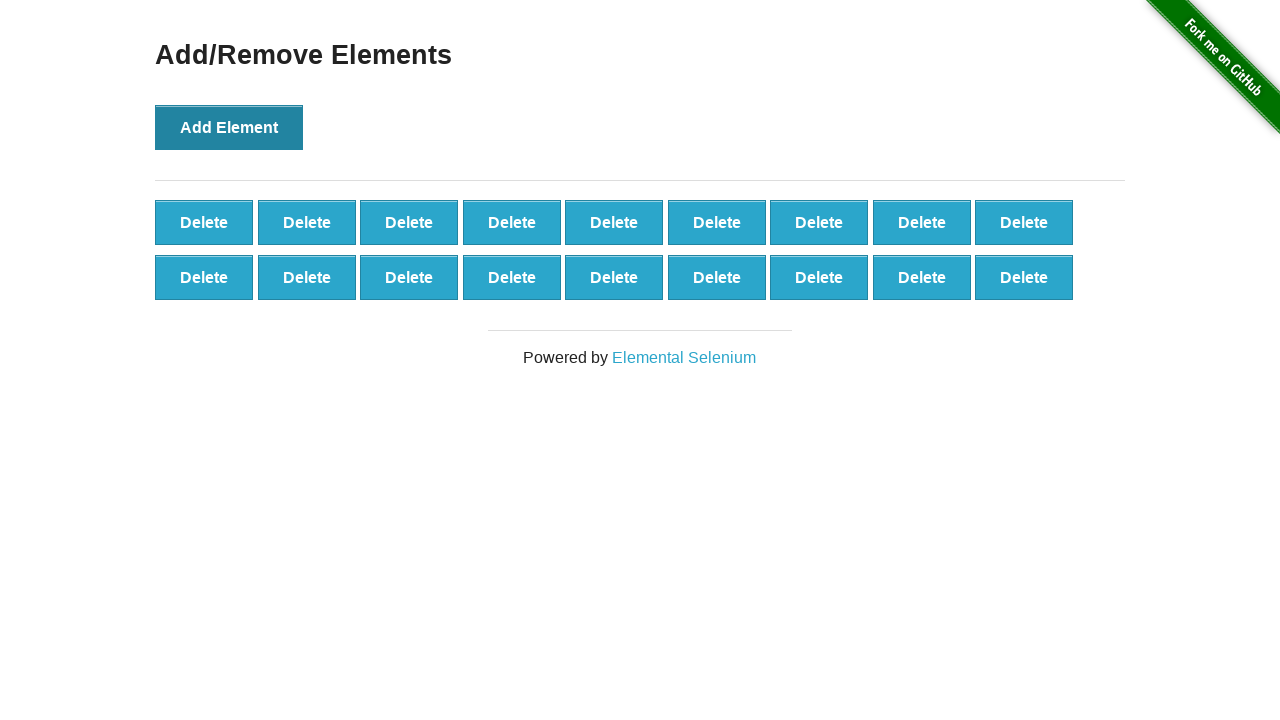

Clicked 'Add Element' button (iteration 19/100) at (229, 127) on button:has-text('Add Element')
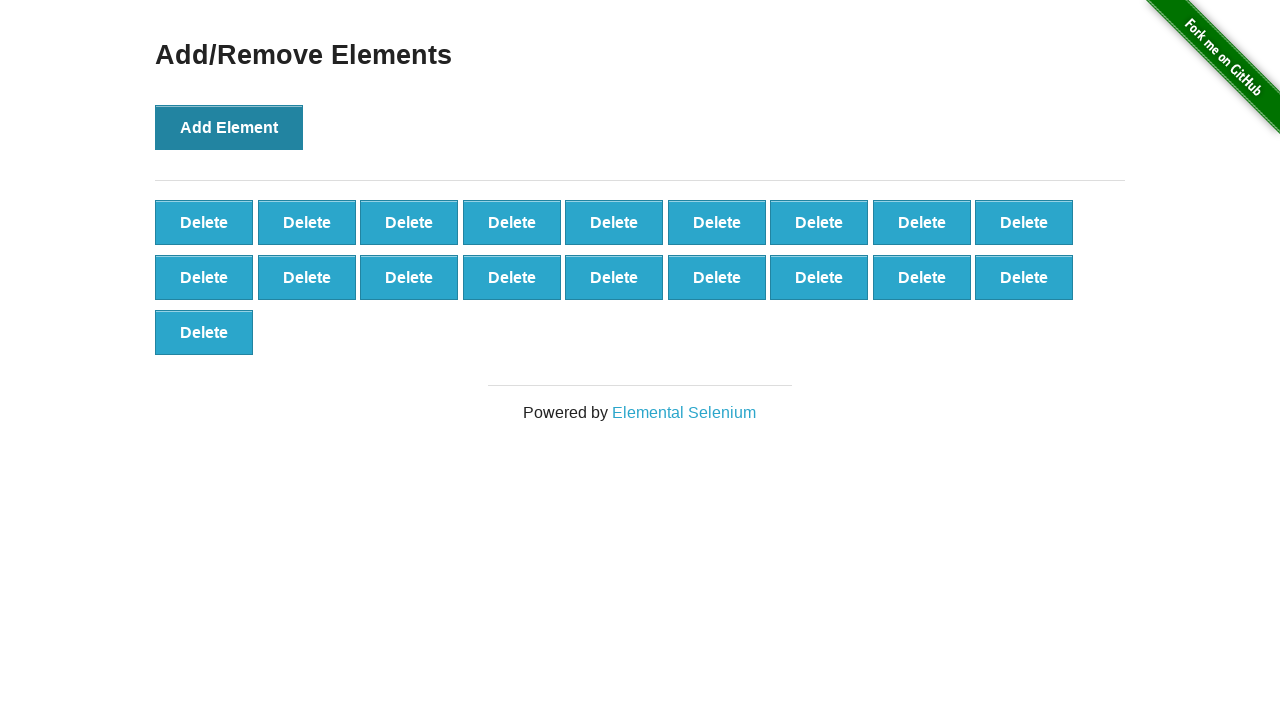

Clicked 'Add Element' button (iteration 20/100) at (229, 127) on button:has-text('Add Element')
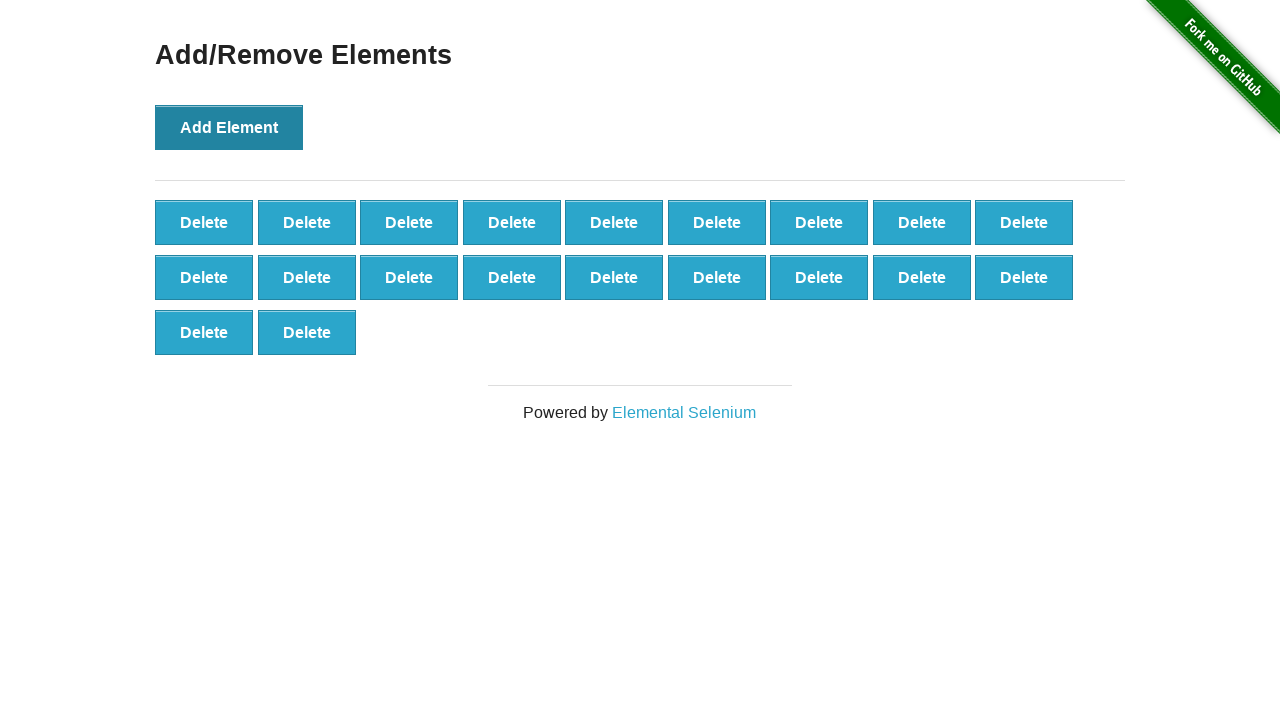

Clicked 'Add Element' button (iteration 21/100) at (229, 127) on button:has-text('Add Element')
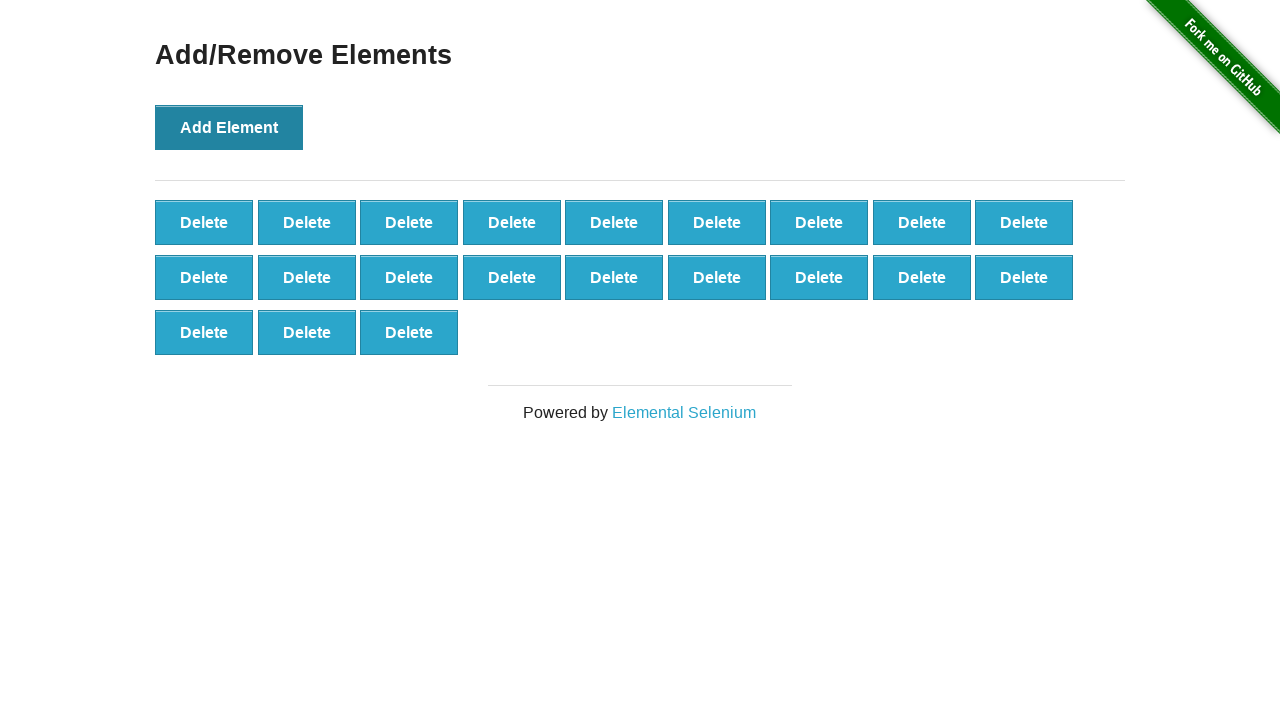

Clicked 'Add Element' button (iteration 22/100) at (229, 127) on button:has-text('Add Element')
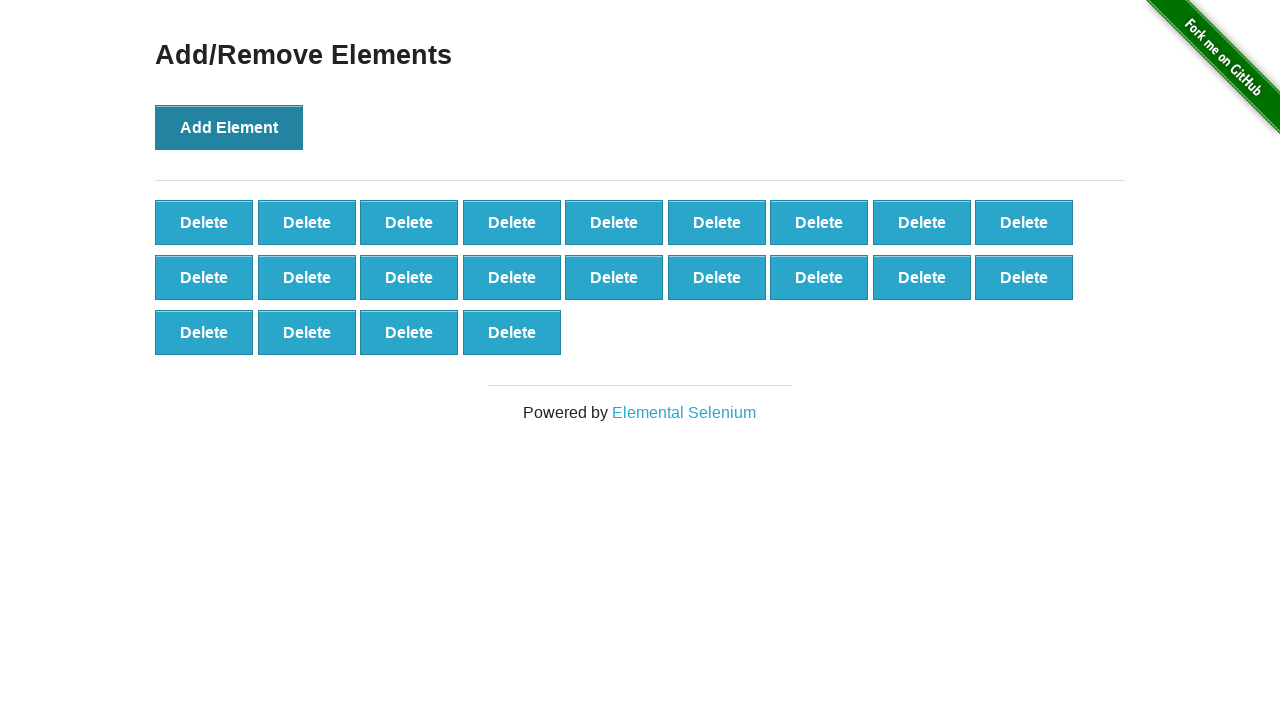

Clicked 'Add Element' button (iteration 23/100) at (229, 127) on button:has-text('Add Element')
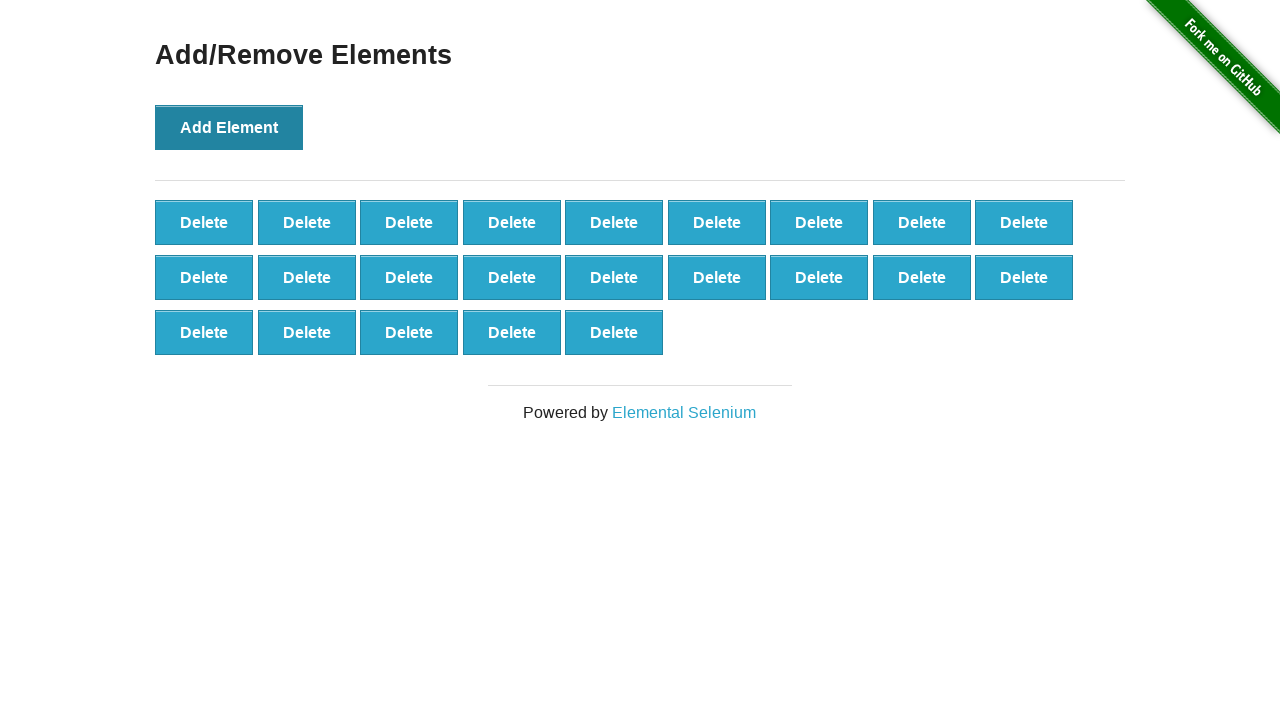

Clicked 'Add Element' button (iteration 24/100) at (229, 127) on button:has-text('Add Element')
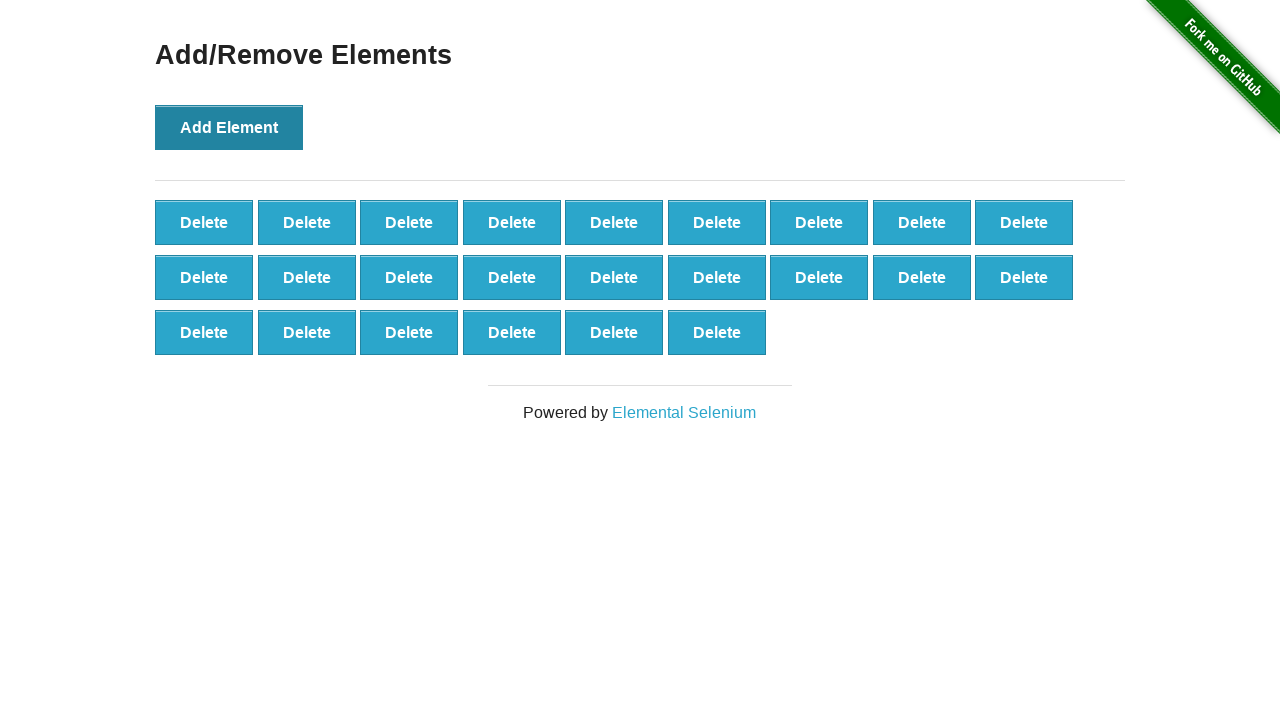

Clicked 'Add Element' button (iteration 25/100) at (229, 127) on button:has-text('Add Element')
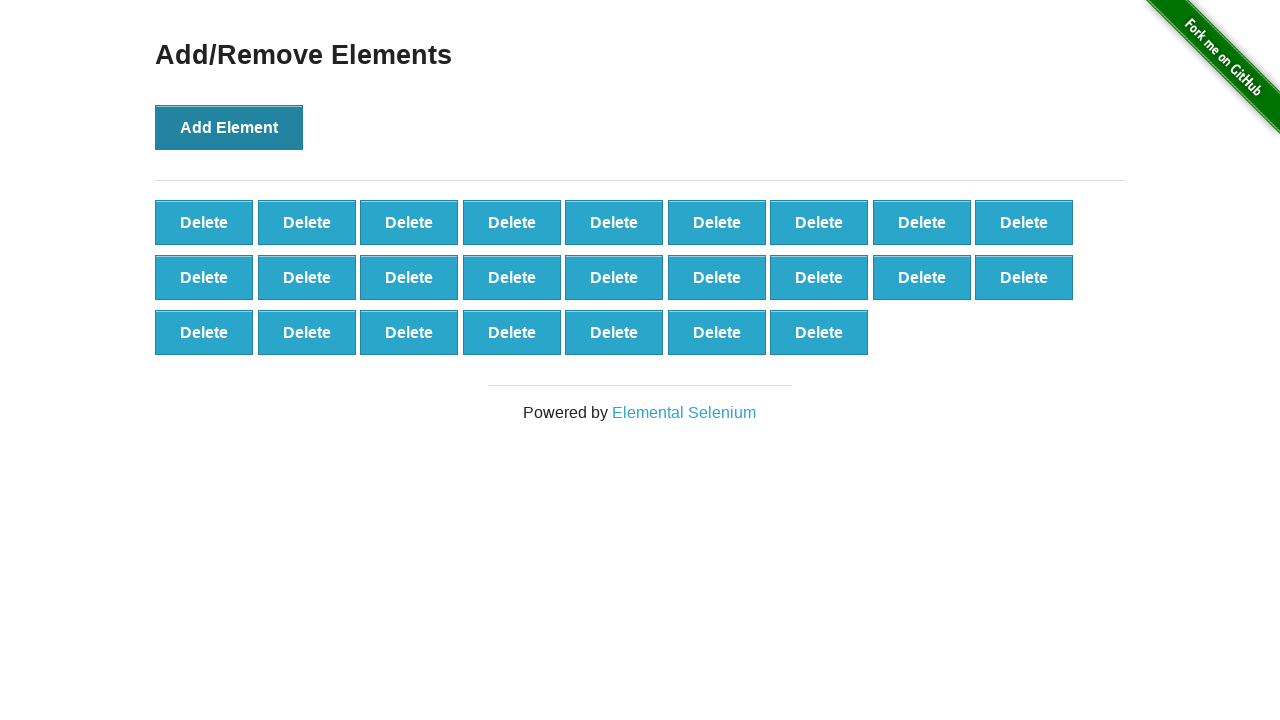

Clicked 'Add Element' button (iteration 26/100) at (229, 127) on button:has-text('Add Element')
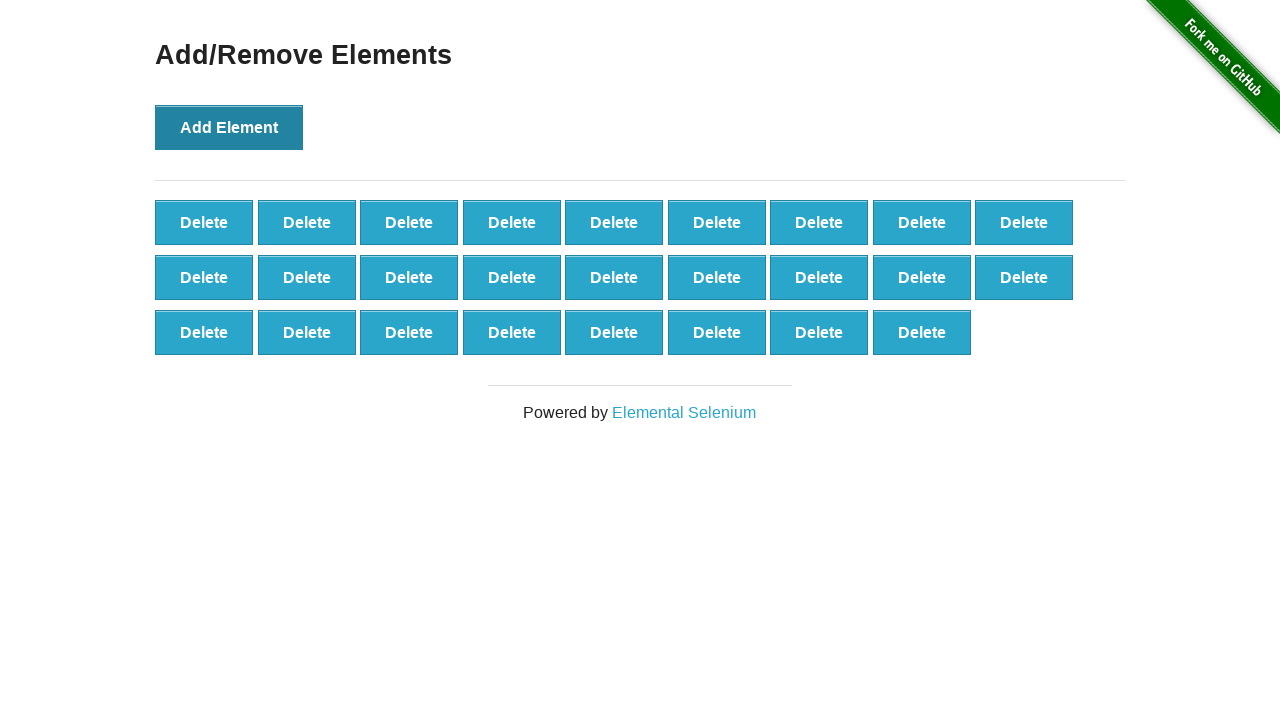

Clicked 'Add Element' button (iteration 27/100) at (229, 127) on button:has-text('Add Element')
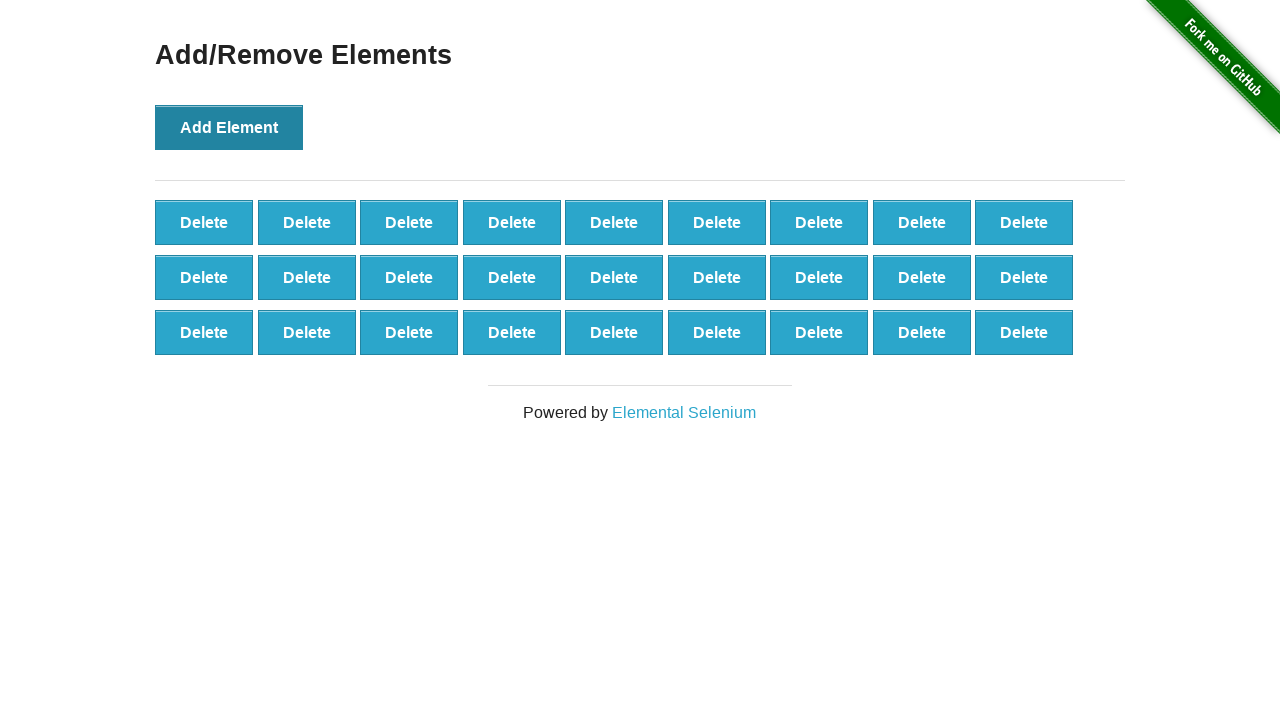

Clicked 'Add Element' button (iteration 28/100) at (229, 127) on button:has-text('Add Element')
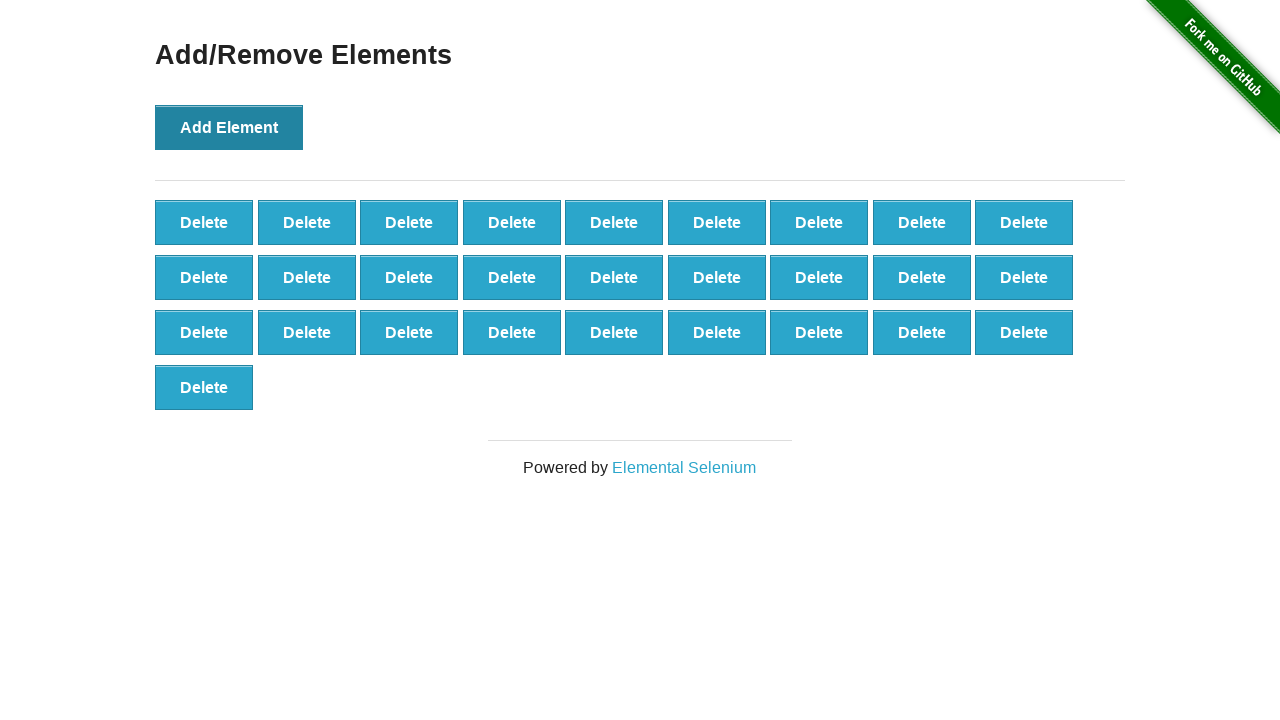

Clicked 'Add Element' button (iteration 29/100) at (229, 127) on button:has-text('Add Element')
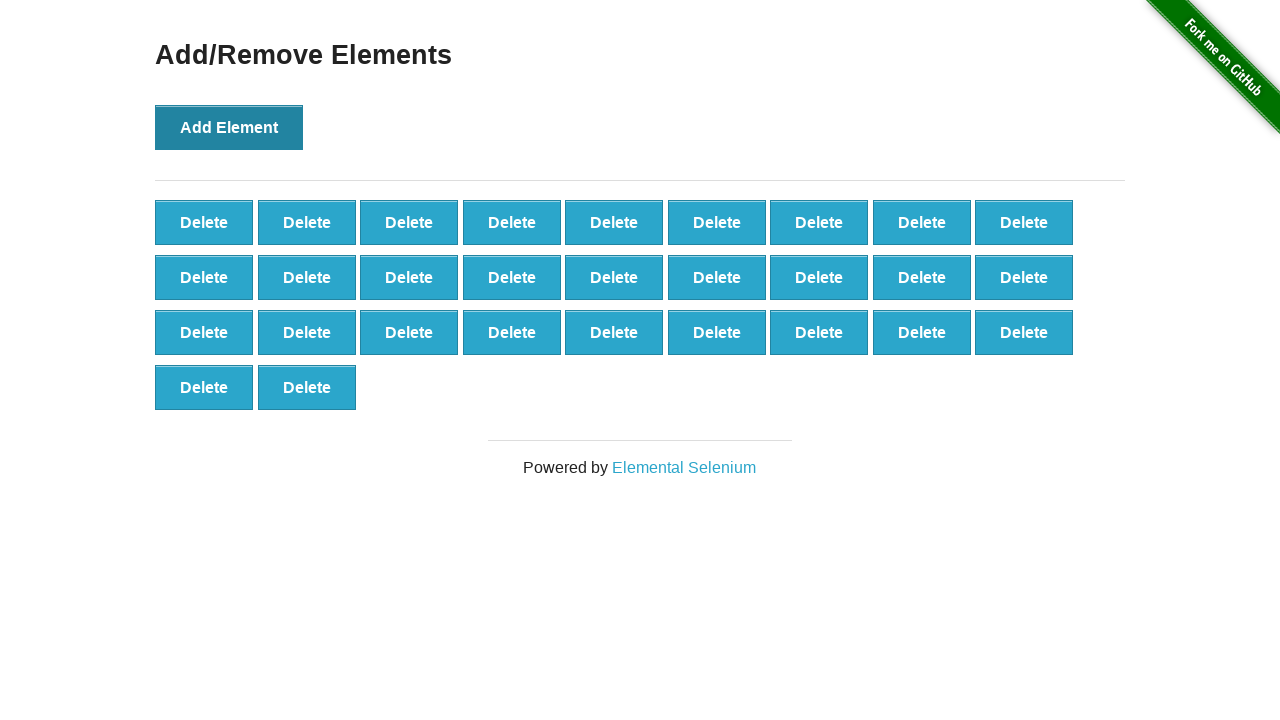

Clicked 'Add Element' button (iteration 30/100) at (229, 127) on button:has-text('Add Element')
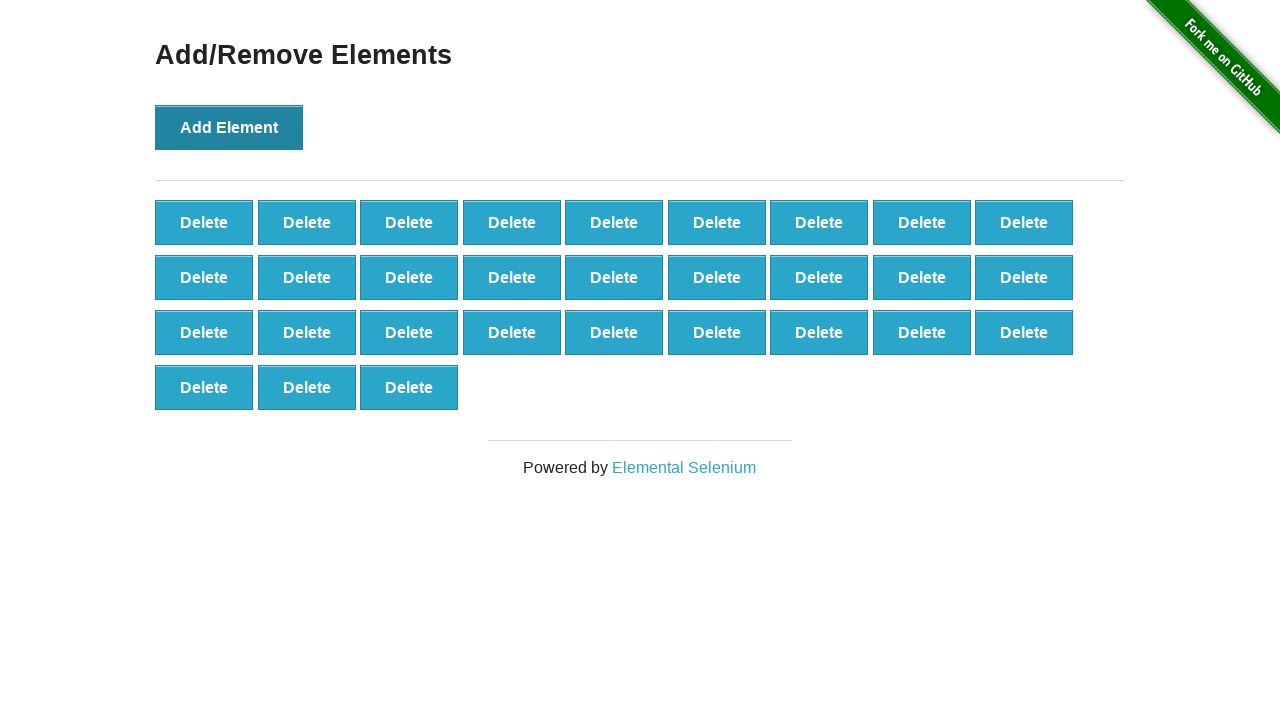

Clicked 'Add Element' button (iteration 31/100) at (229, 127) on button:has-text('Add Element')
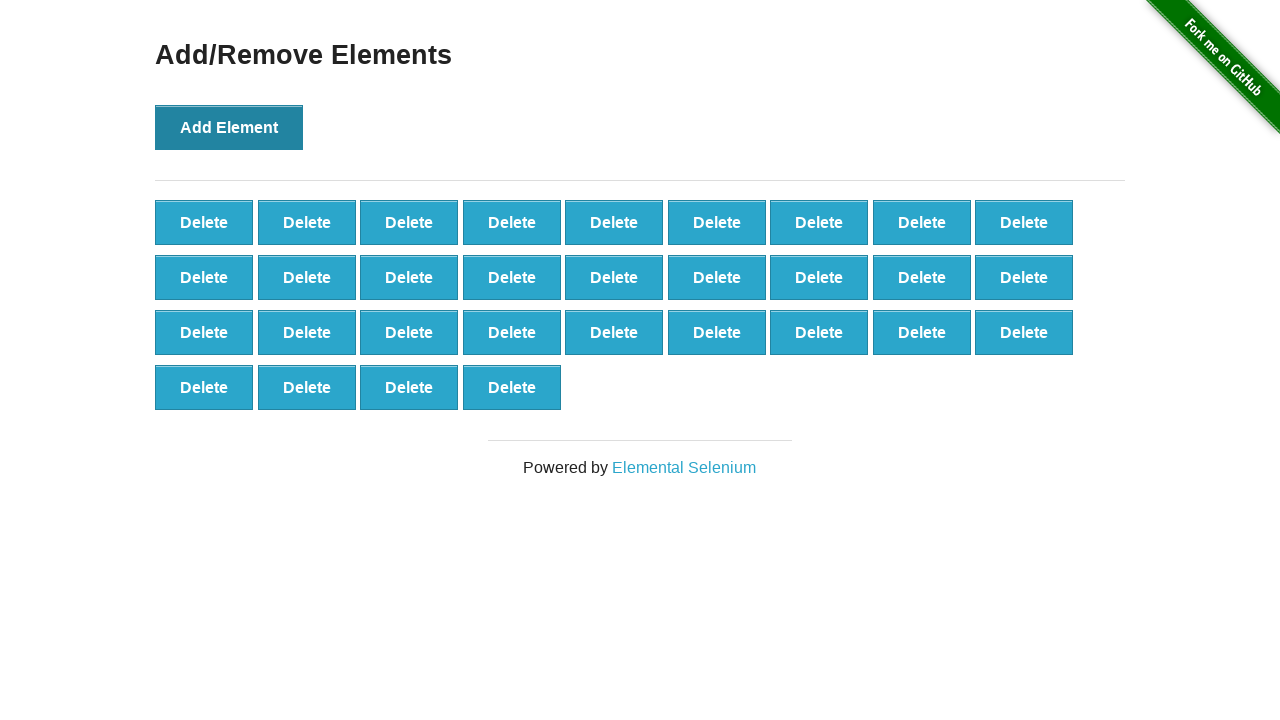

Clicked 'Add Element' button (iteration 32/100) at (229, 127) on button:has-text('Add Element')
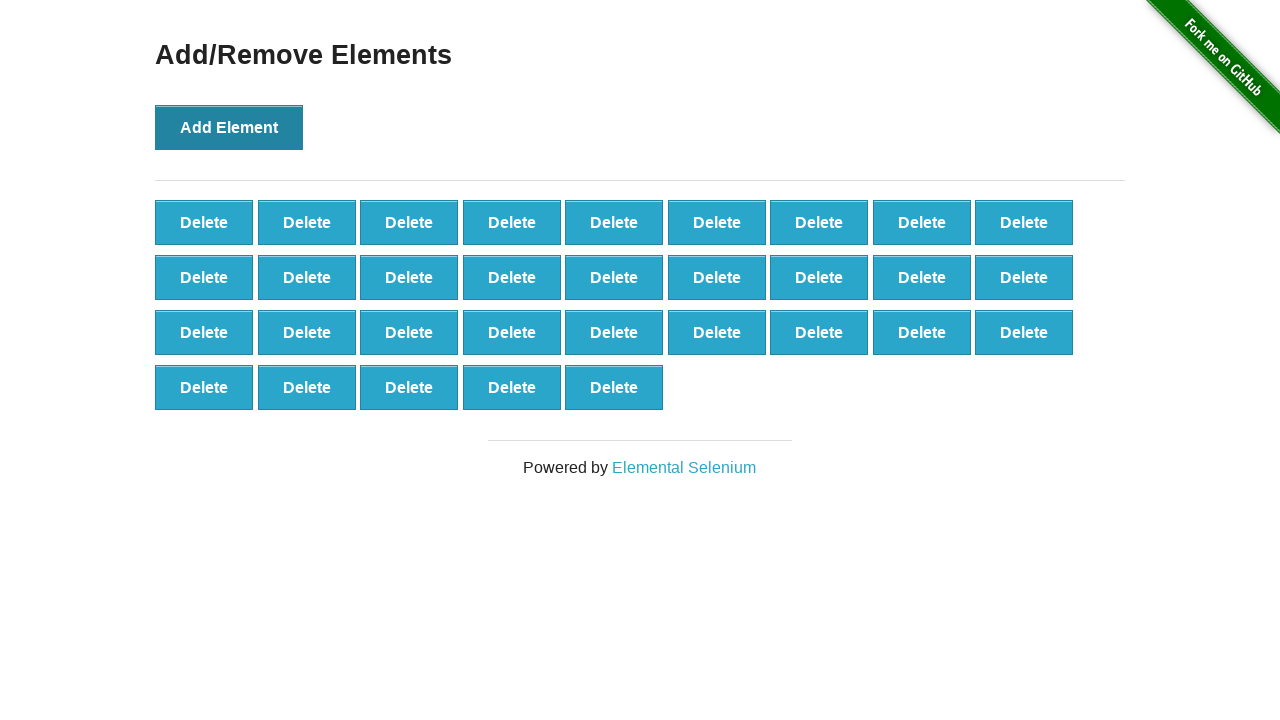

Clicked 'Add Element' button (iteration 33/100) at (229, 127) on button:has-text('Add Element')
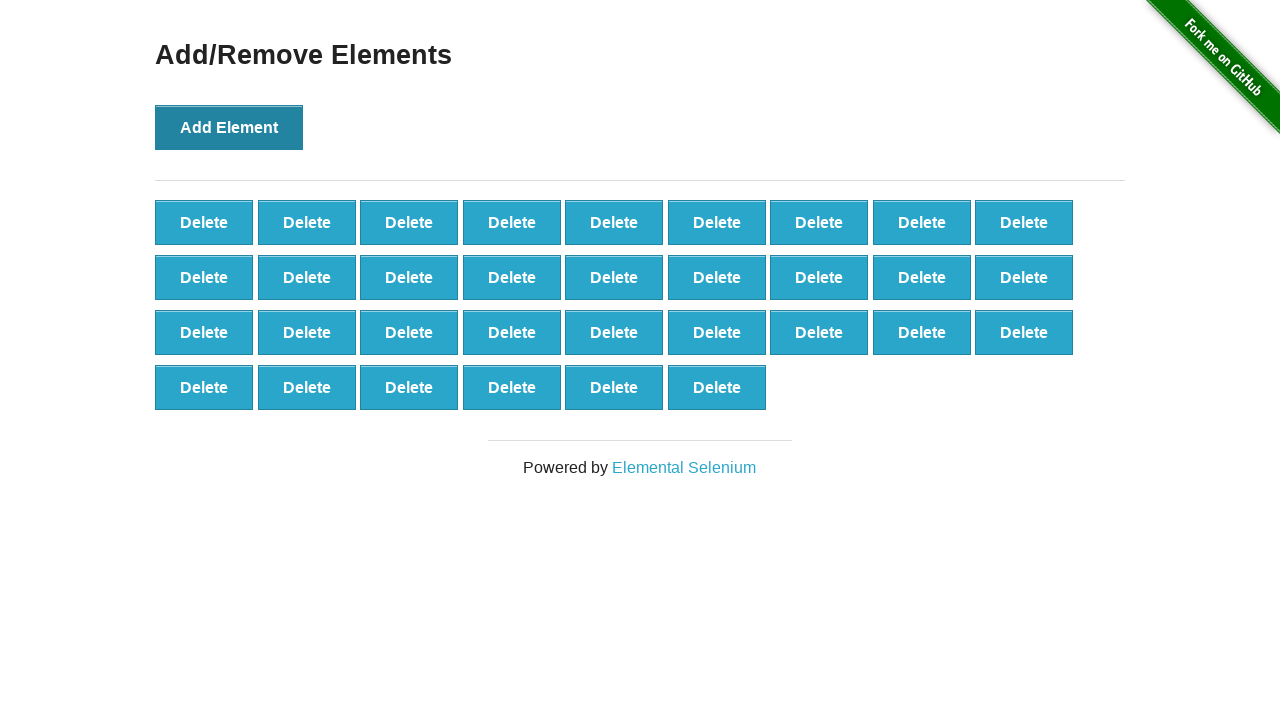

Clicked 'Add Element' button (iteration 34/100) at (229, 127) on button:has-text('Add Element')
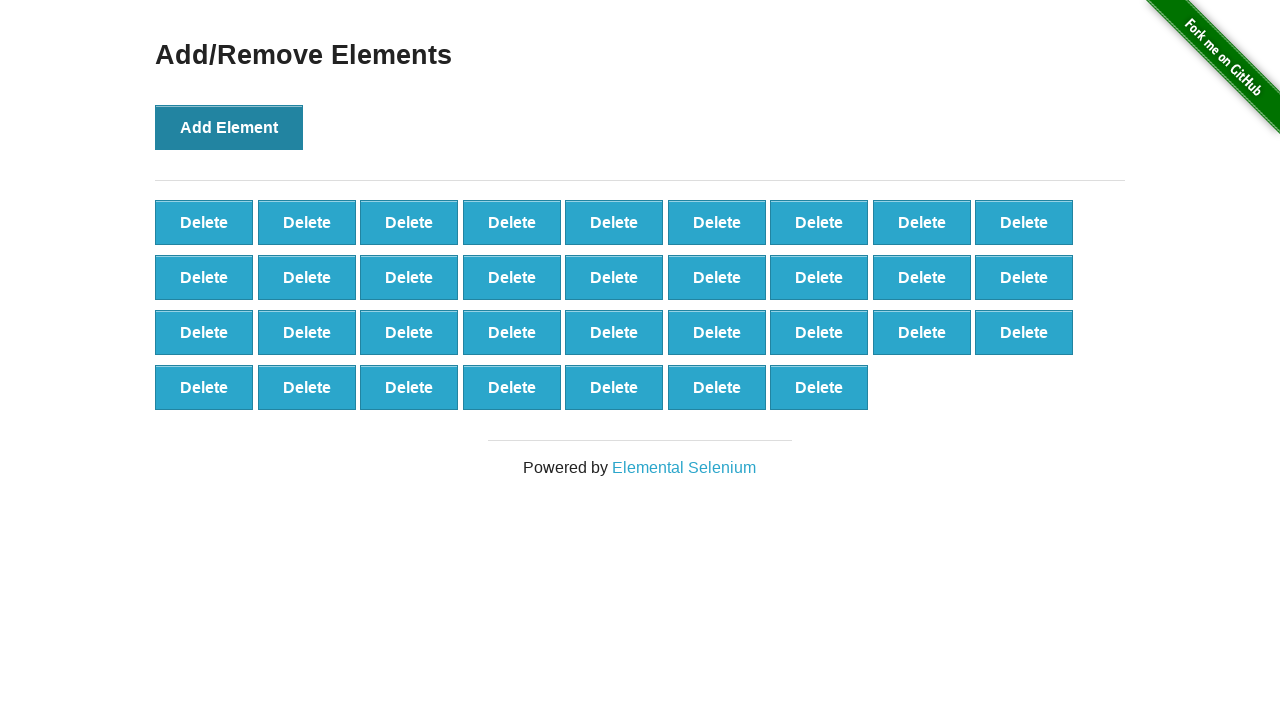

Clicked 'Add Element' button (iteration 35/100) at (229, 127) on button:has-text('Add Element')
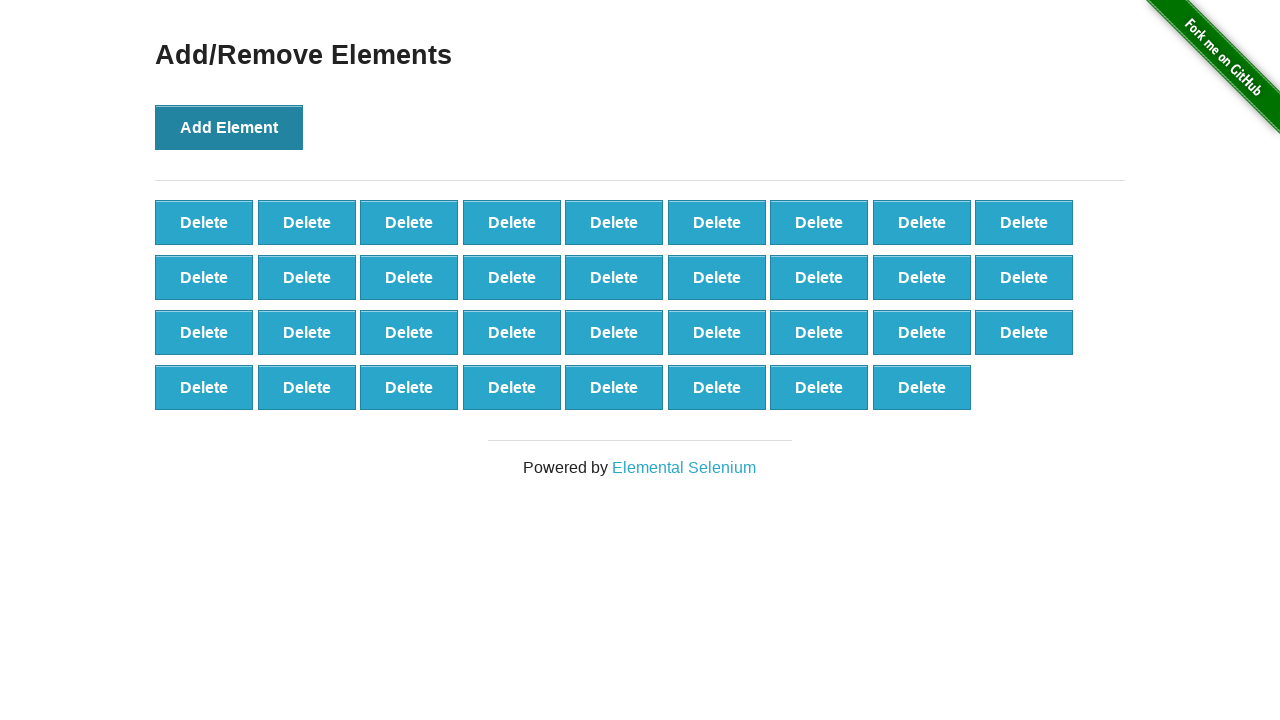

Clicked 'Add Element' button (iteration 36/100) at (229, 127) on button:has-text('Add Element')
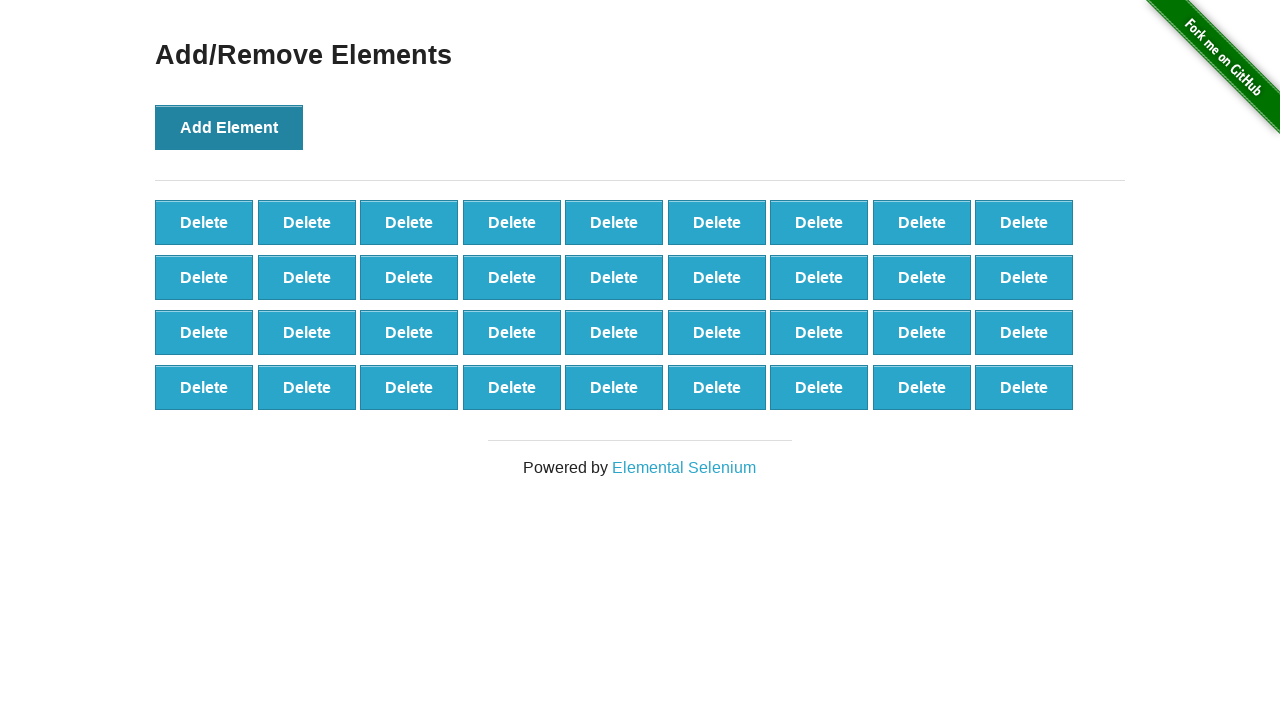

Clicked 'Add Element' button (iteration 37/100) at (229, 127) on button:has-text('Add Element')
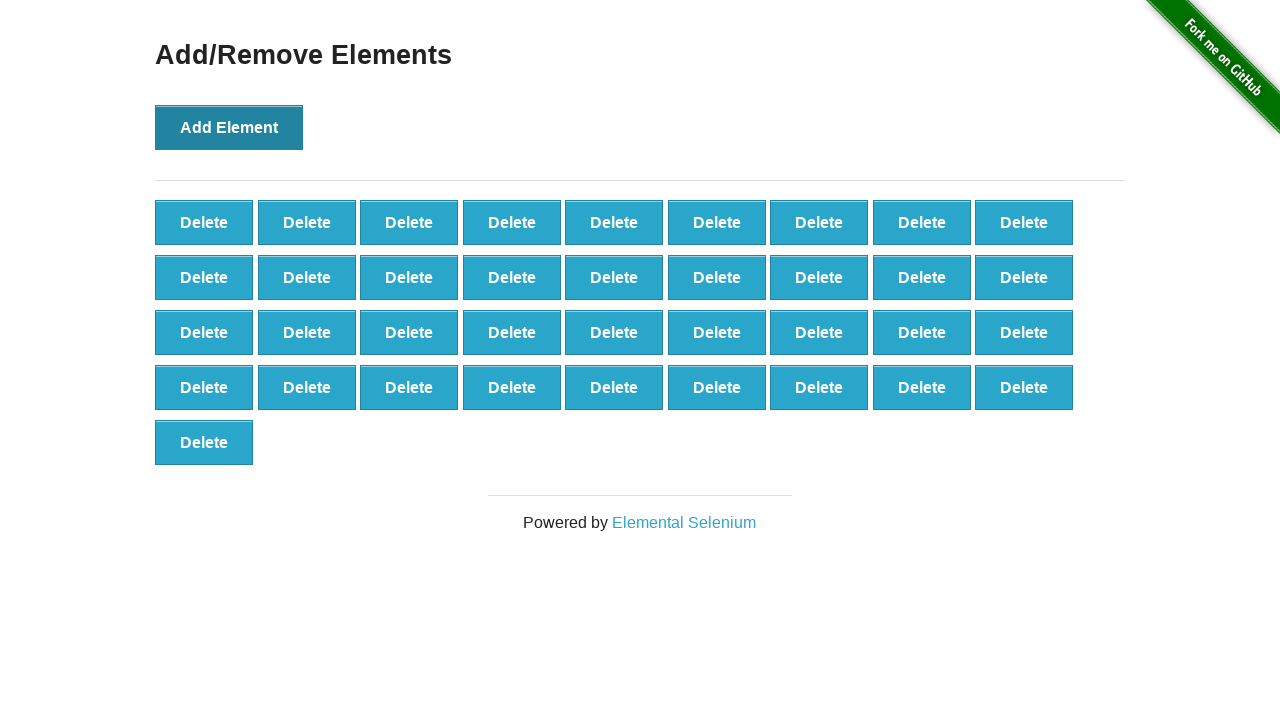

Clicked 'Add Element' button (iteration 38/100) at (229, 127) on button:has-text('Add Element')
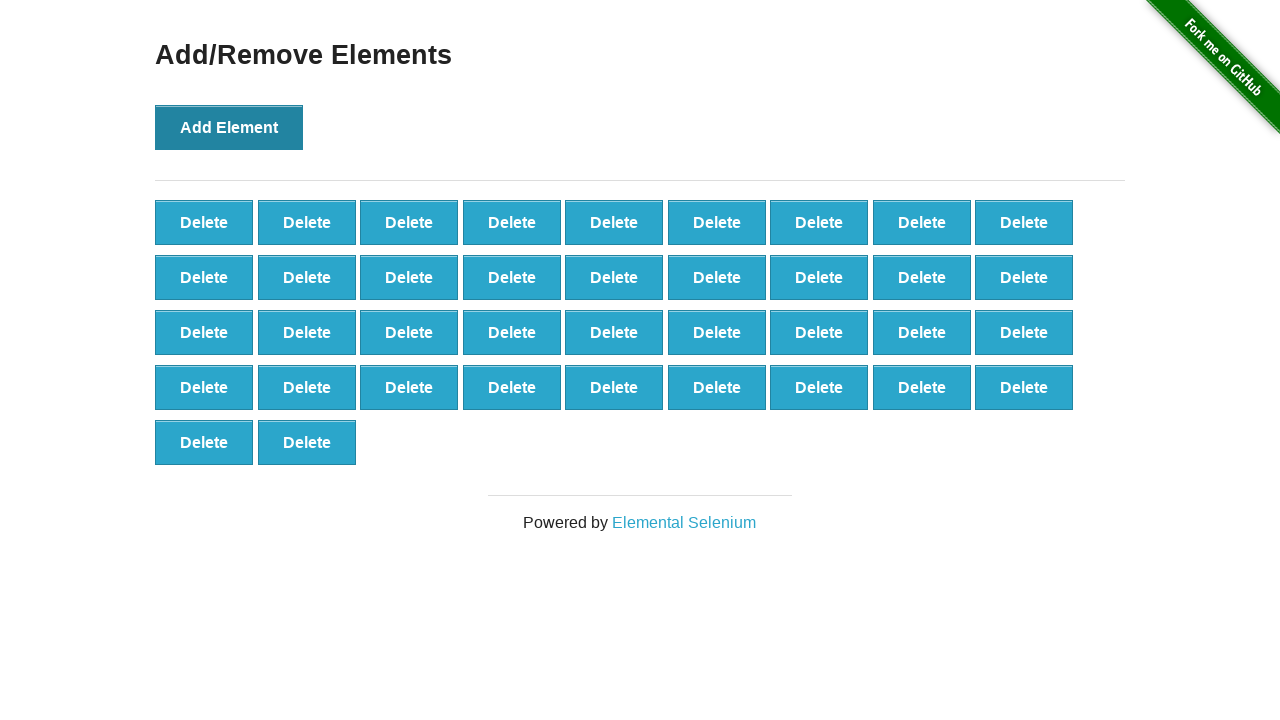

Clicked 'Add Element' button (iteration 39/100) at (229, 127) on button:has-text('Add Element')
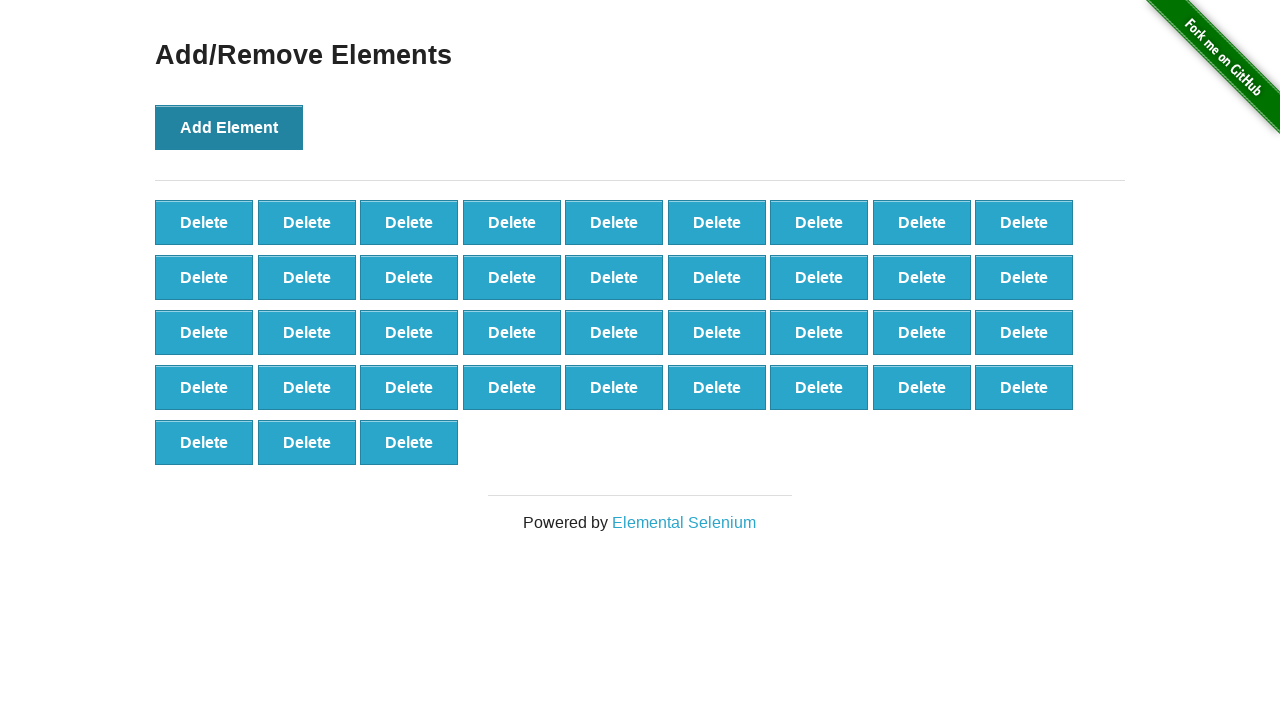

Clicked 'Add Element' button (iteration 40/100) at (229, 127) on button:has-text('Add Element')
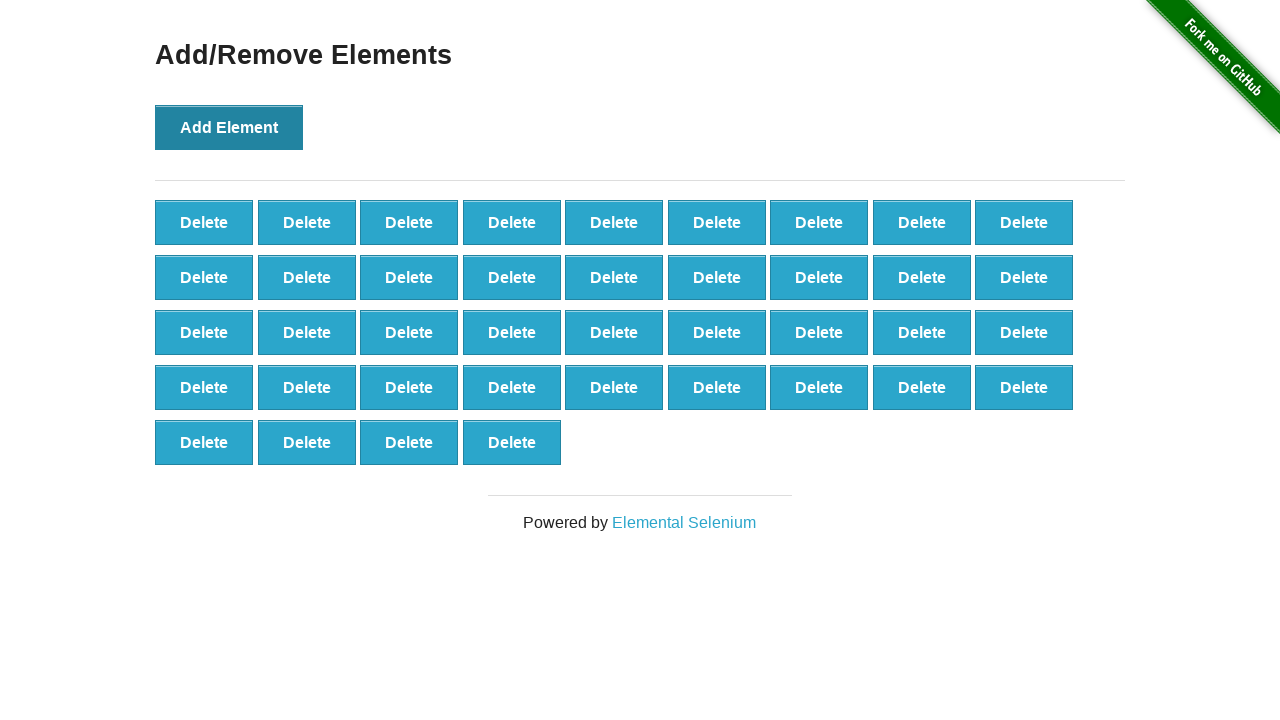

Clicked 'Add Element' button (iteration 41/100) at (229, 127) on button:has-text('Add Element')
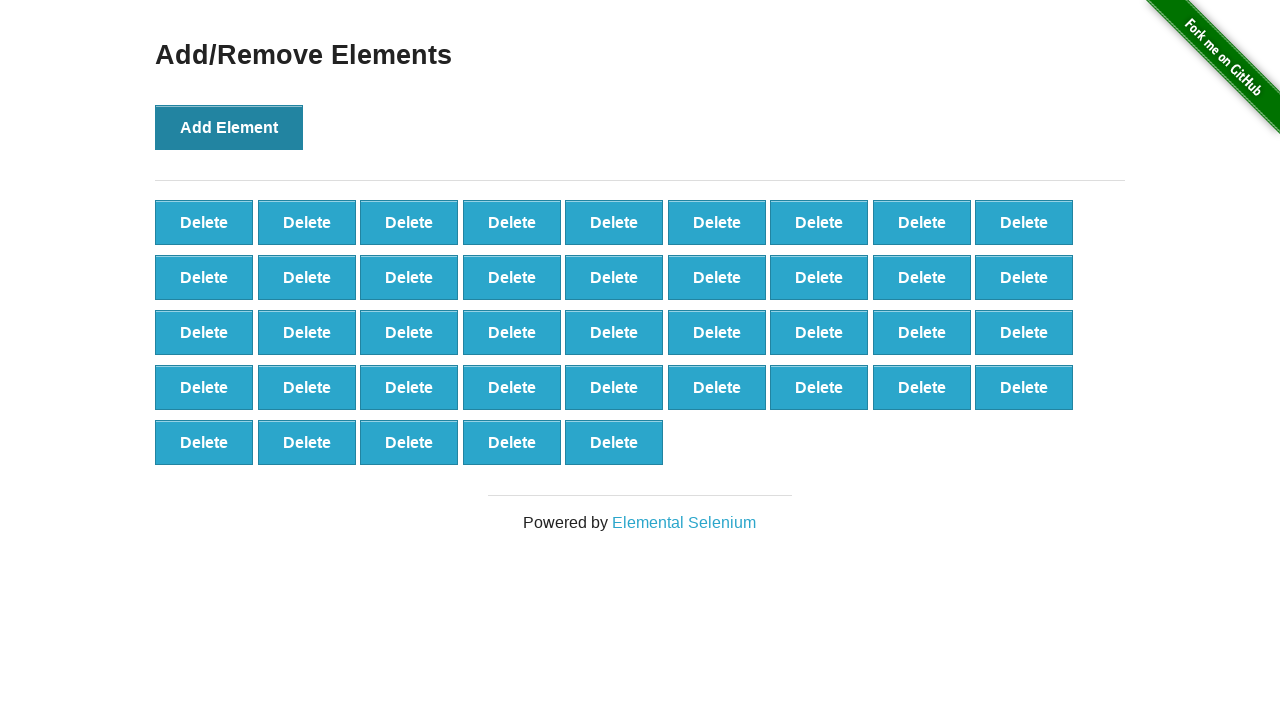

Clicked 'Add Element' button (iteration 42/100) at (229, 127) on button:has-text('Add Element')
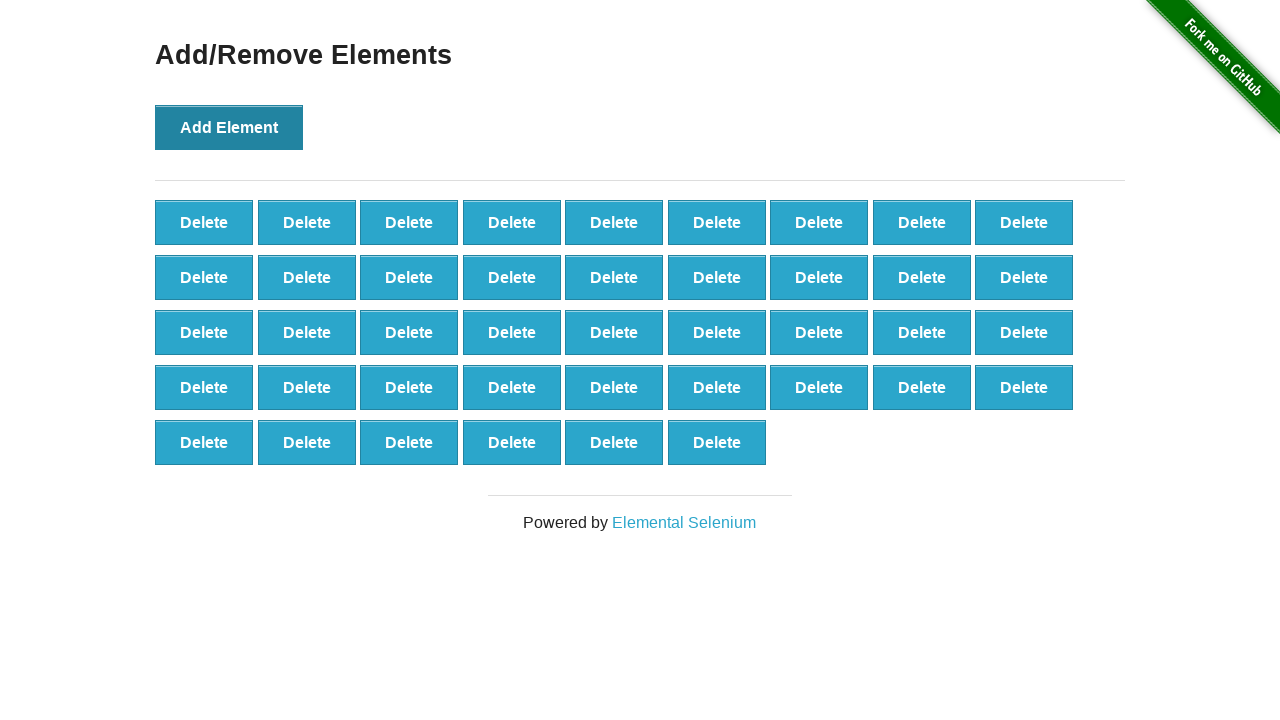

Clicked 'Add Element' button (iteration 43/100) at (229, 127) on button:has-text('Add Element')
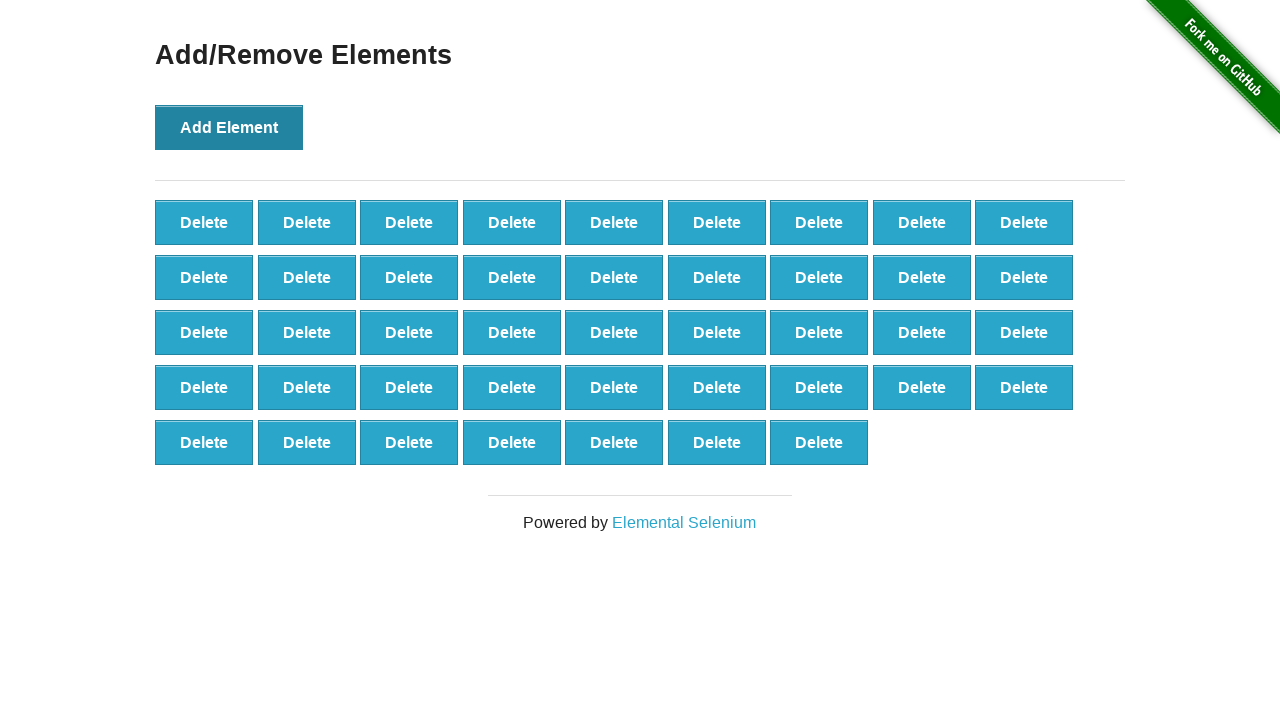

Clicked 'Add Element' button (iteration 44/100) at (229, 127) on button:has-text('Add Element')
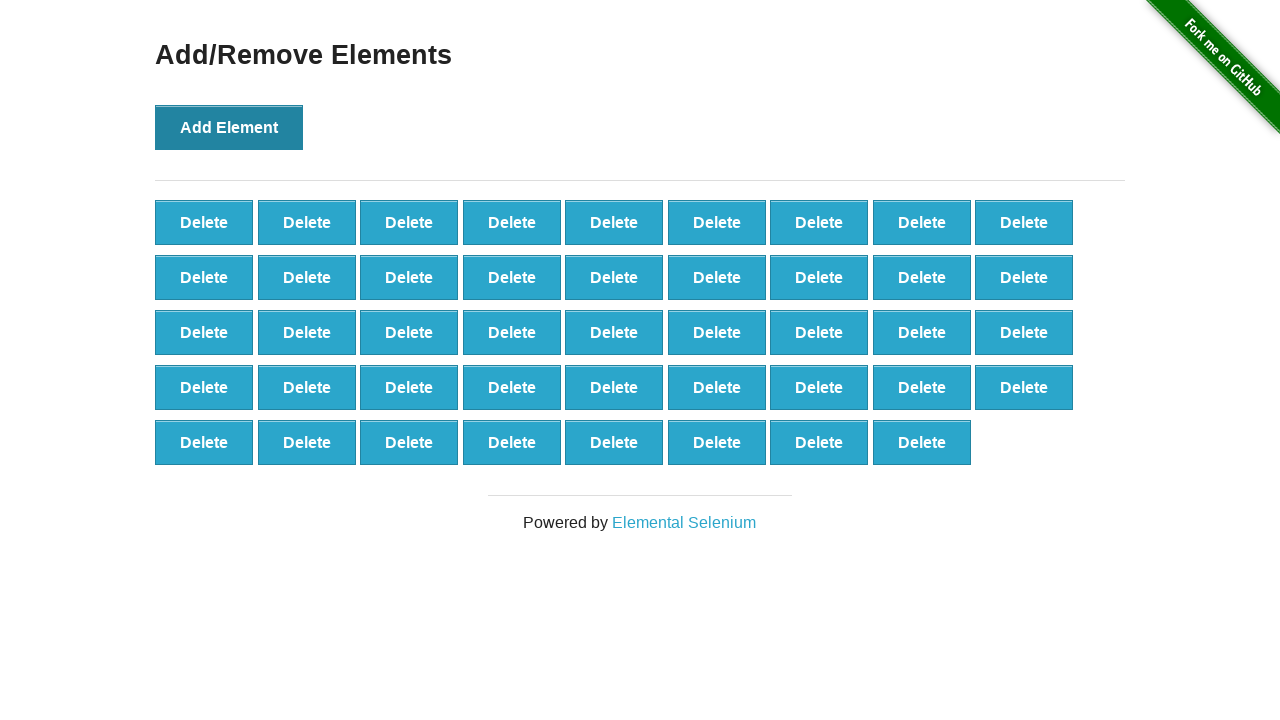

Clicked 'Add Element' button (iteration 45/100) at (229, 127) on button:has-text('Add Element')
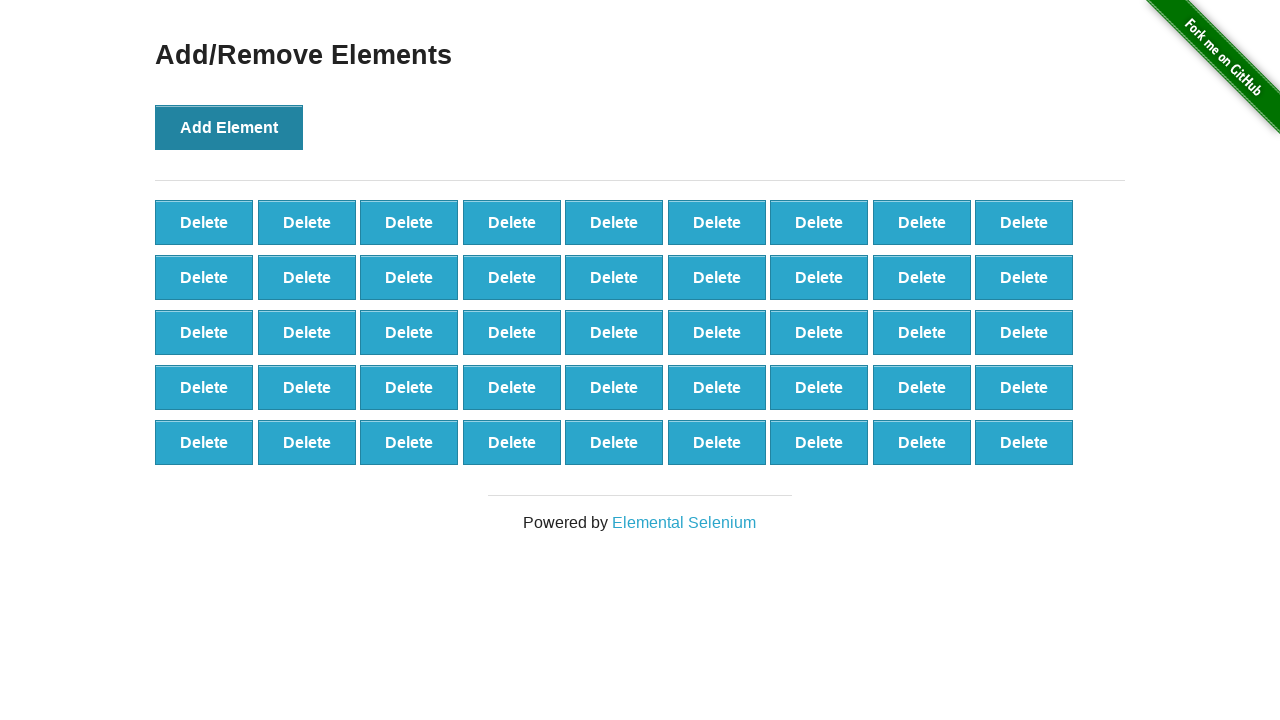

Clicked 'Add Element' button (iteration 46/100) at (229, 127) on button:has-text('Add Element')
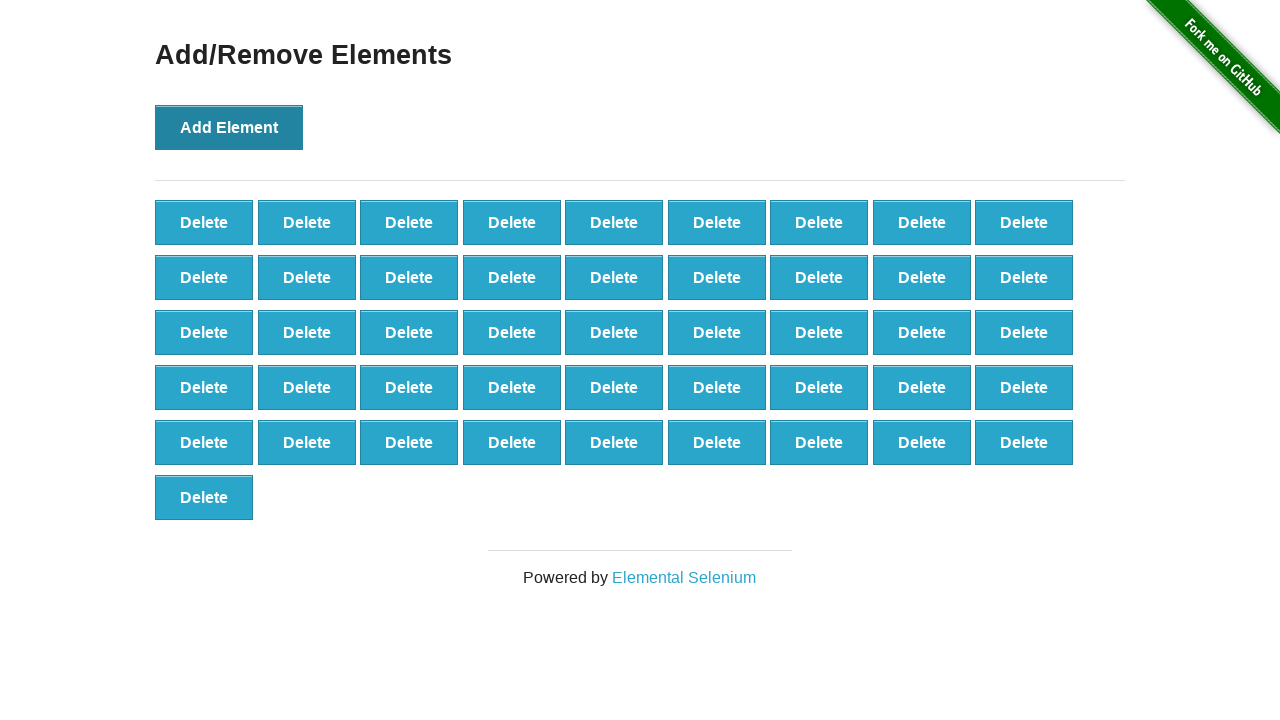

Clicked 'Add Element' button (iteration 47/100) at (229, 127) on button:has-text('Add Element')
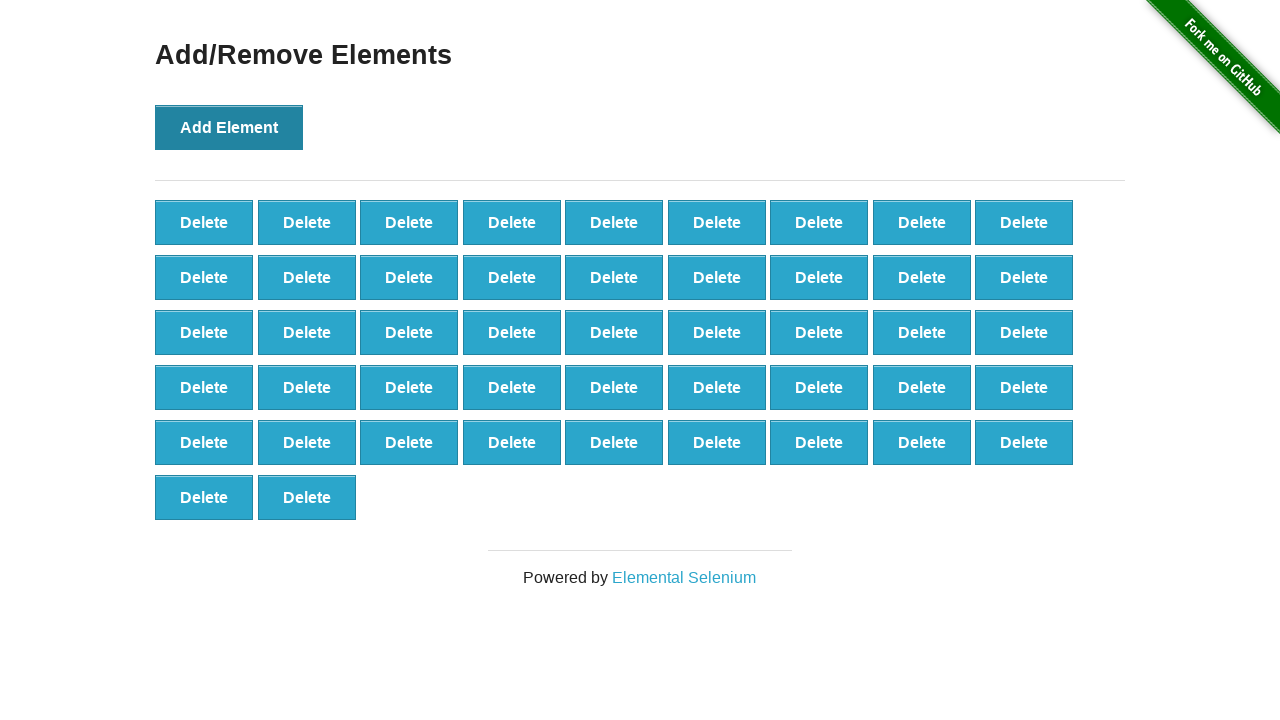

Clicked 'Add Element' button (iteration 48/100) at (229, 127) on button:has-text('Add Element')
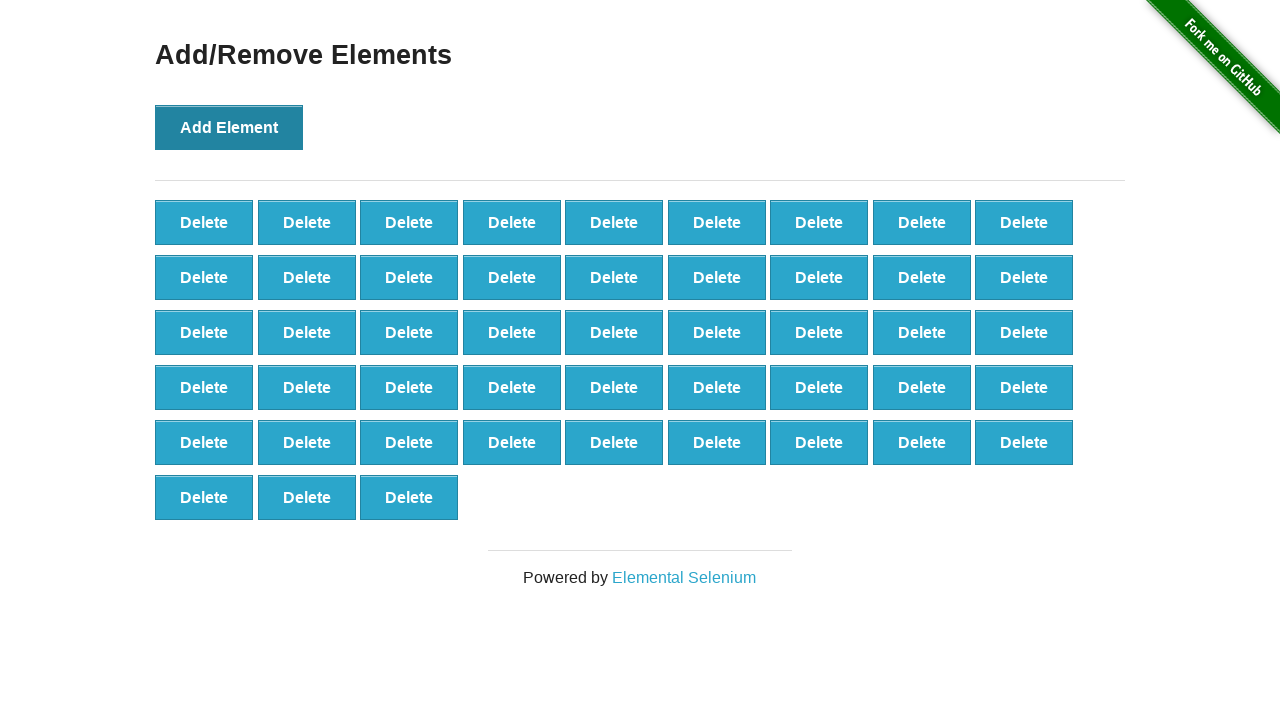

Clicked 'Add Element' button (iteration 49/100) at (229, 127) on button:has-text('Add Element')
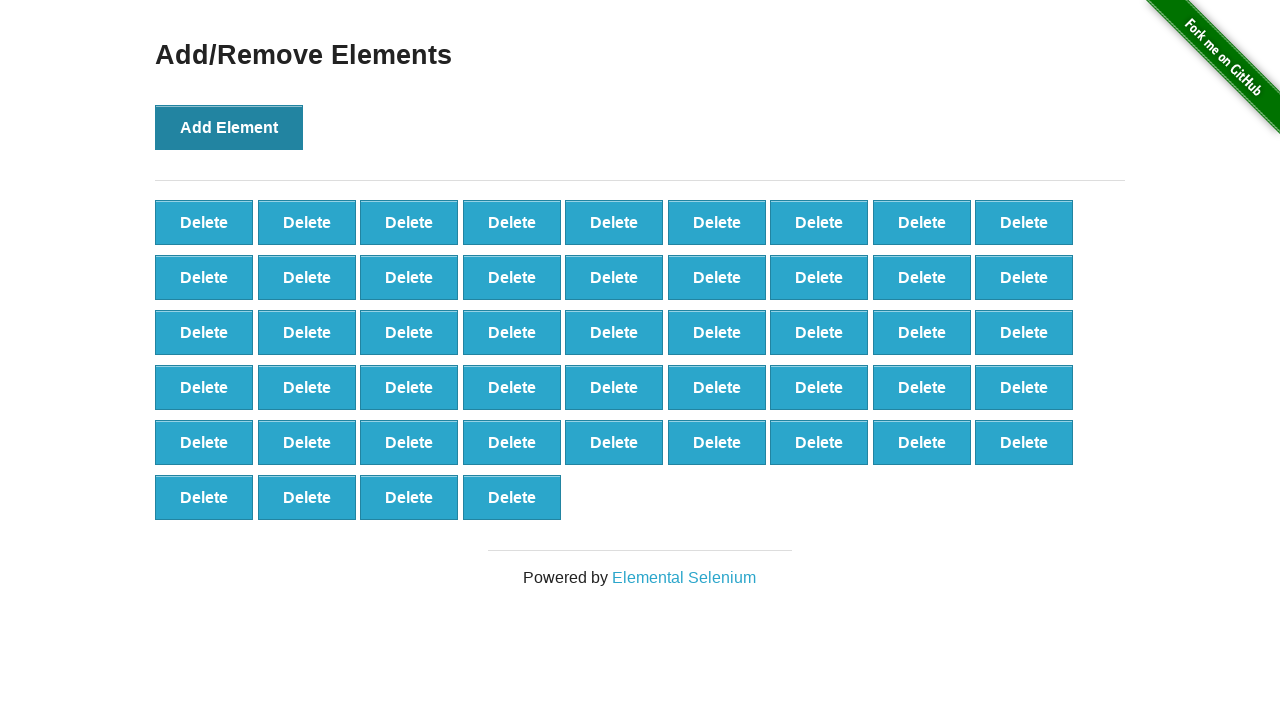

Clicked 'Add Element' button (iteration 50/100) at (229, 127) on button:has-text('Add Element')
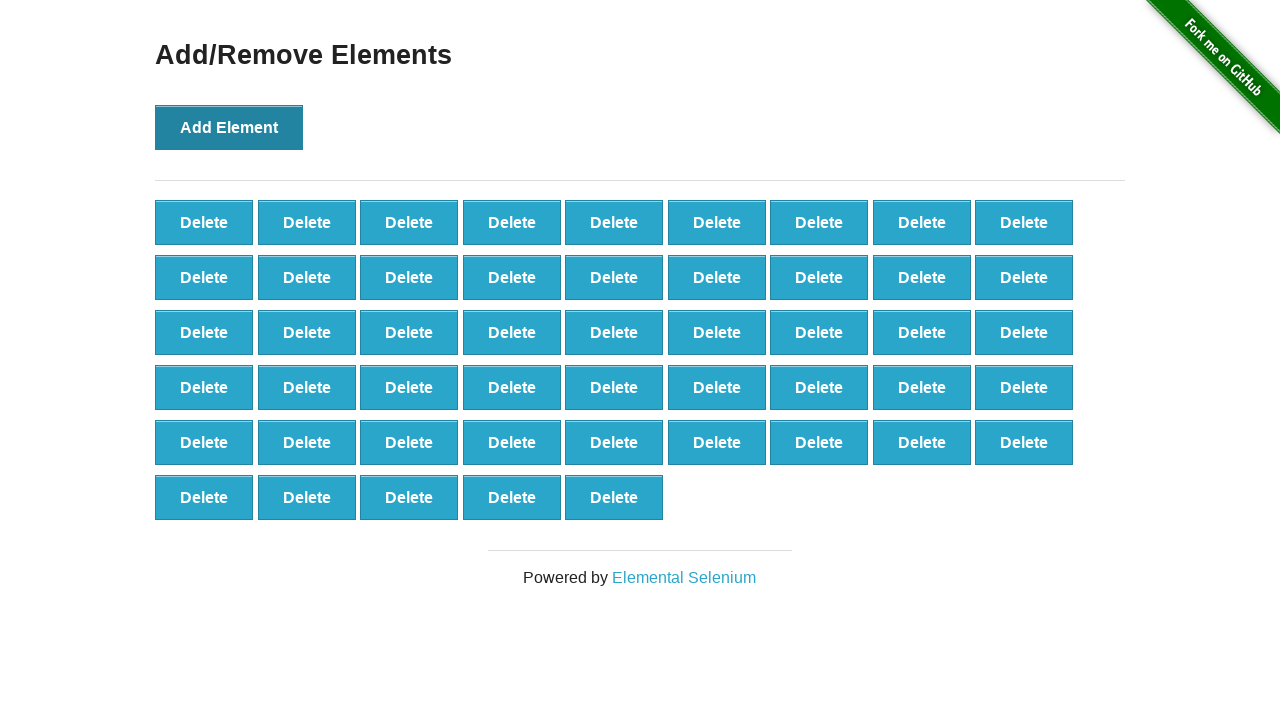

Clicked 'Add Element' button (iteration 51/100) at (229, 127) on button:has-text('Add Element')
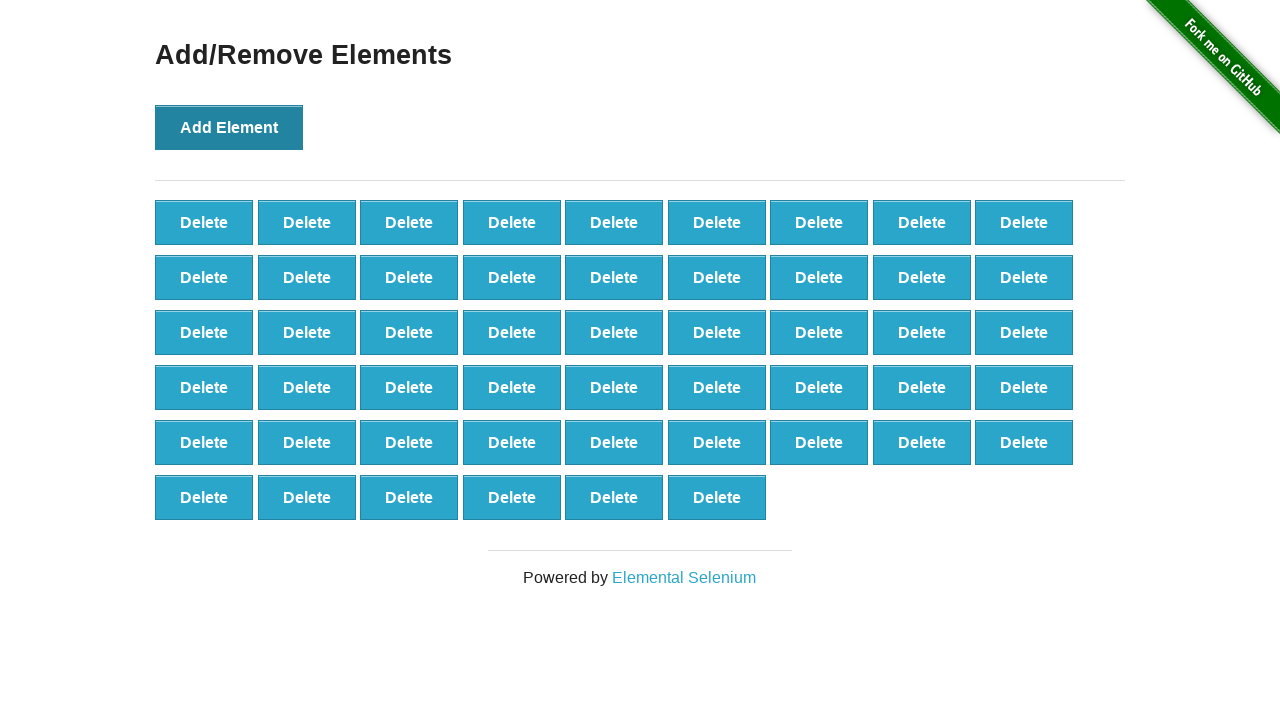

Clicked 'Add Element' button (iteration 52/100) at (229, 127) on button:has-text('Add Element')
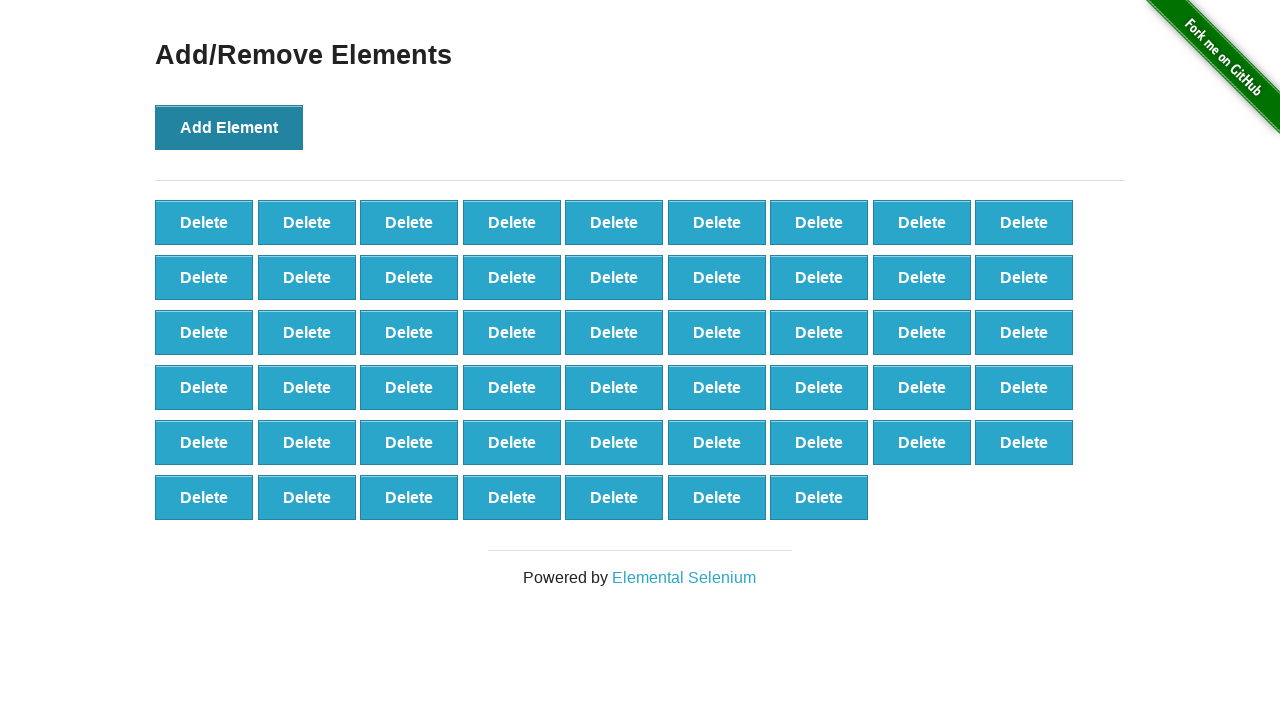

Clicked 'Add Element' button (iteration 53/100) at (229, 127) on button:has-text('Add Element')
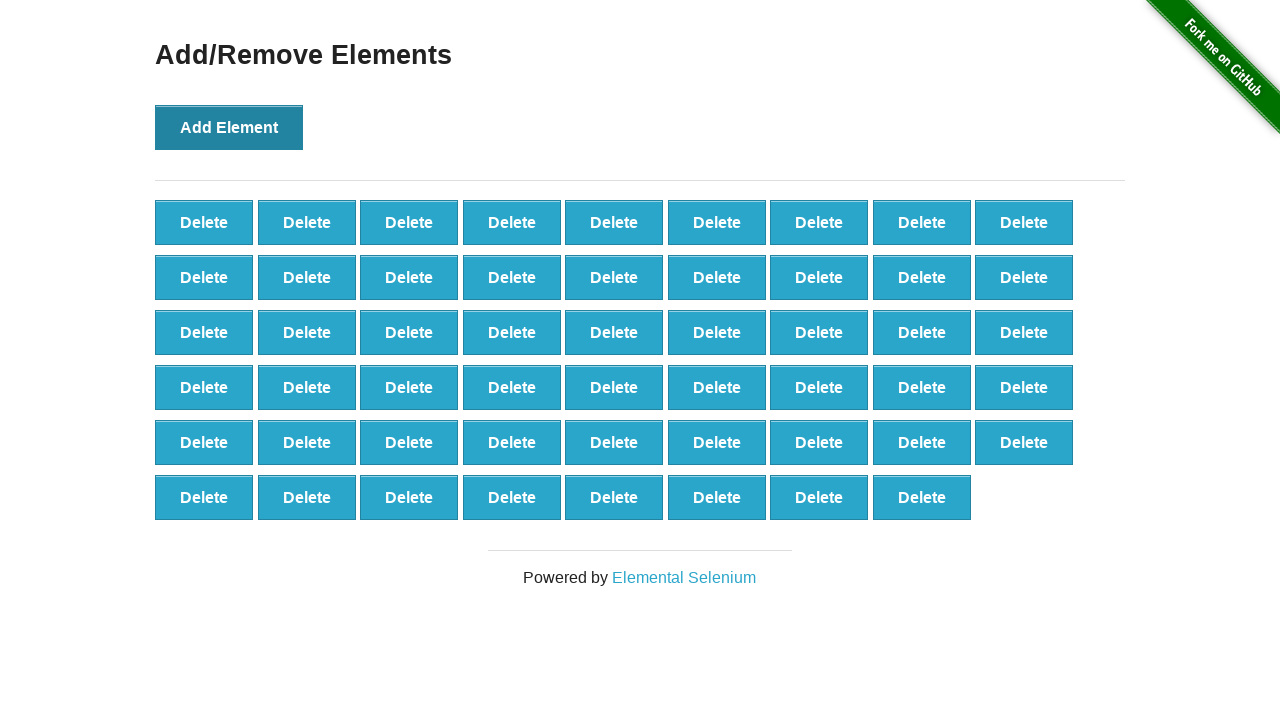

Clicked 'Add Element' button (iteration 54/100) at (229, 127) on button:has-text('Add Element')
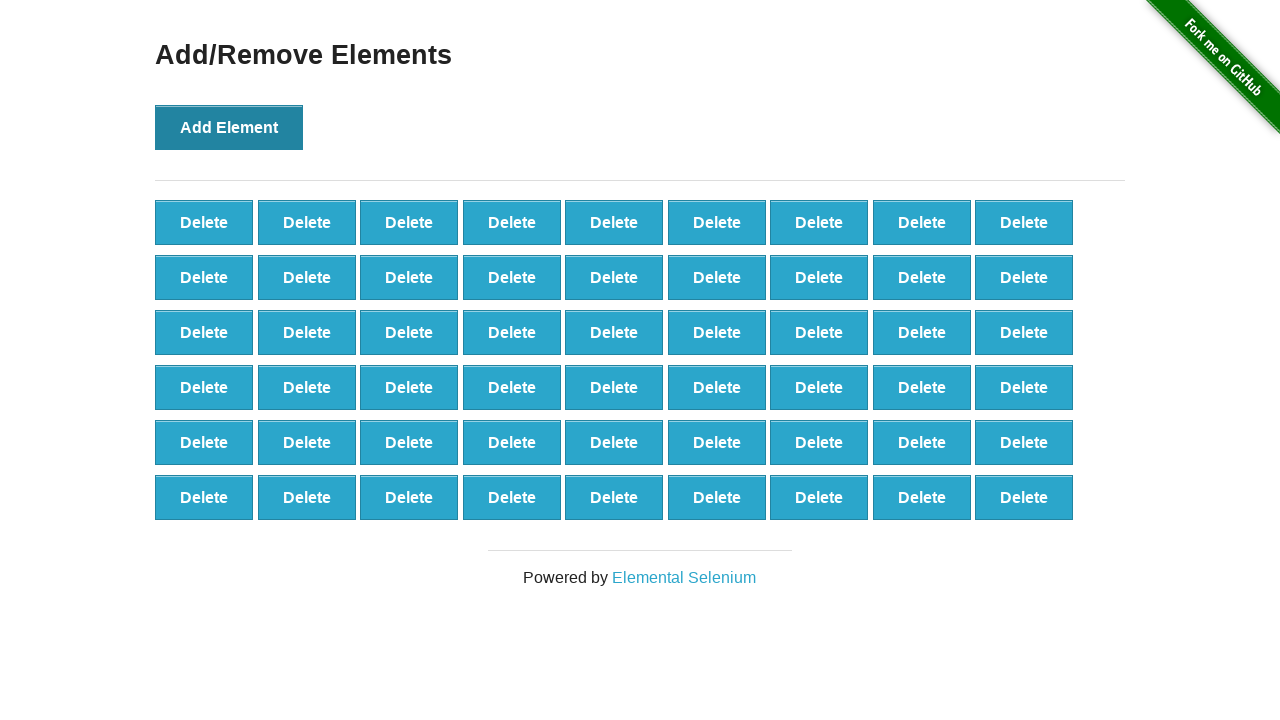

Clicked 'Add Element' button (iteration 55/100) at (229, 127) on button:has-text('Add Element')
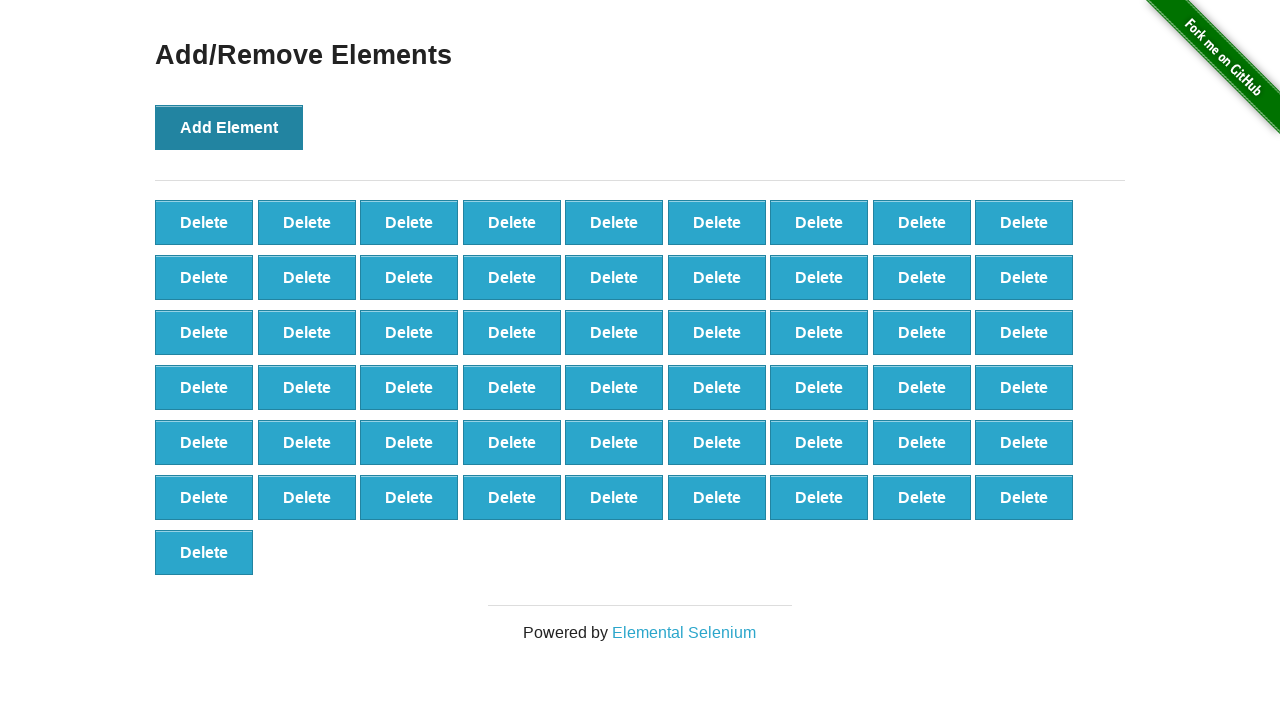

Clicked 'Add Element' button (iteration 56/100) at (229, 127) on button:has-text('Add Element')
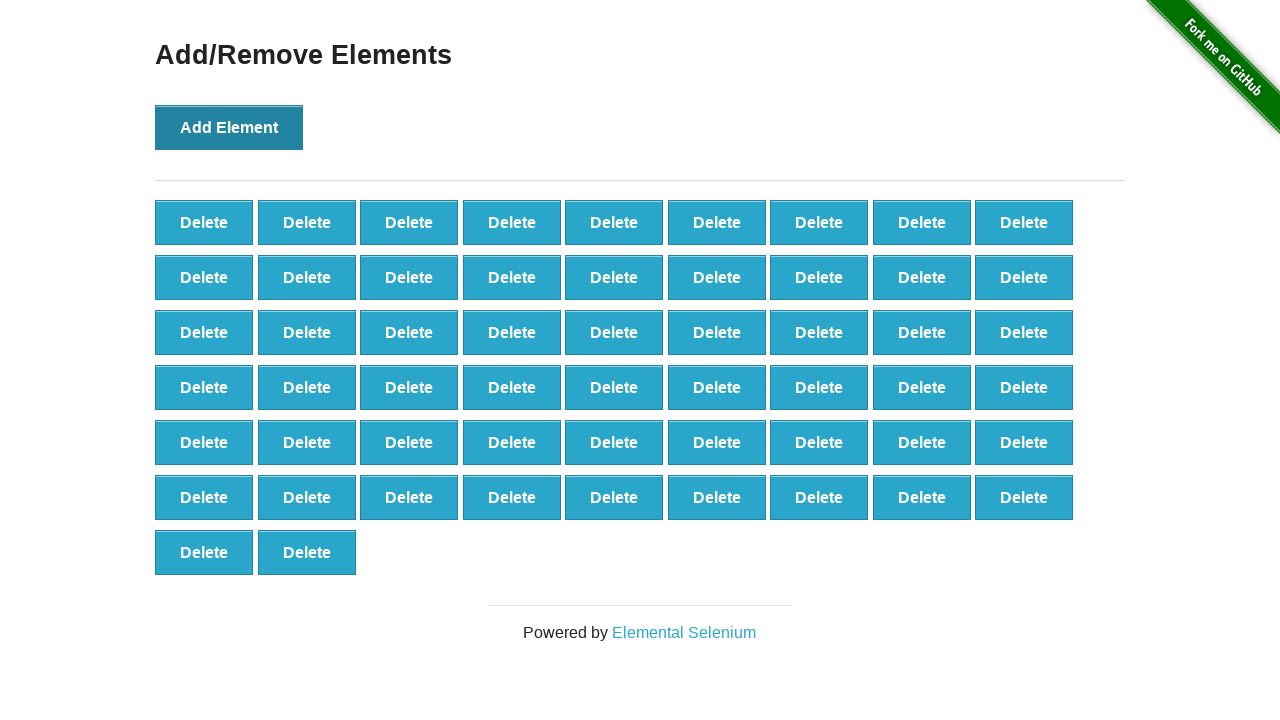

Clicked 'Add Element' button (iteration 57/100) at (229, 127) on button:has-text('Add Element')
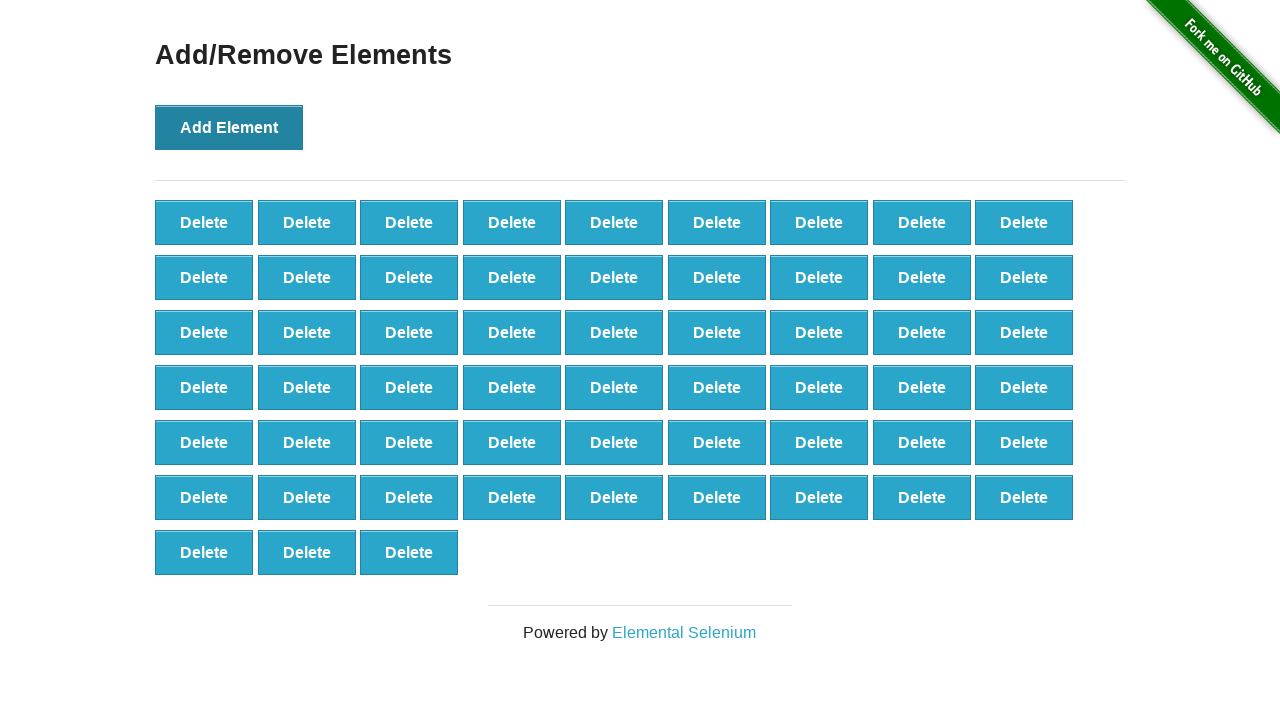

Clicked 'Add Element' button (iteration 58/100) at (229, 127) on button:has-text('Add Element')
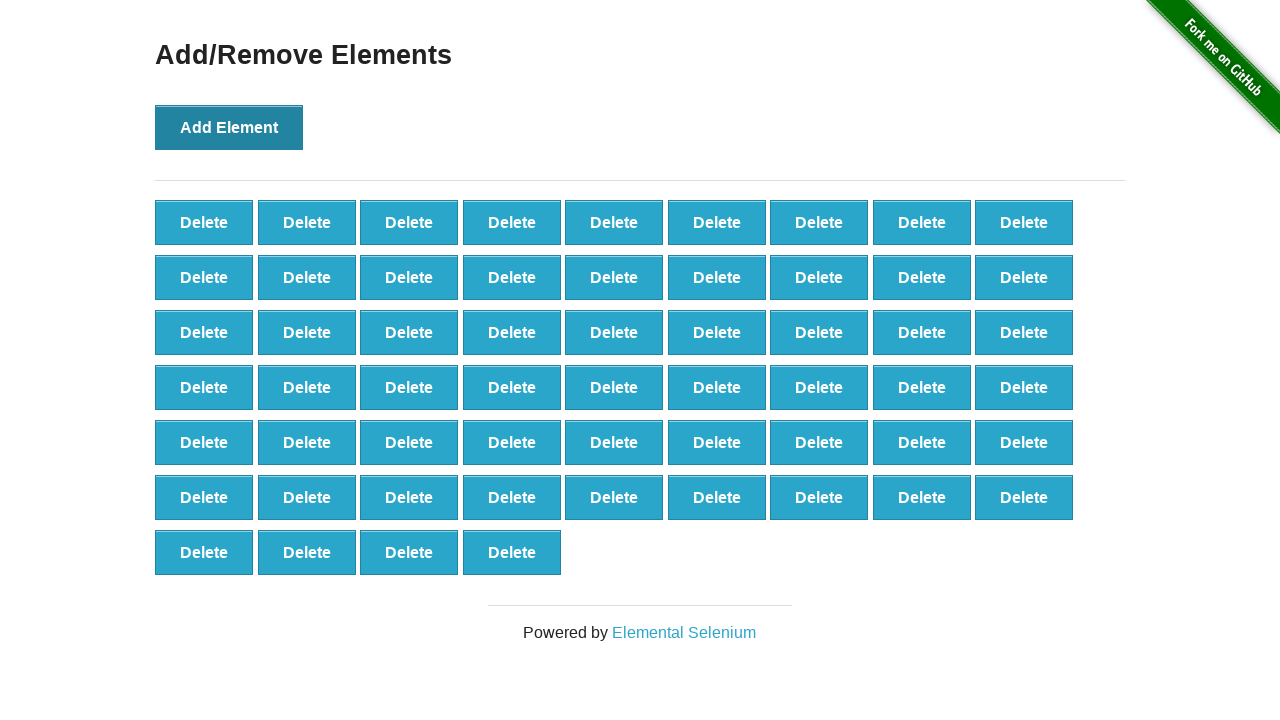

Clicked 'Add Element' button (iteration 59/100) at (229, 127) on button:has-text('Add Element')
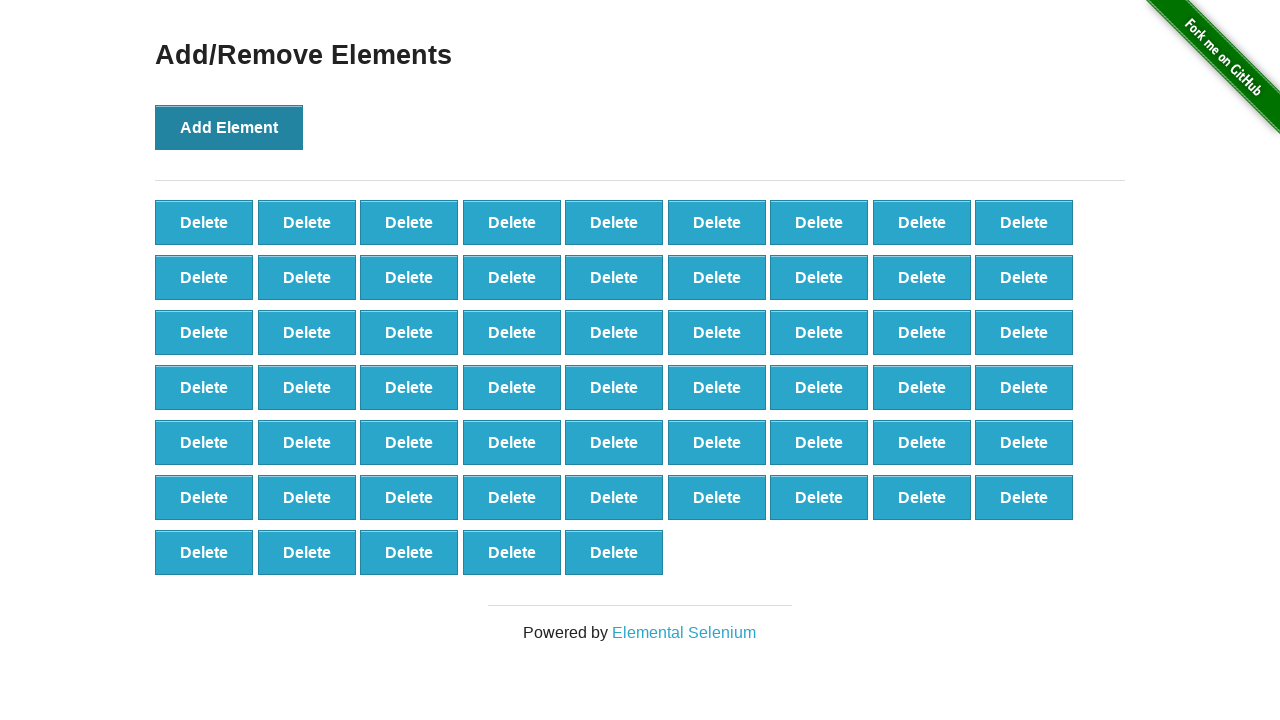

Clicked 'Add Element' button (iteration 60/100) at (229, 127) on button:has-text('Add Element')
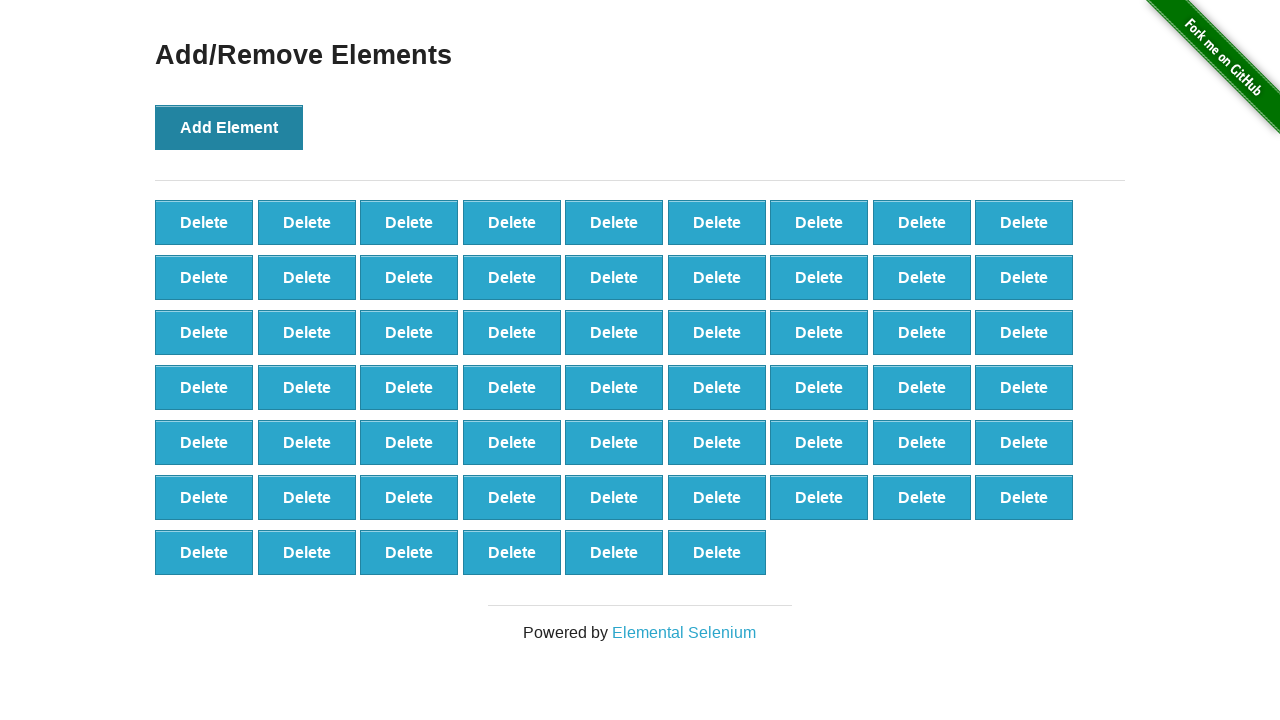

Clicked 'Add Element' button (iteration 61/100) at (229, 127) on button:has-text('Add Element')
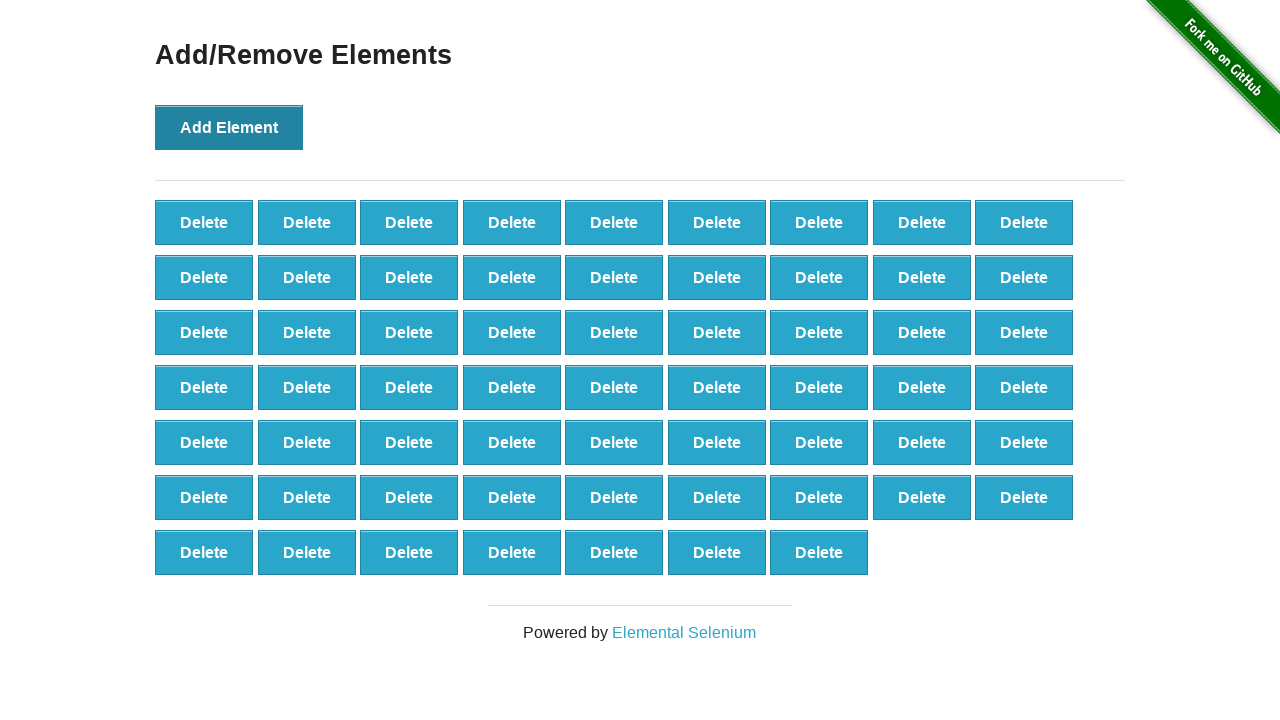

Clicked 'Add Element' button (iteration 62/100) at (229, 127) on button:has-text('Add Element')
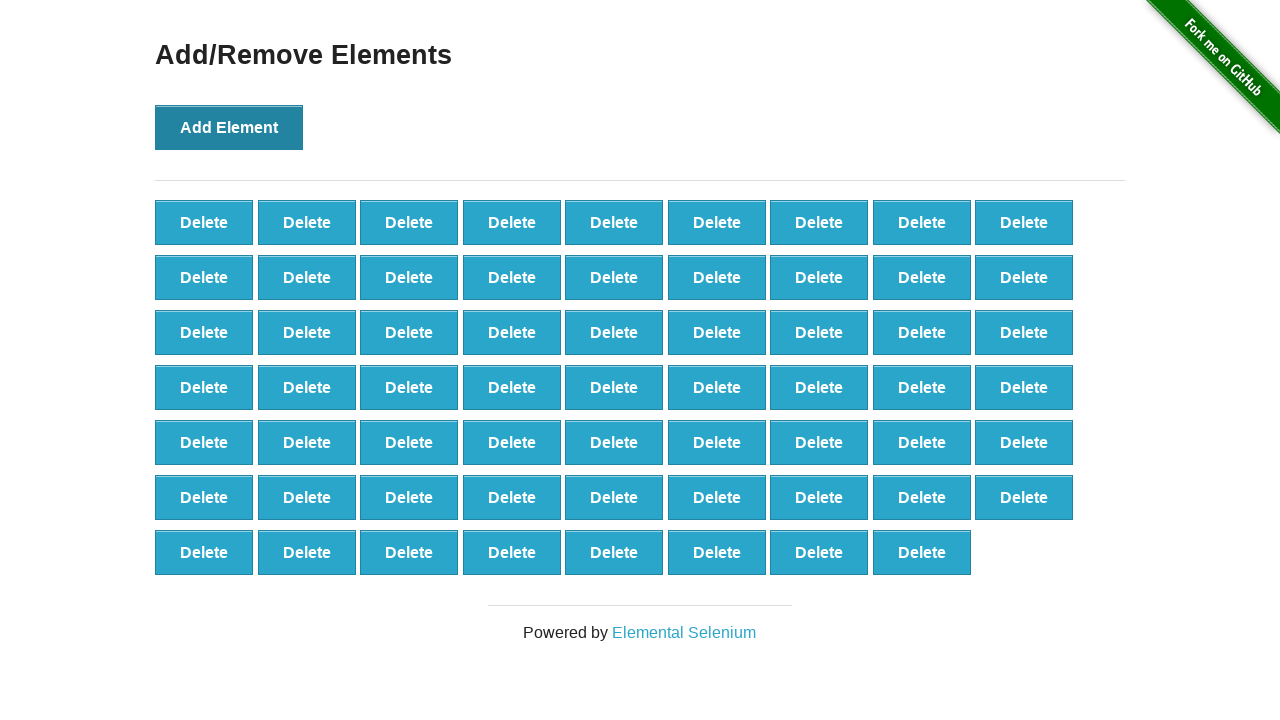

Clicked 'Add Element' button (iteration 63/100) at (229, 127) on button:has-text('Add Element')
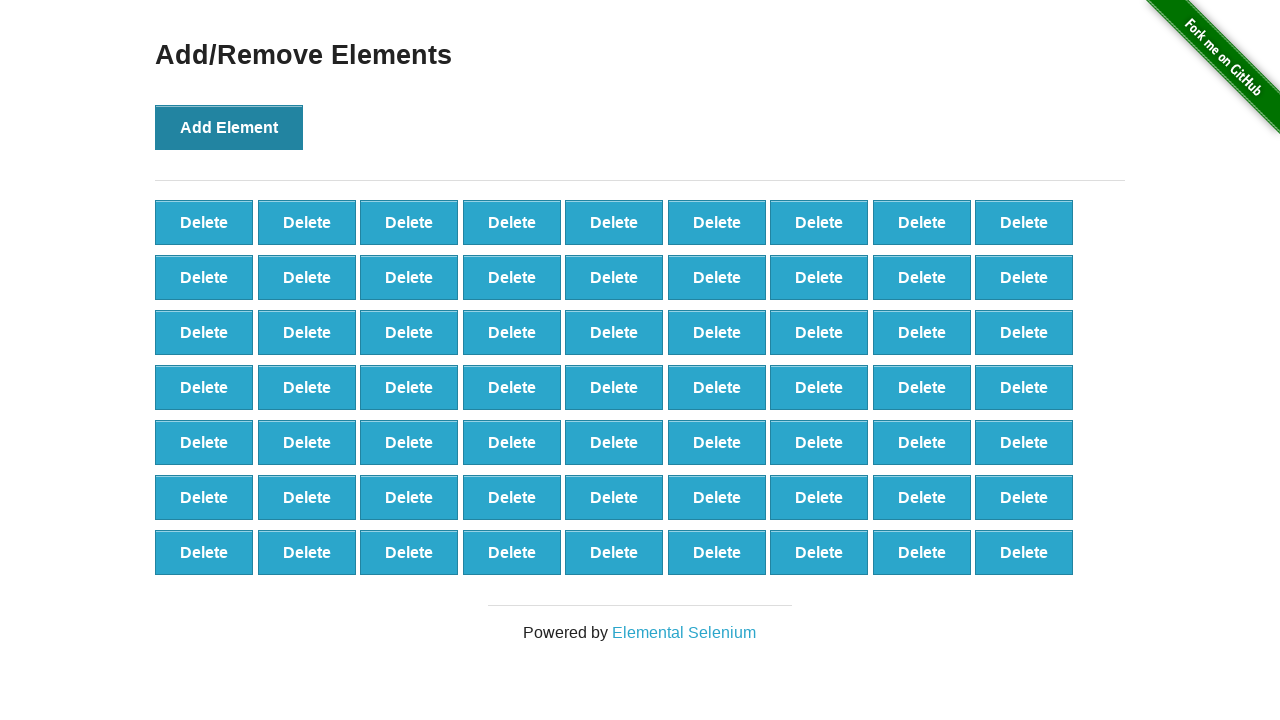

Clicked 'Add Element' button (iteration 64/100) at (229, 127) on button:has-text('Add Element')
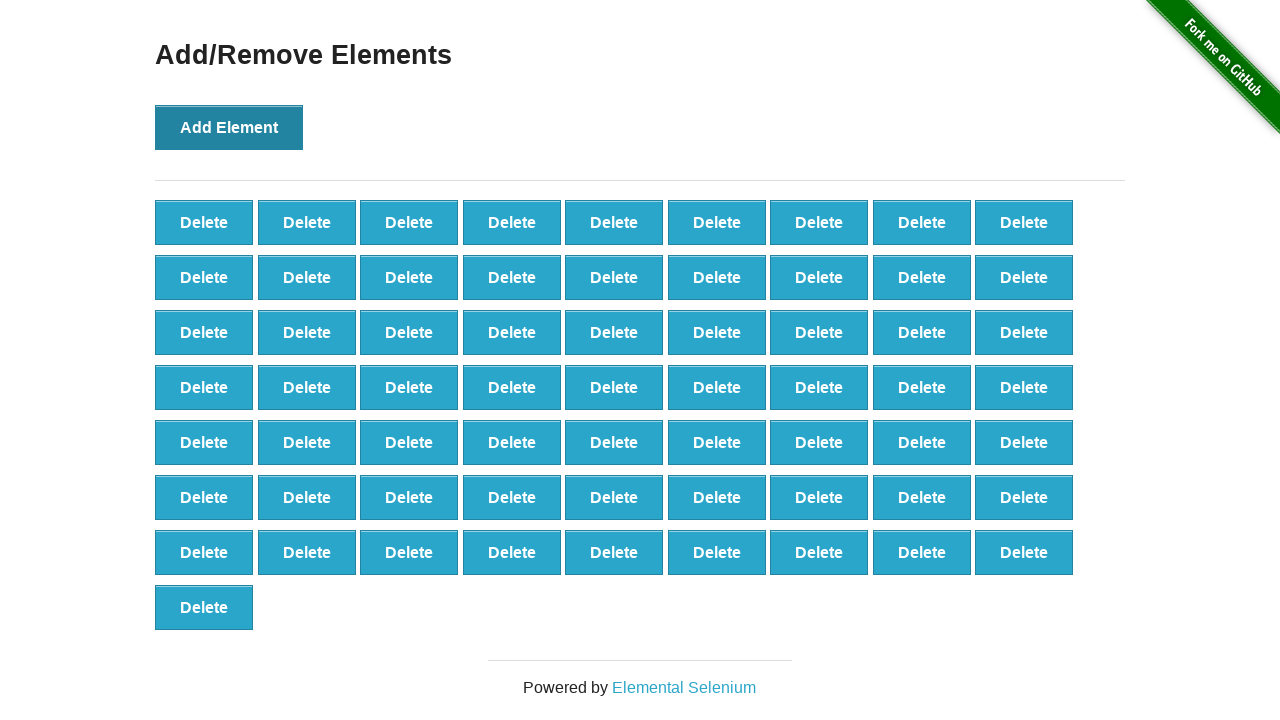

Clicked 'Add Element' button (iteration 65/100) at (229, 127) on button:has-text('Add Element')
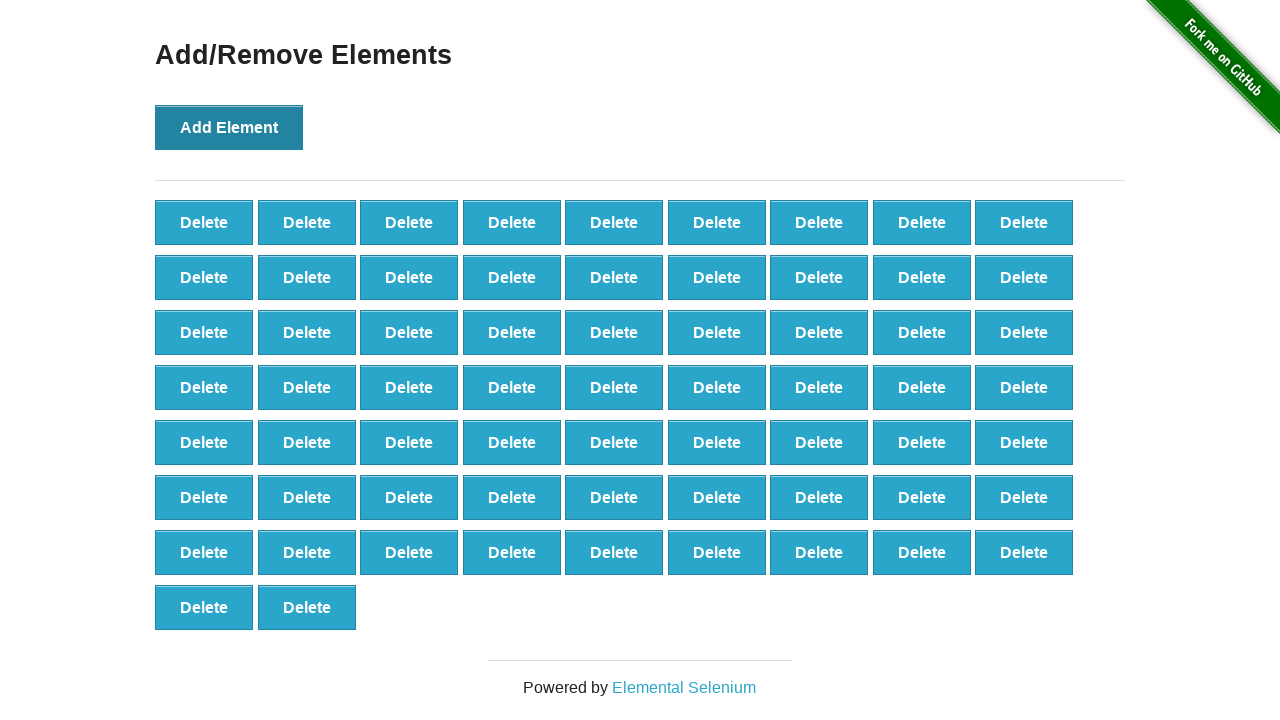

Clicked 'Add Element' button (iteration 66/100) at (229, 127) on button:has-text('Add Element')
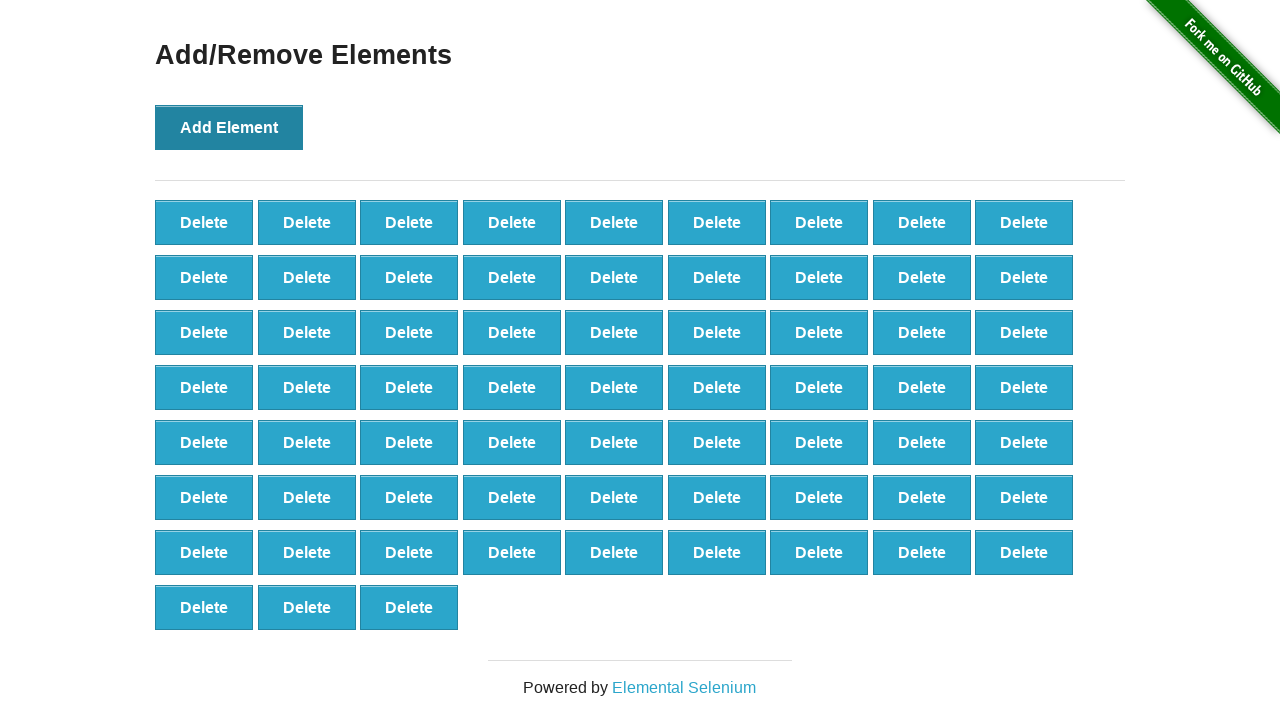

Clicked 'Add Element' button (iteration 67/100) at (229, 127) on button:has-text('Add Element')
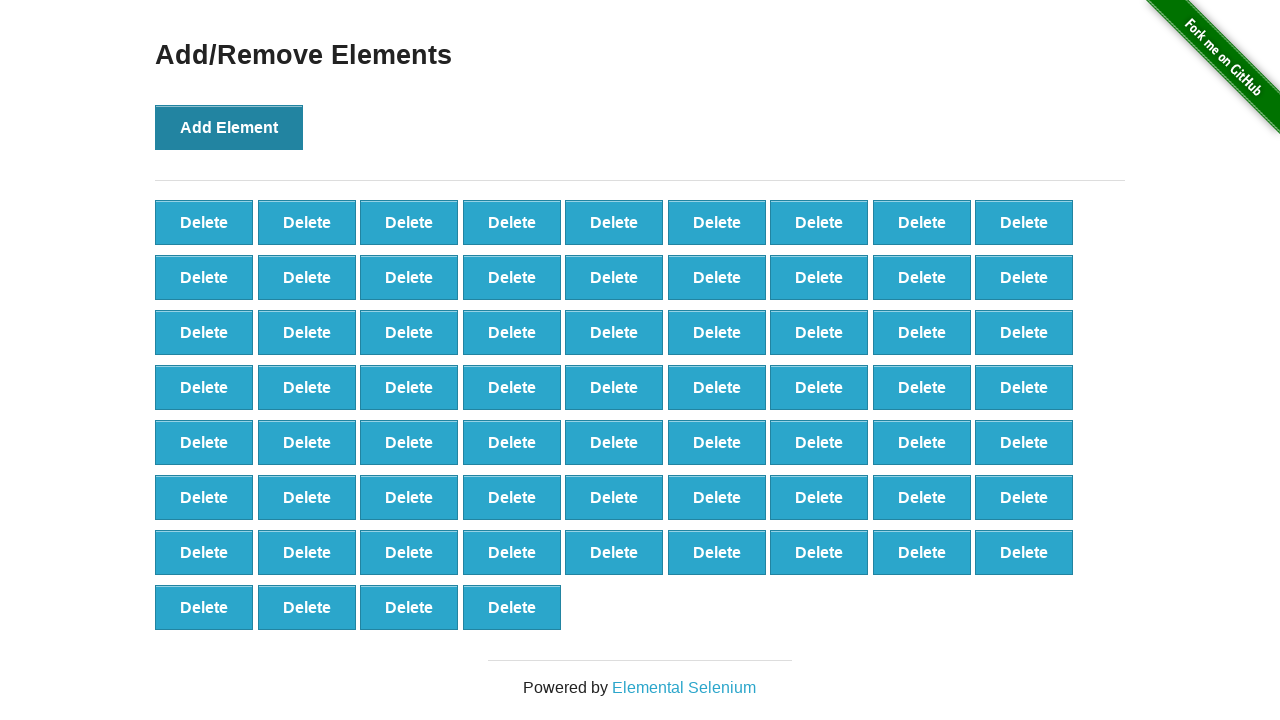

Clicked 'Add Element' button (iteration 68/100) at (229, 127) on button:has-text('Add Element')
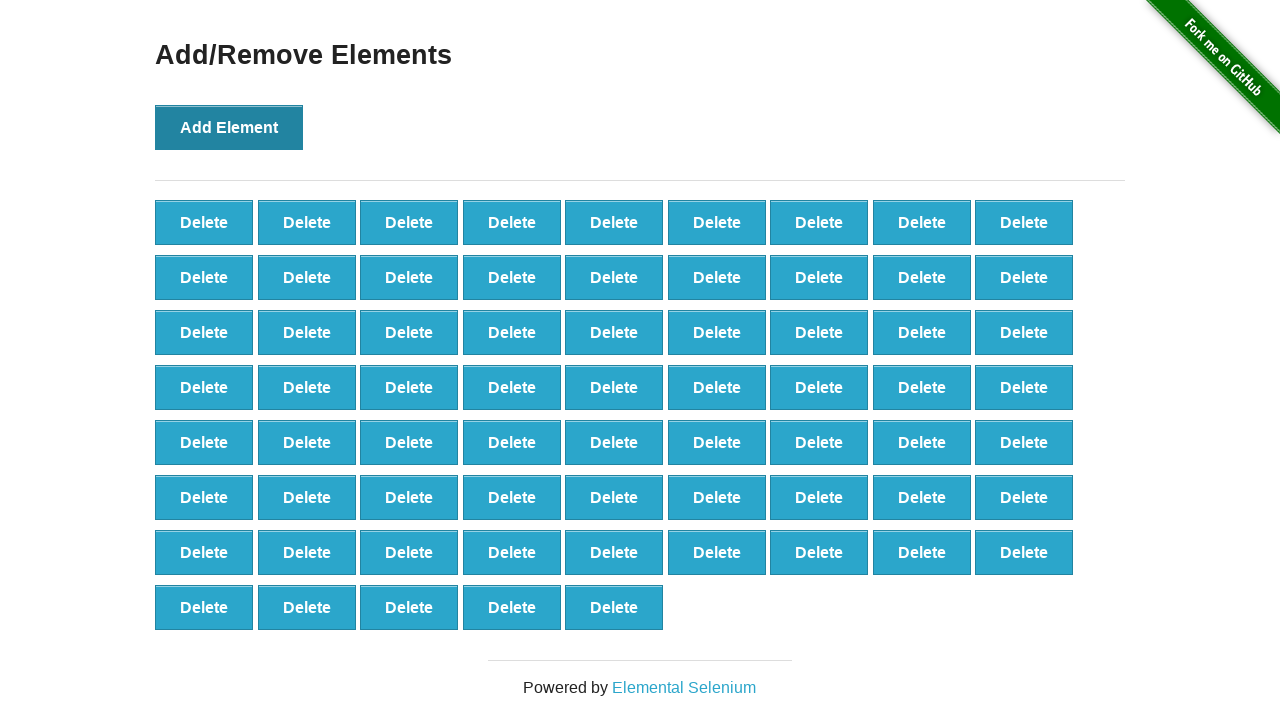

Clicked 'Add Element' button (iteration 69/100) at (229, 127) on button:has-text('Add Element')
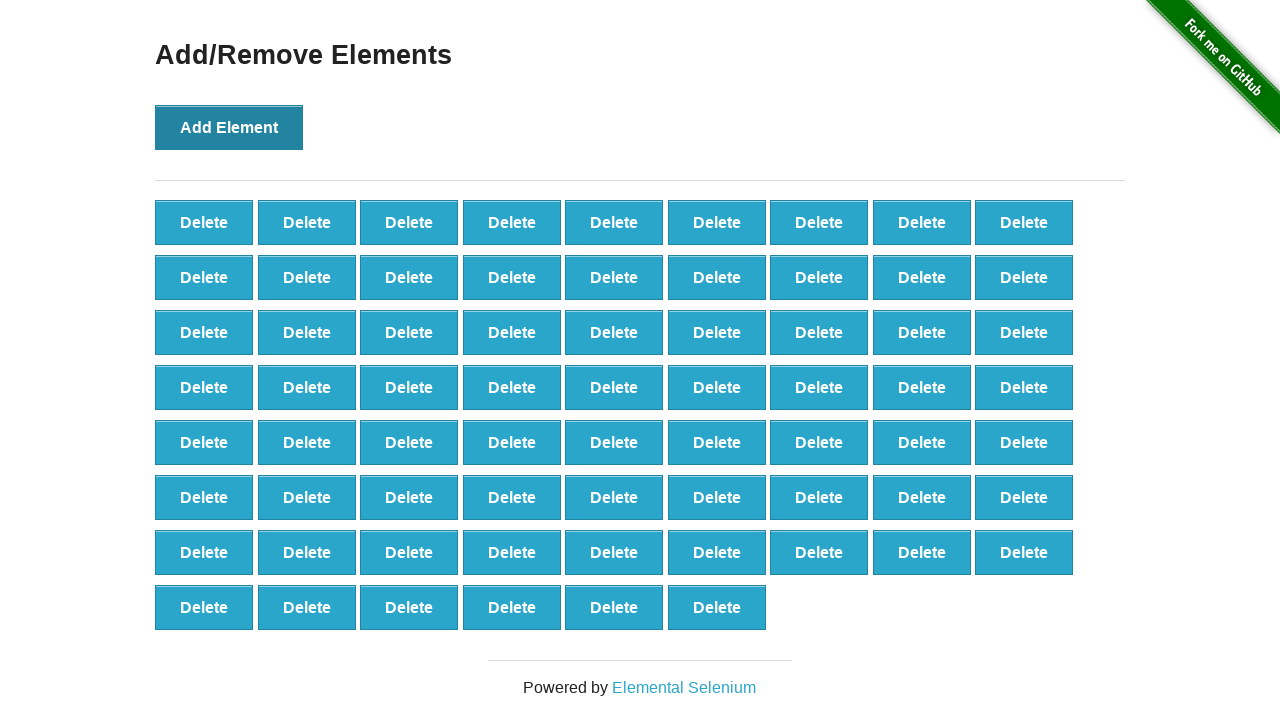

Clicked 'Add Element' button (iteration 70/100) at (229, 127) on button:has-text('Add Element')
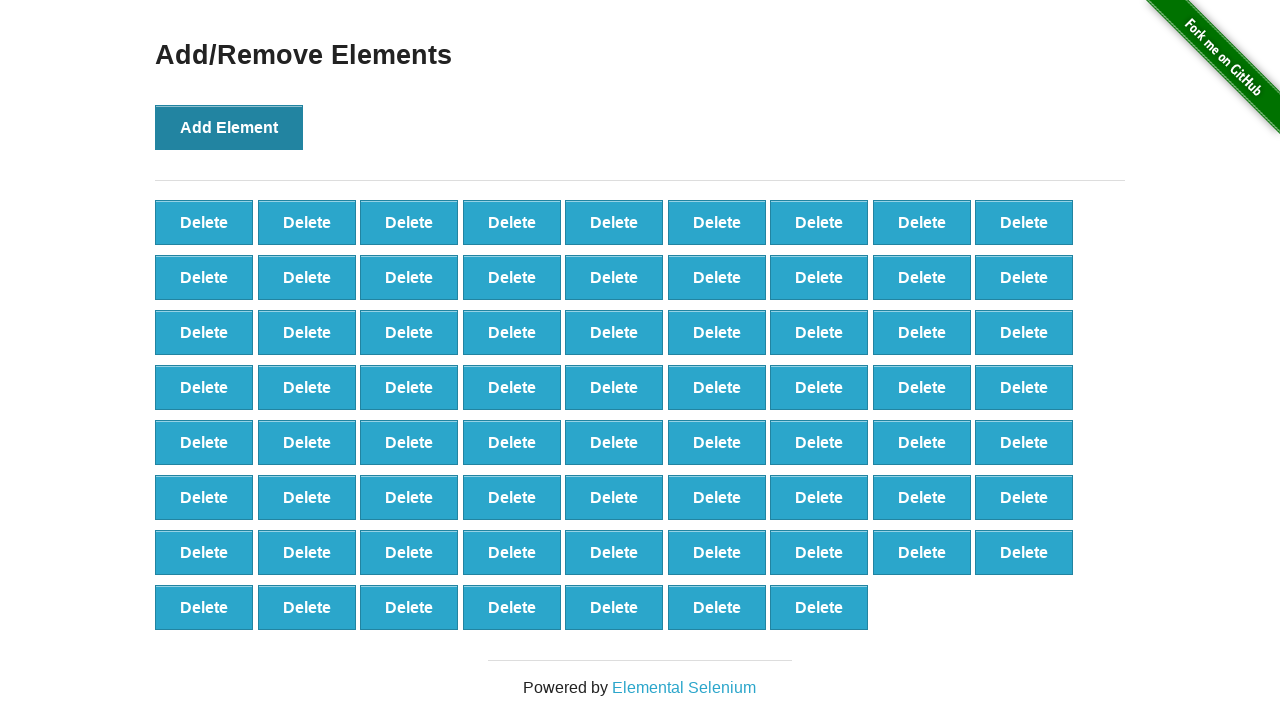

Clicked 'Add Element' button (iteration 71/100) at (229, 127) on button:has-text('Add Element')
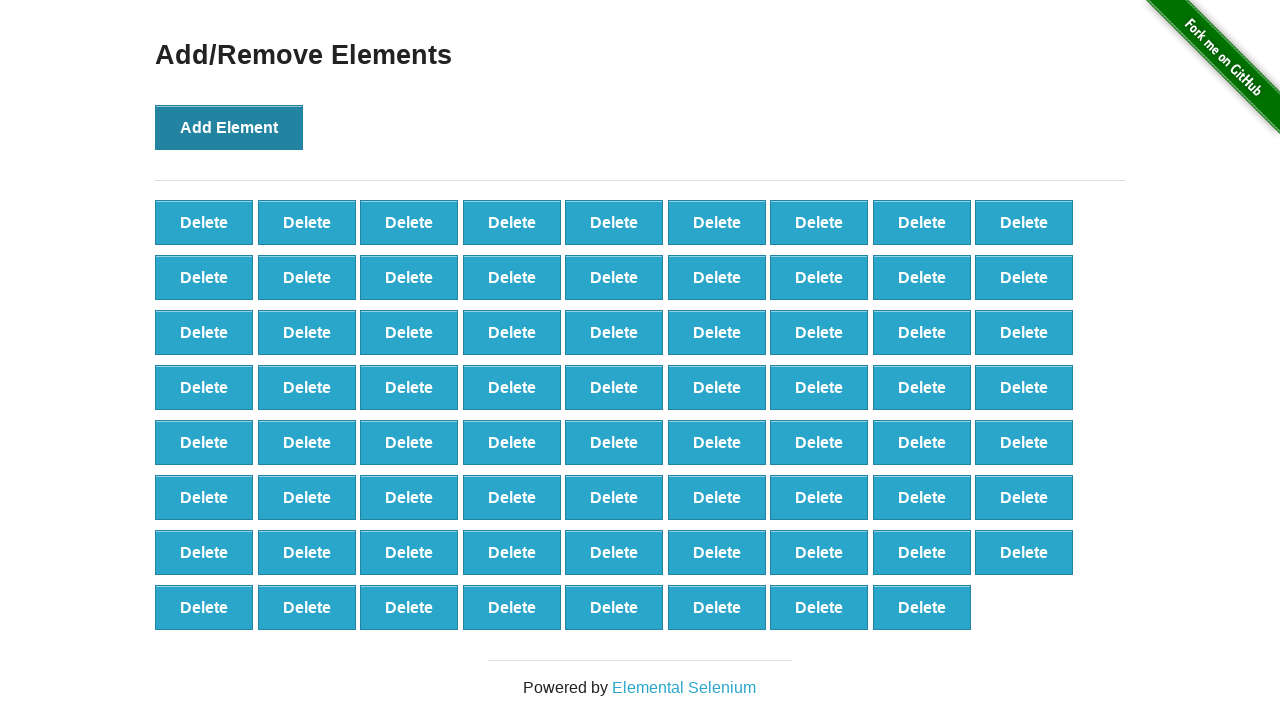

Clicked 'Add Element' button (iteration 72/100) at (229, 127) on button:has-text('Add Element')
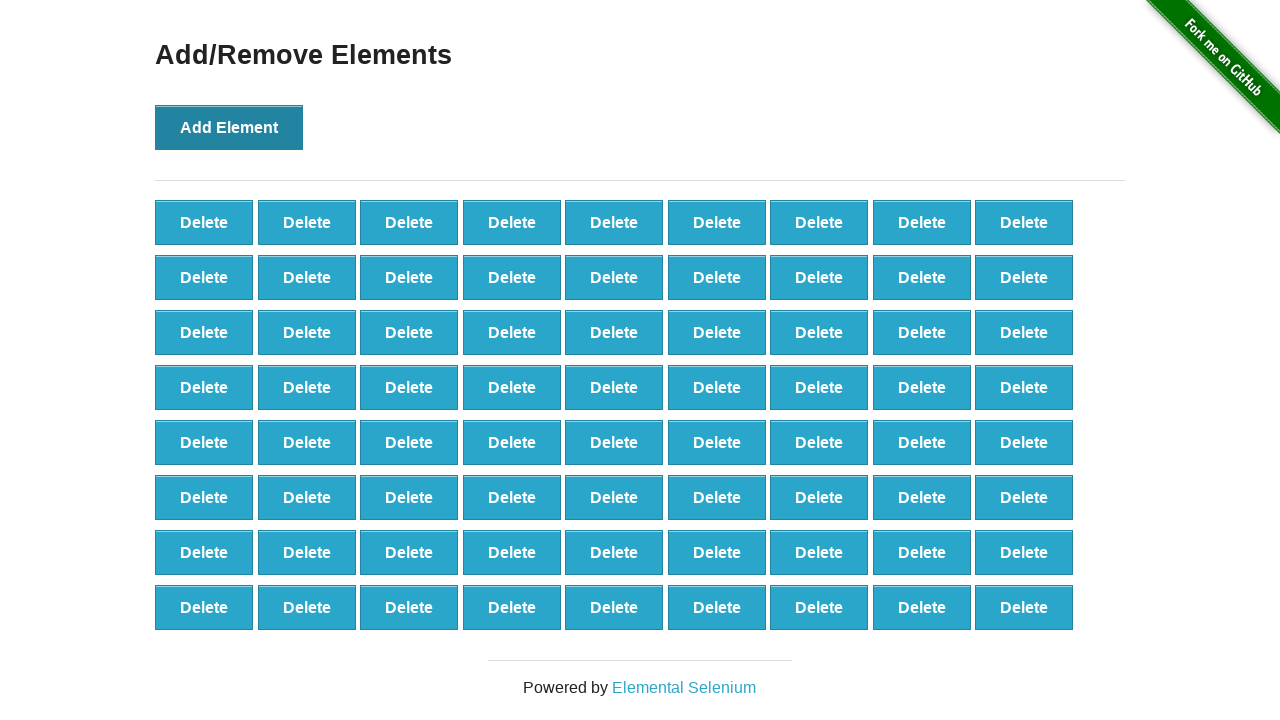

Clicked 'Add Element' button (iteration 73/100) at (229, 127) on button:has-text('Add Element')
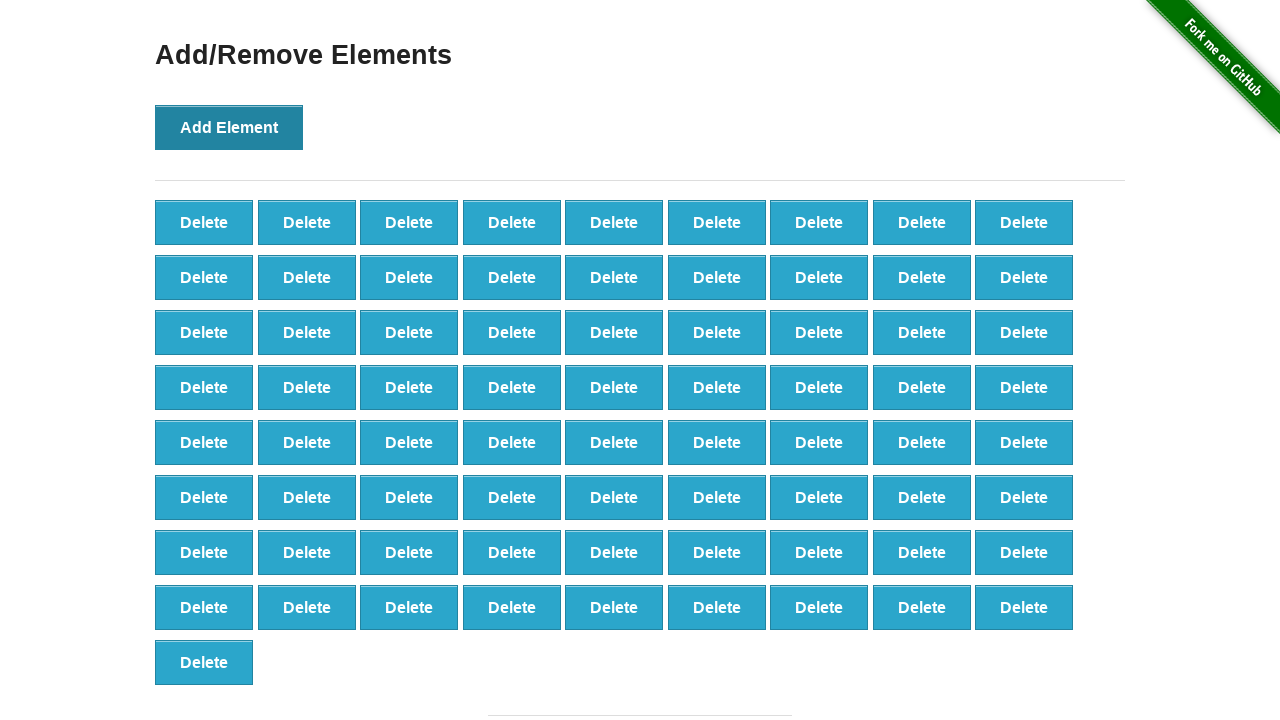

Clicked 'Add Element' button (iteration 74/100) at (229, 127) on button:has-text('Add Element')
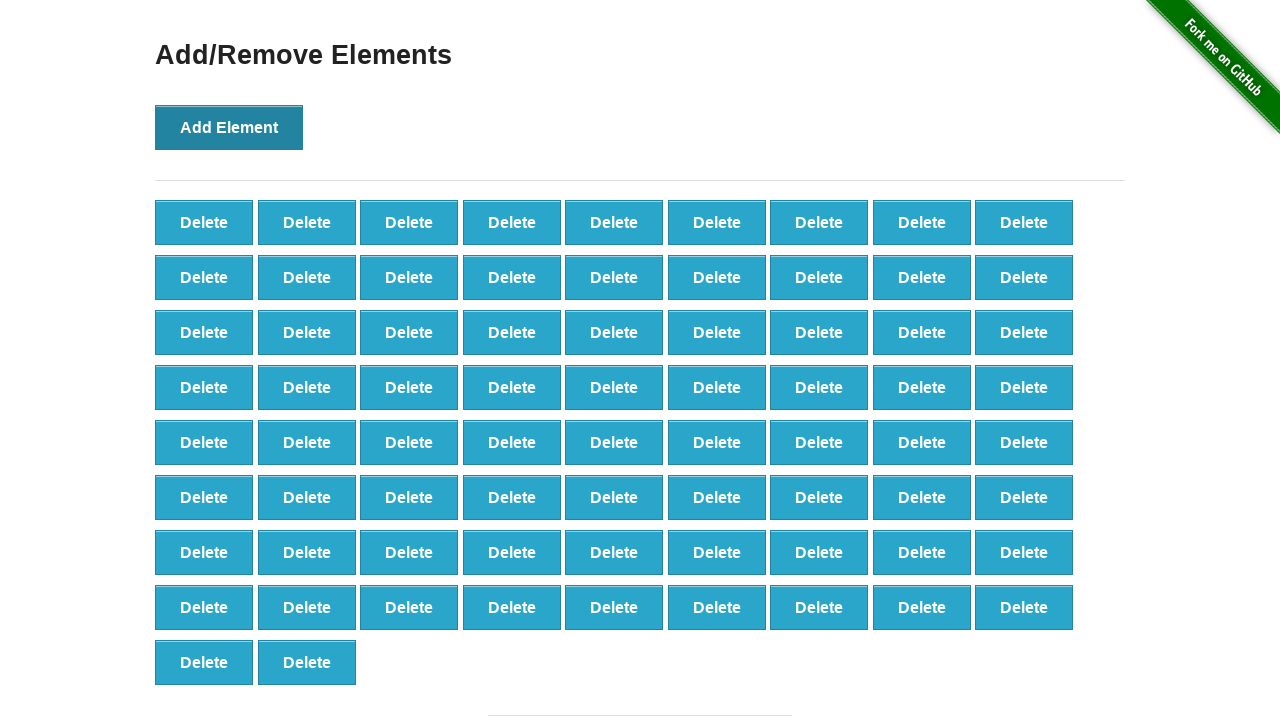

Clicked 'Add Element' button (iteration 75/100) at (229, 127) on button:has-text('Add Element')
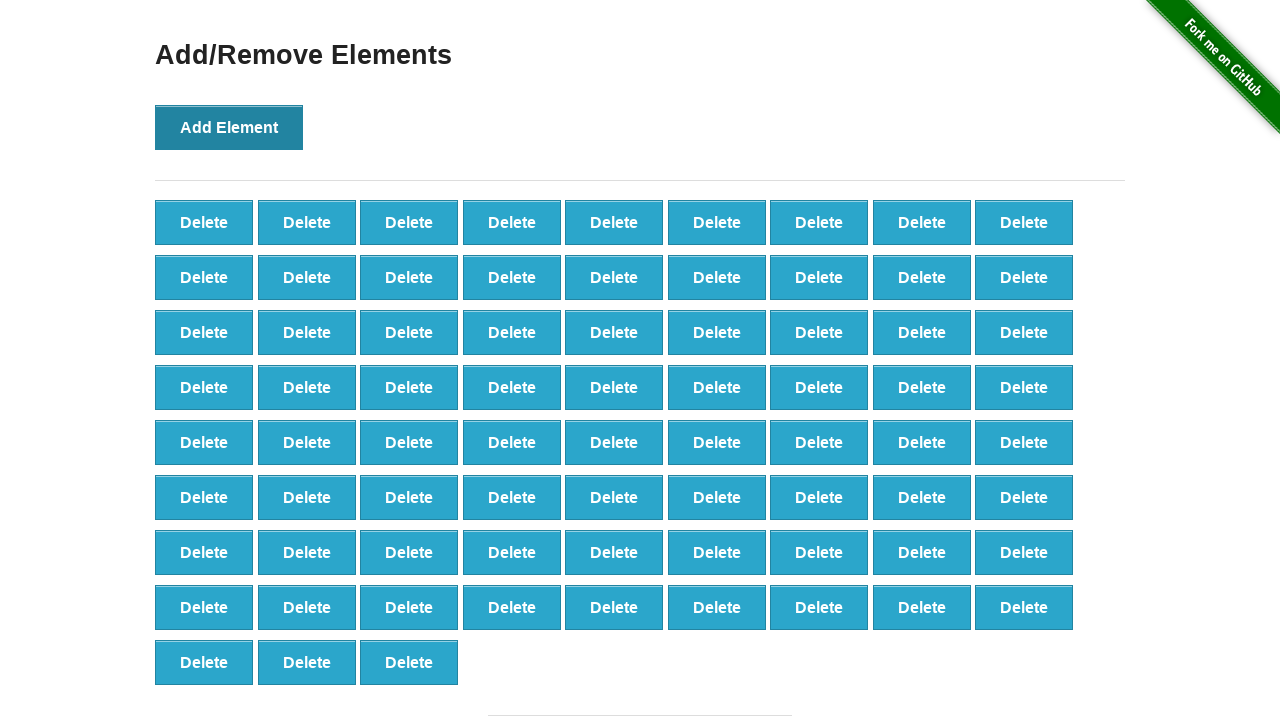

Clicked 'Add Element' button (iteration 76/100) at (229, 127) on button:has-text('Add Element')
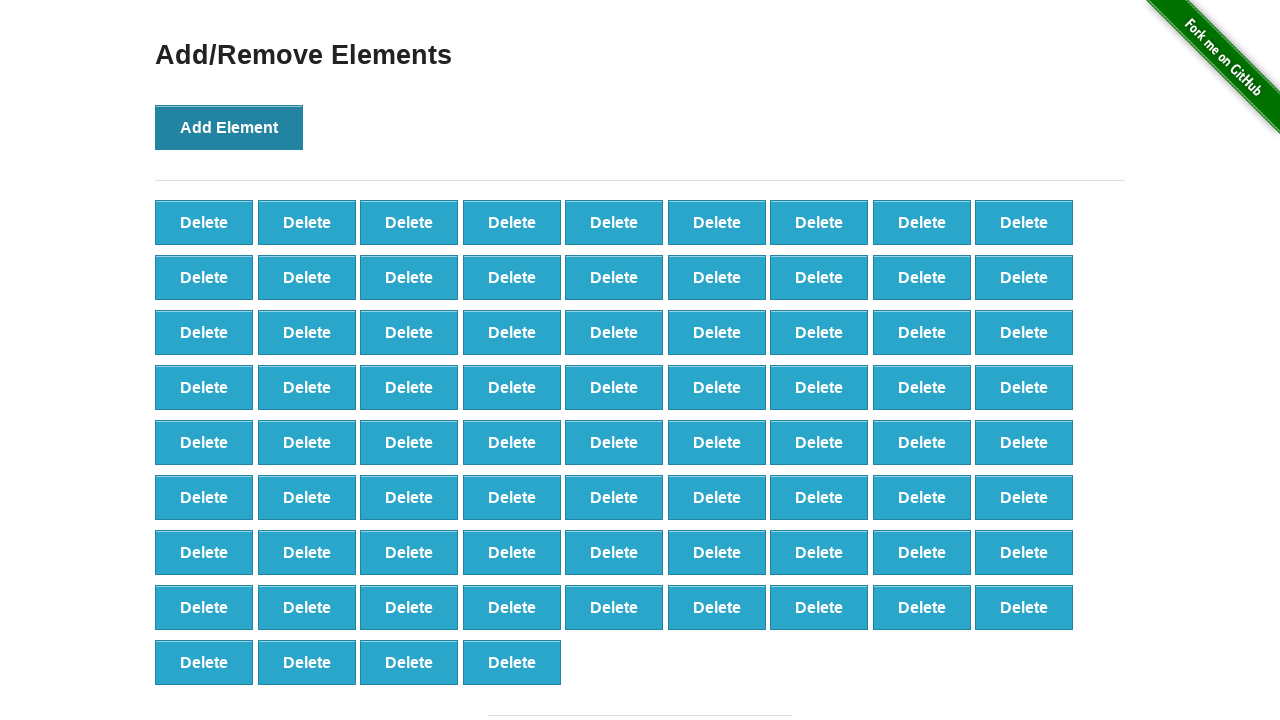

Clicked 'Add Element' button (iteration 77/100) at (229, 127) on button:has-text('Add Element')
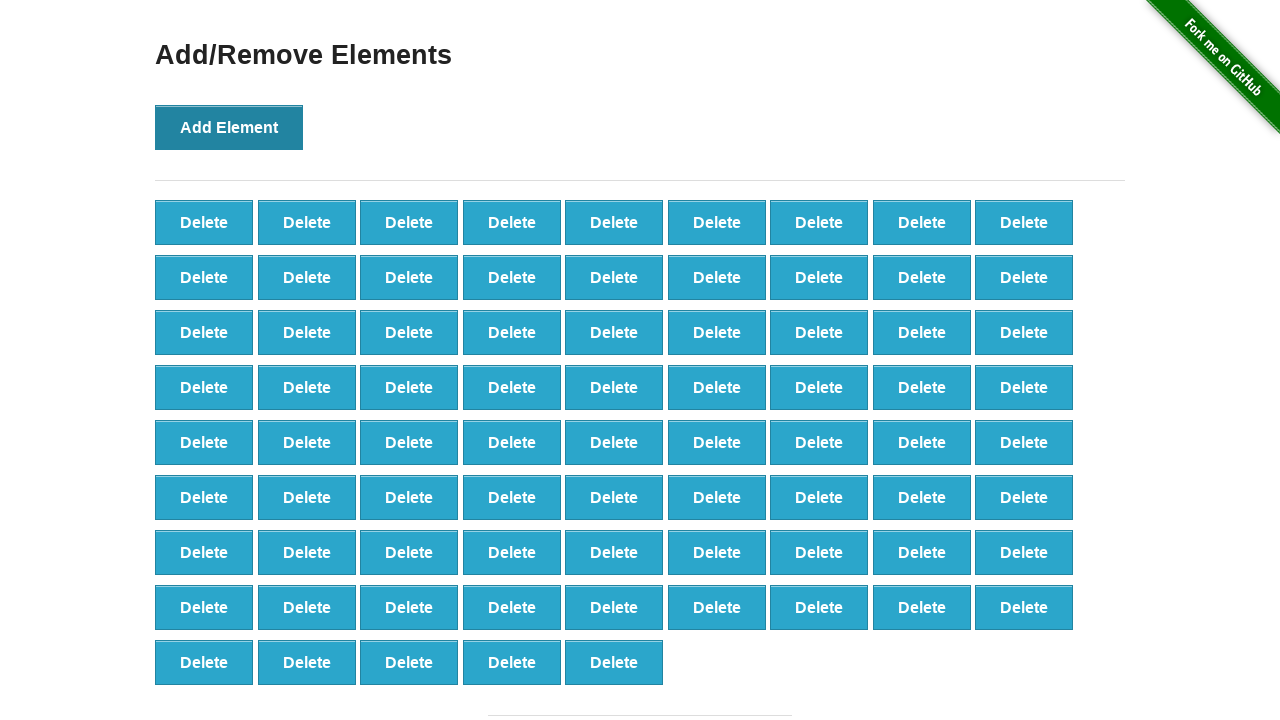

Clicked 'Add Element' button (iteration 78/100) at (229, 127) on button:has-text('Add Element')
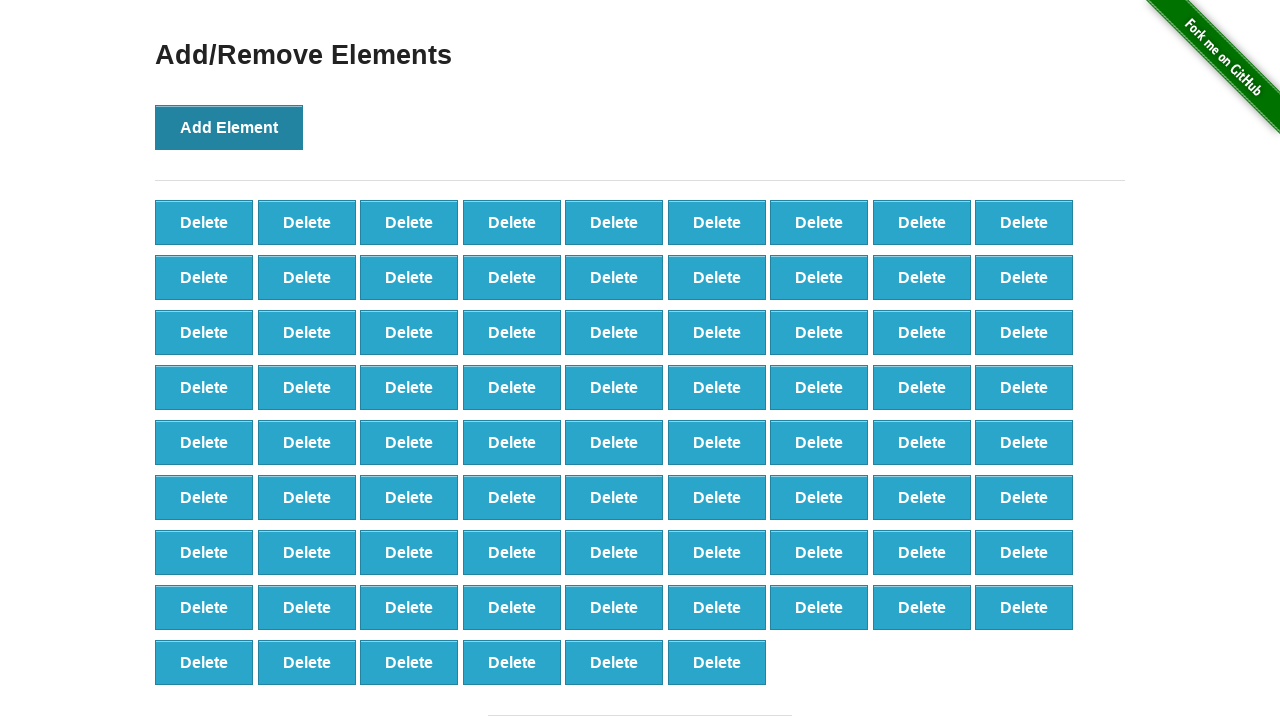

Clicked 'Add Element' button (iteration 79/100) at (229, 127) on button:has-text('Add Element')
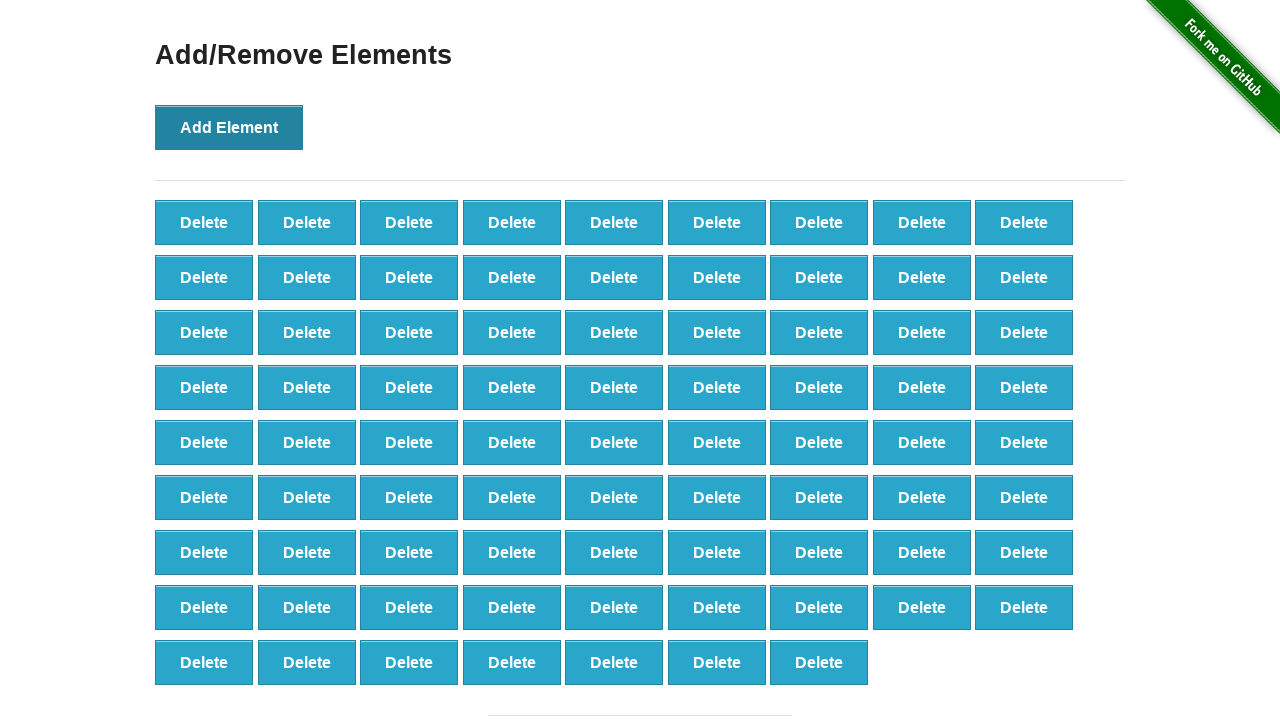

Clicked 'Add Element' button (iteration 80/100) at (229, 127) on button:has-text('Add Element')
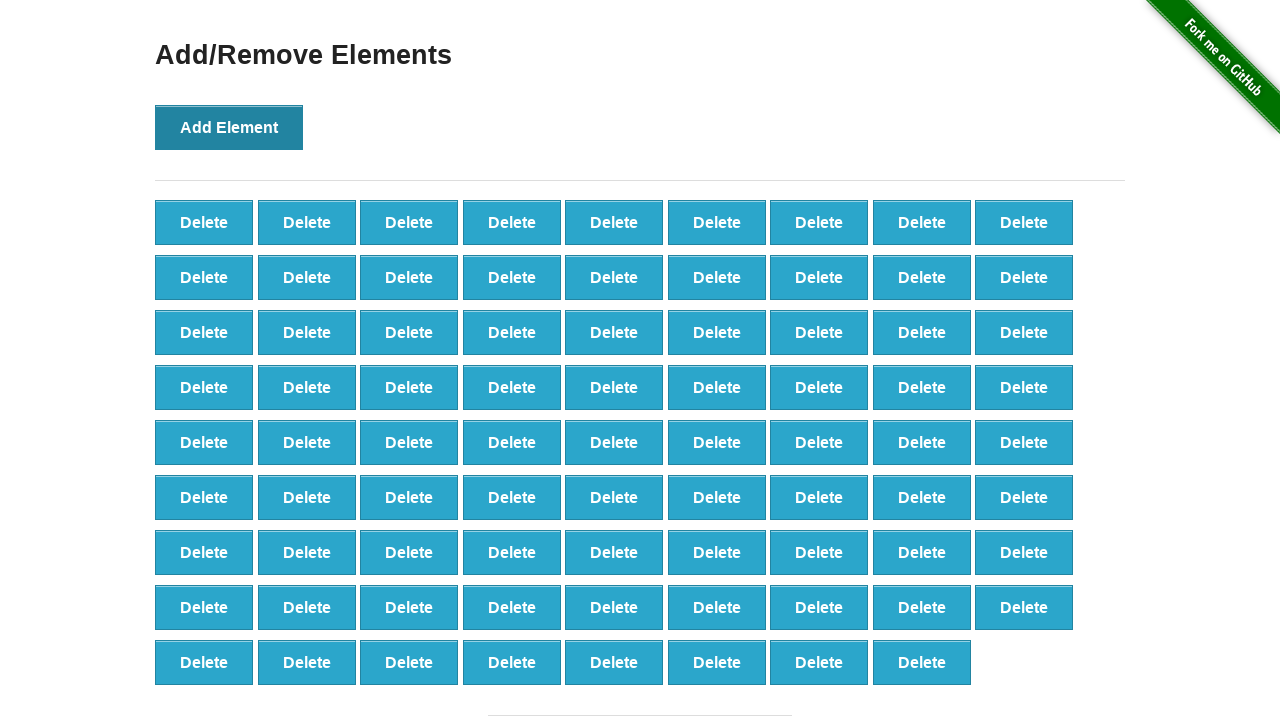

Clicked 'Add Element' button (iteration 81/100) at (229, 127) on button:has-text('Add Element')
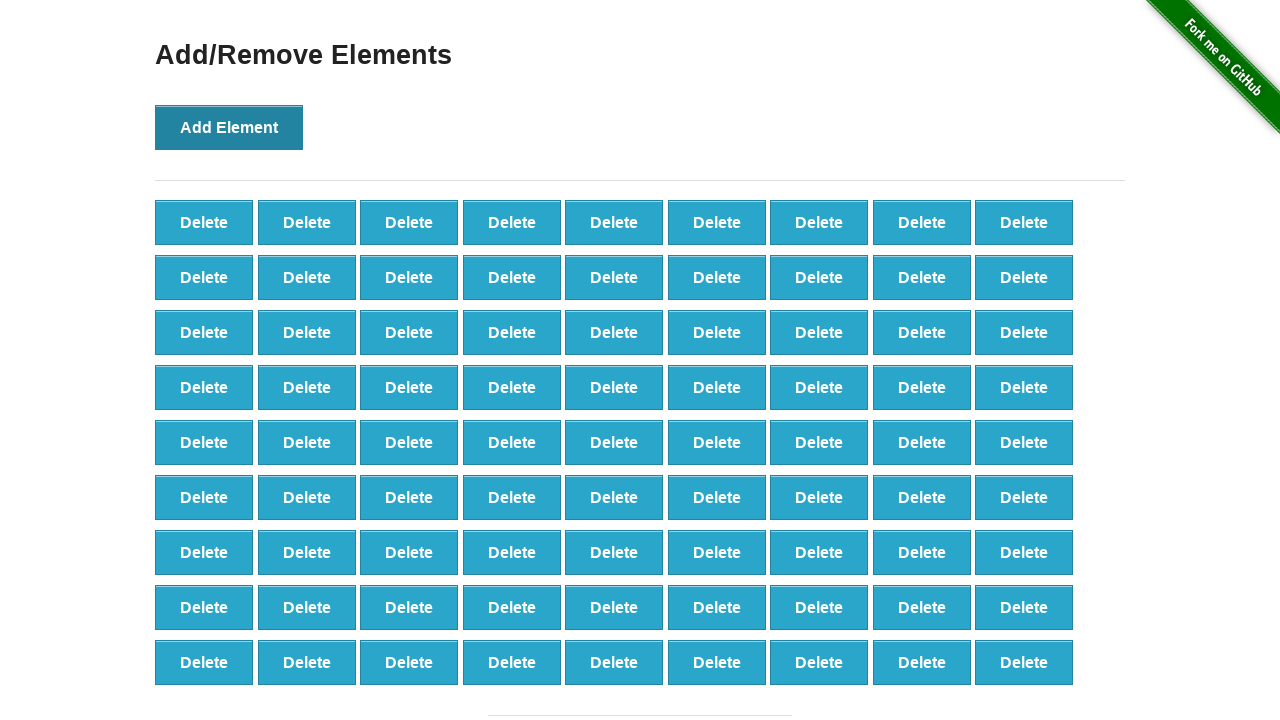

Clicked 'Add Element' button (iteration 82/100) at (229, 127) on button:has-text('Add Element')
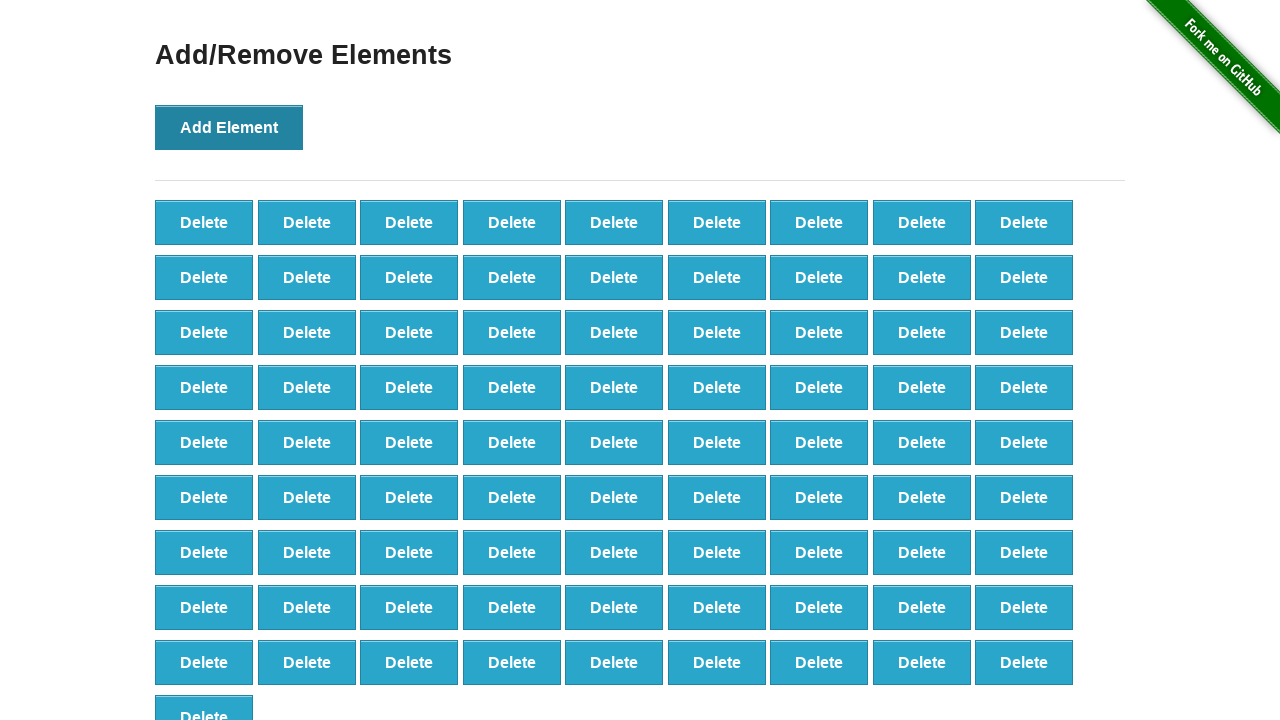

Clicked 'Add Element' button (iteration 83/100) at (229, 127) on button:has-text('Add Element')
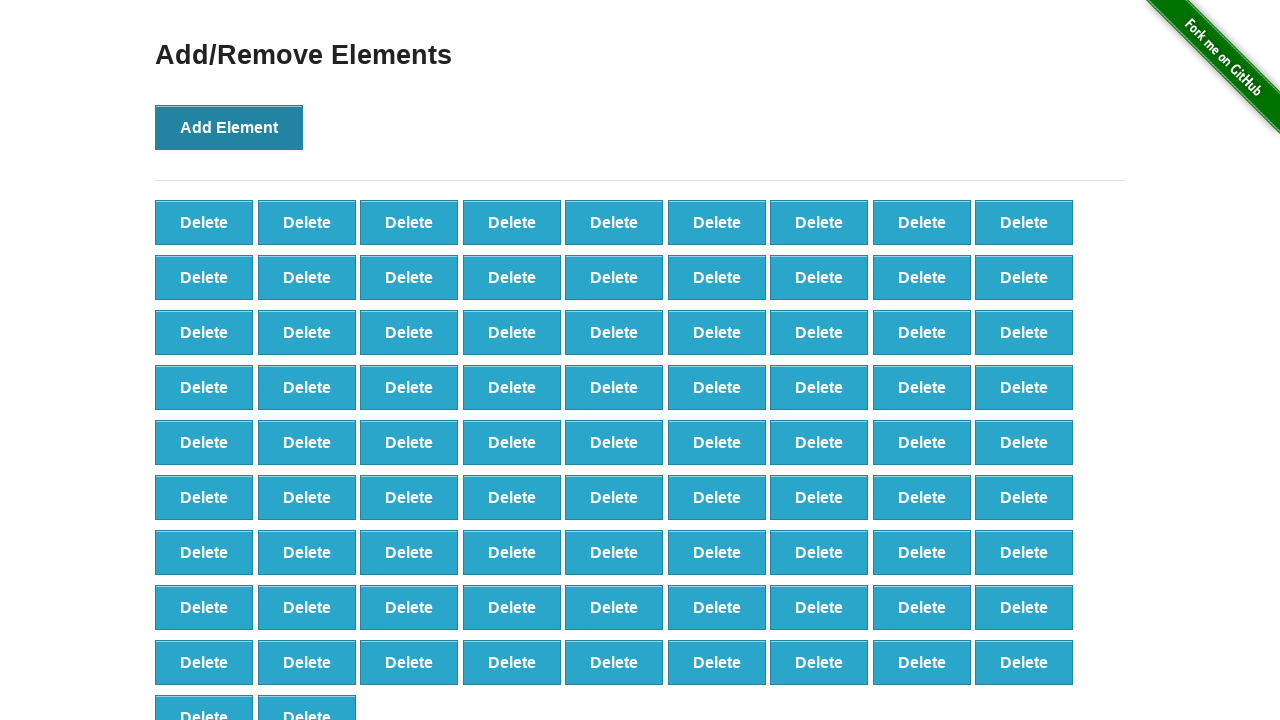

Clicked 'Add Element' button (iteration 84/100) at (229, 127) on button:has-text('Add Element')
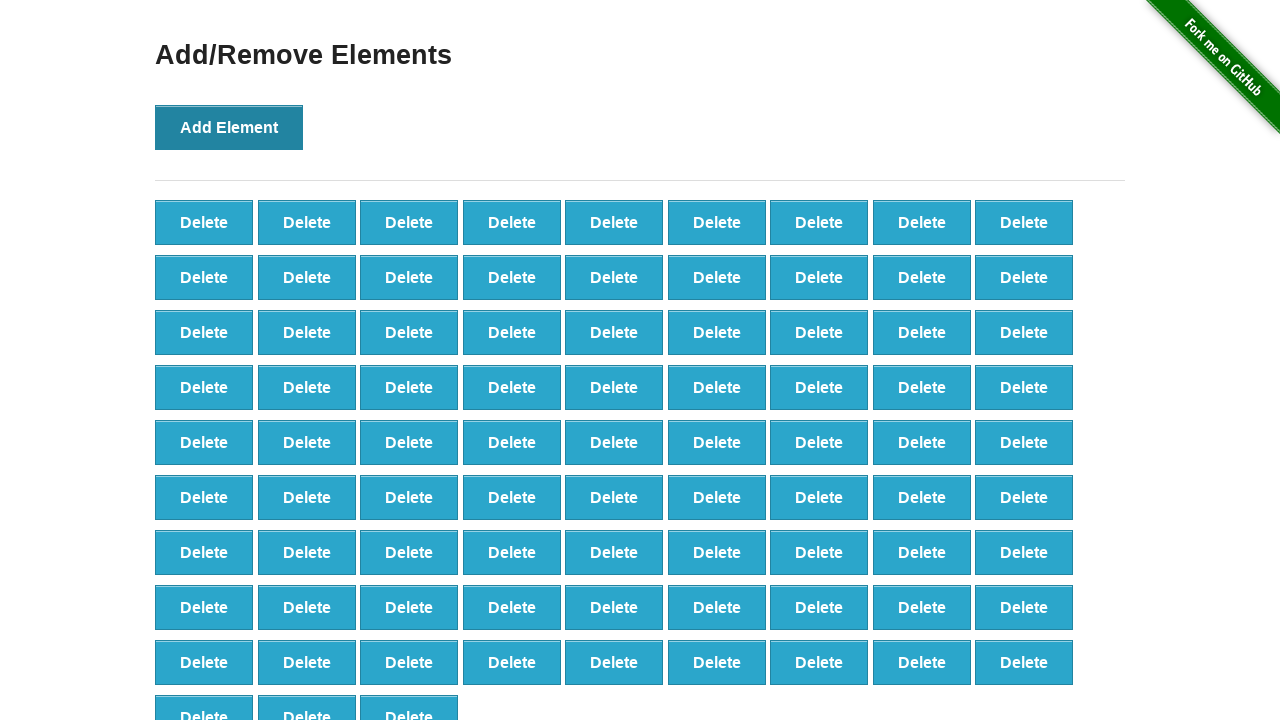

Clicked 'Add Element' button (iteration 85/100) at (229, 127) on button:has-text('Add Element')
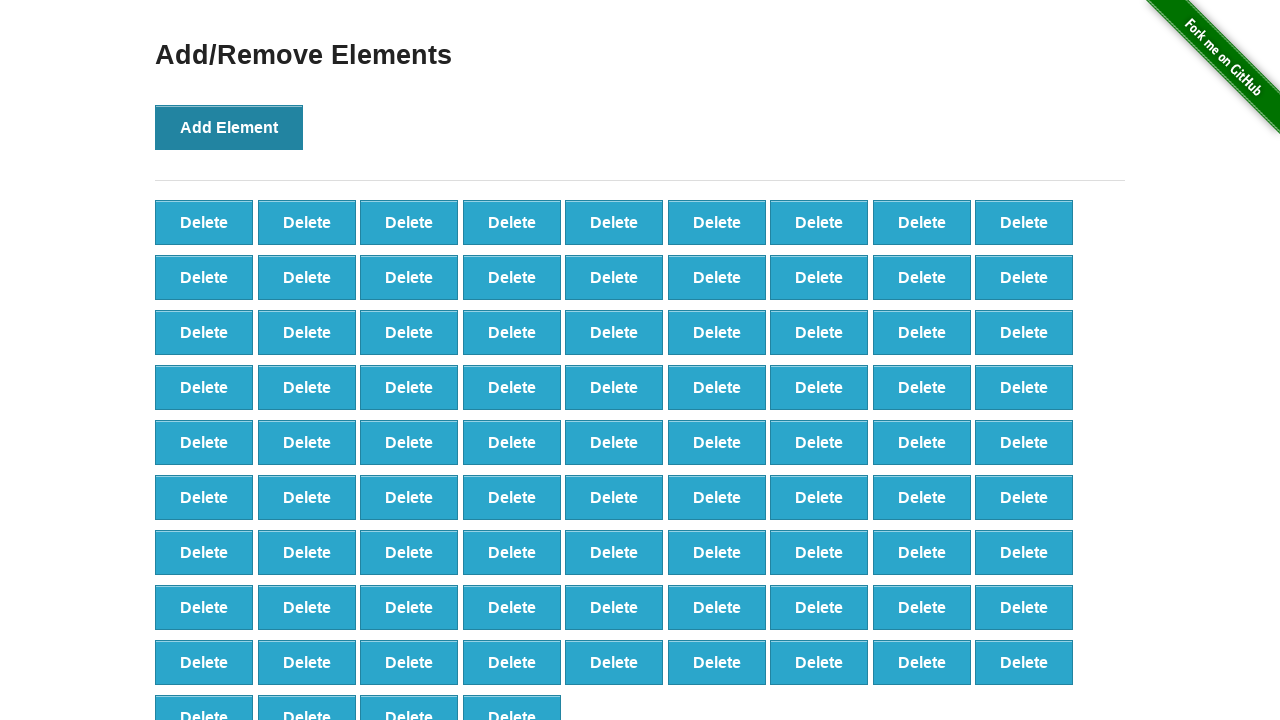

Clicked 'Add Element' button (iteration 86/100) at (229, 127) on button:has-text('Add Element')
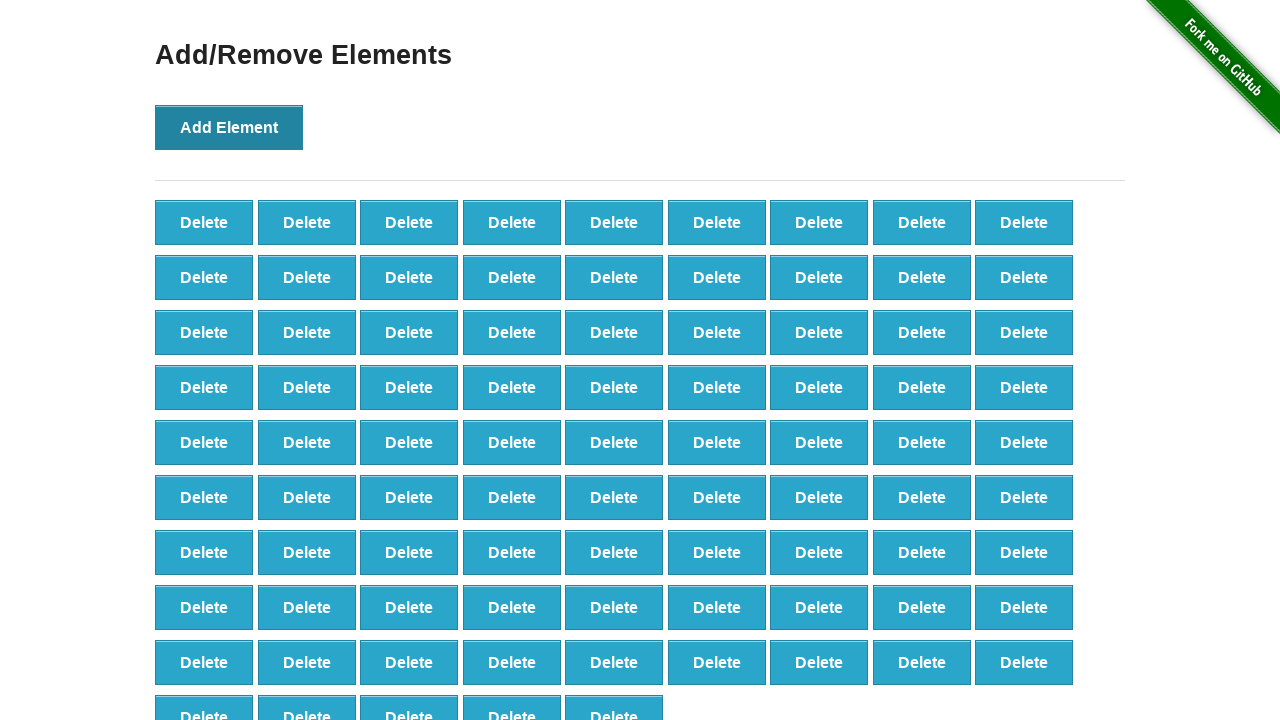

Clicked 'Add Element' button (iteration 87/100) at (229, 127) on button:has-text('Add Element')
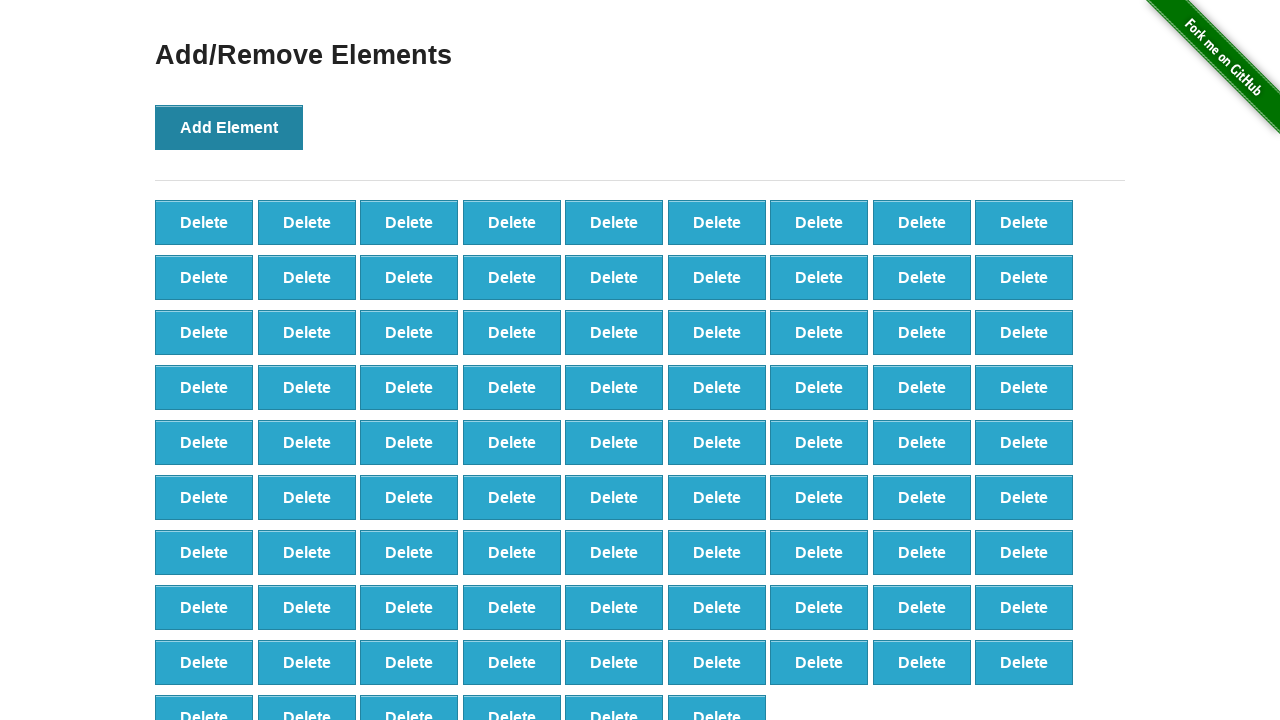

Clicked 'Add Element' button (iteration 88/100) at (229, 127) on button:has-text('Add Element')
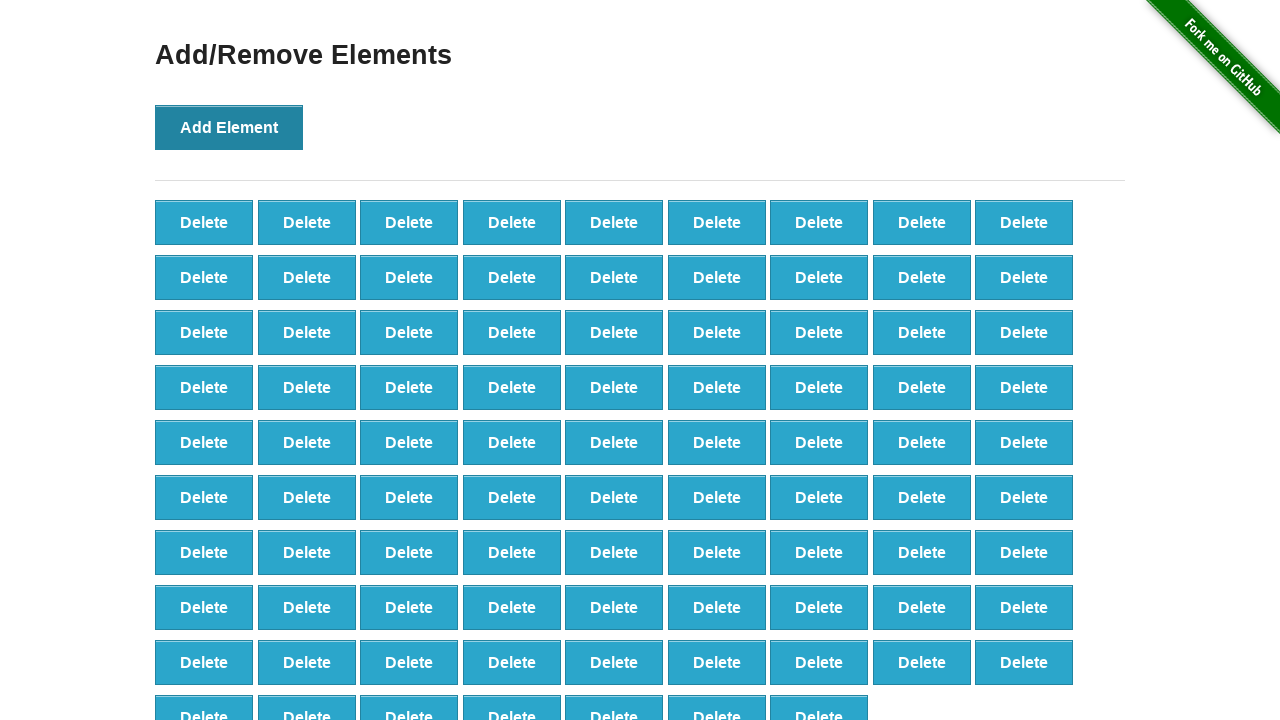

Clicked 'Add Element' button (iteration 89/100) at (229, 127) on button:has-text('Add Element')
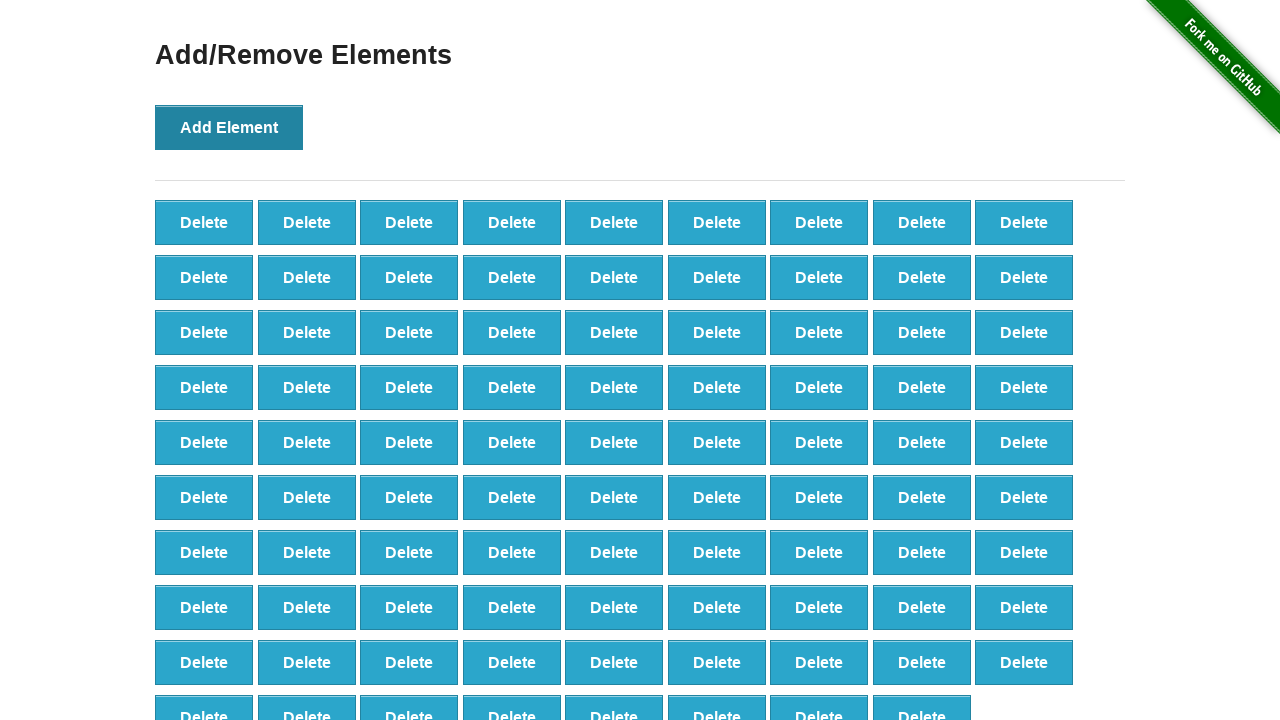

Clicked 'Add Element' button (iteration 90/100) at (229, 127) on button:has-text('Add Element')
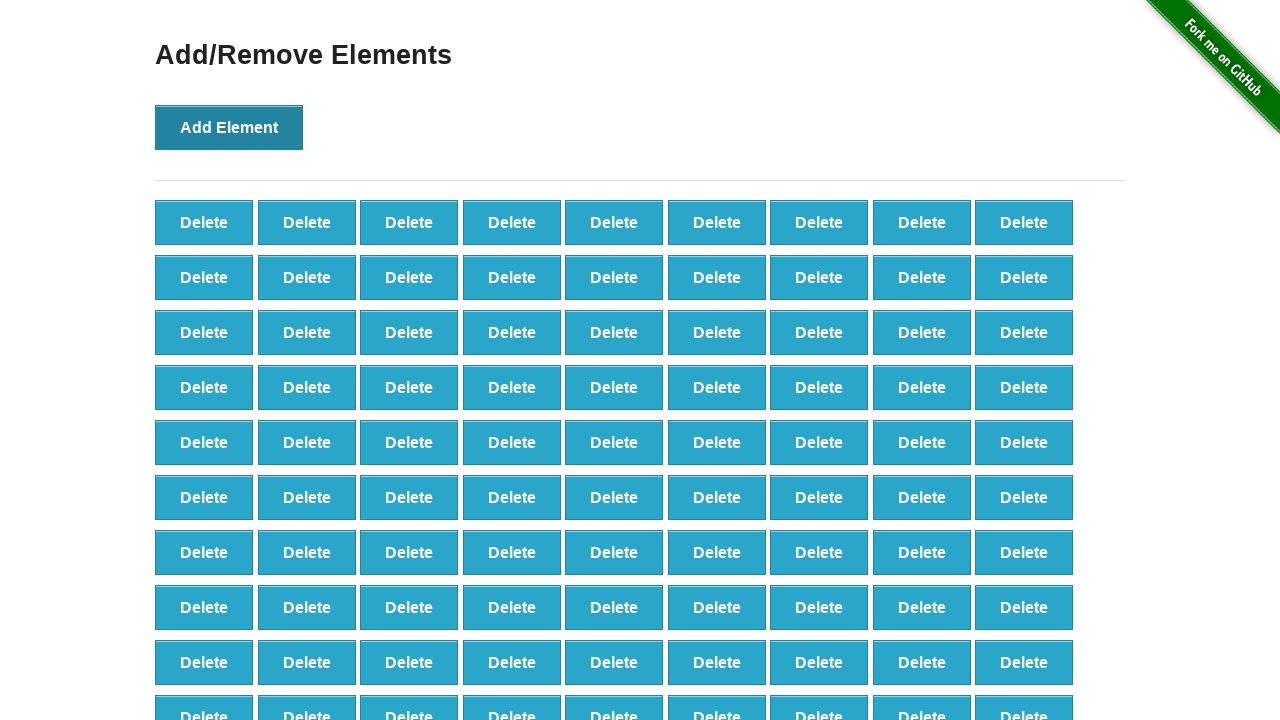

Clicked 'Add Element' button (iteration 91/100) at (229, 127) on button:has-text('Add Element')
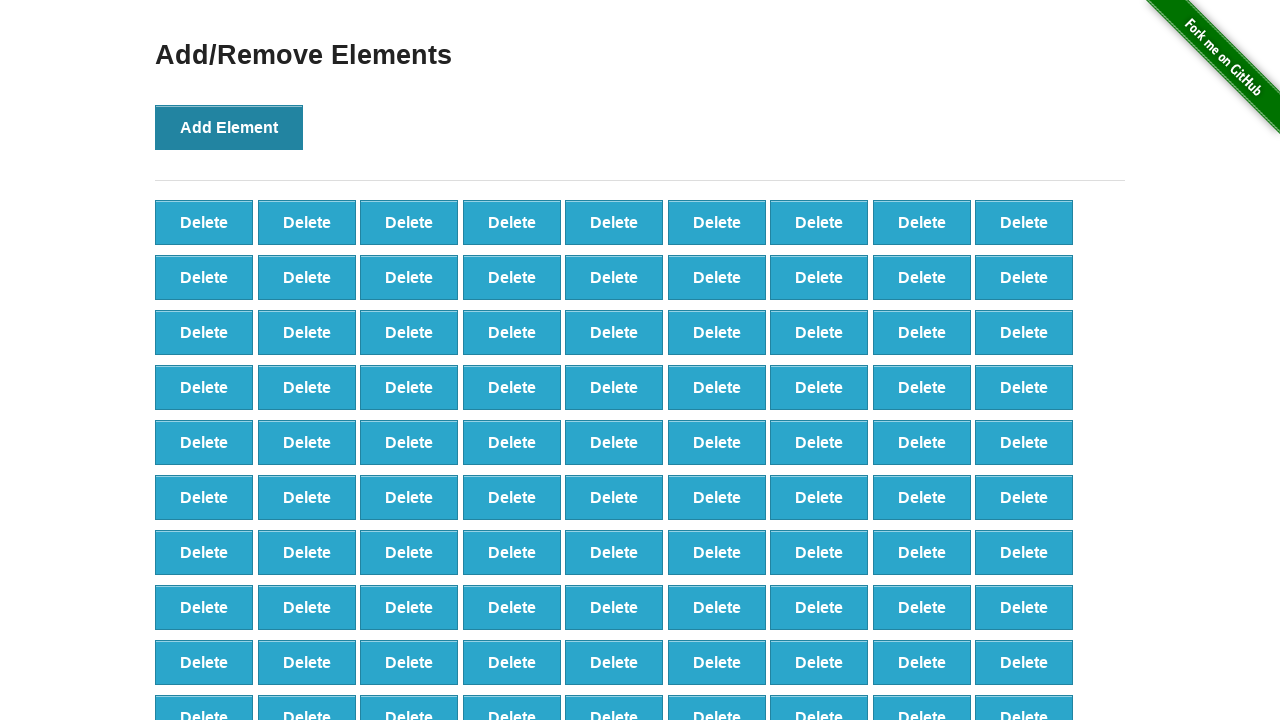

Clicked 'Add Element' button (iteration 92/100) at (229, 127) on button:has-text('Add Element')
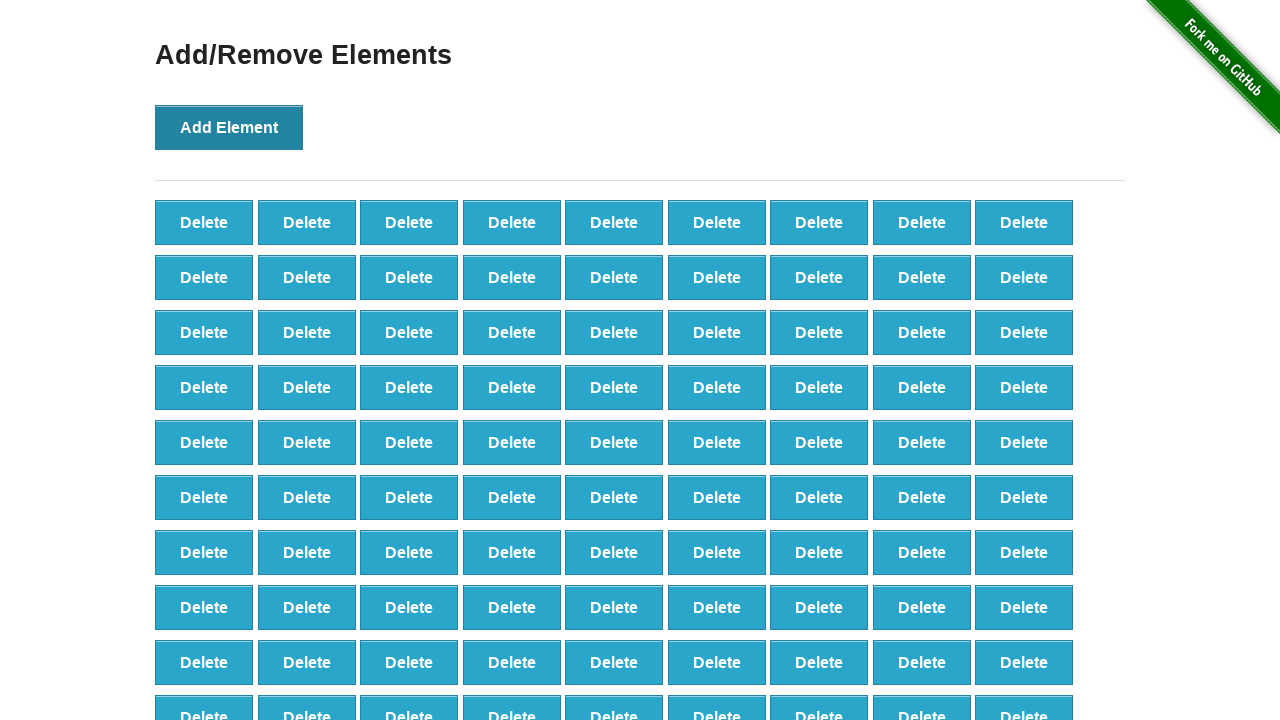

Clicked 'Add Element' button (iteration 93/100) at (229, 127) on button:has-text('Add Element')
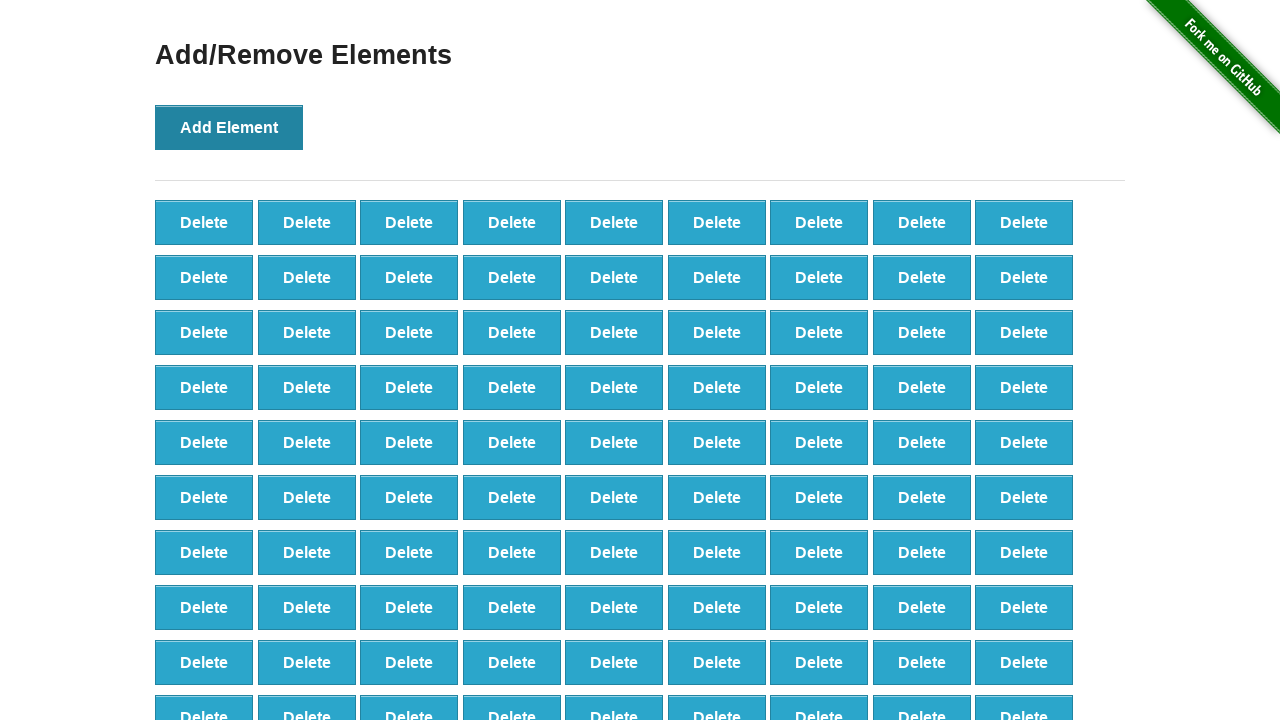

Clicked 'Add Element' button (iteration 94/100) at (229, 127) on button:has-text('Add Element')
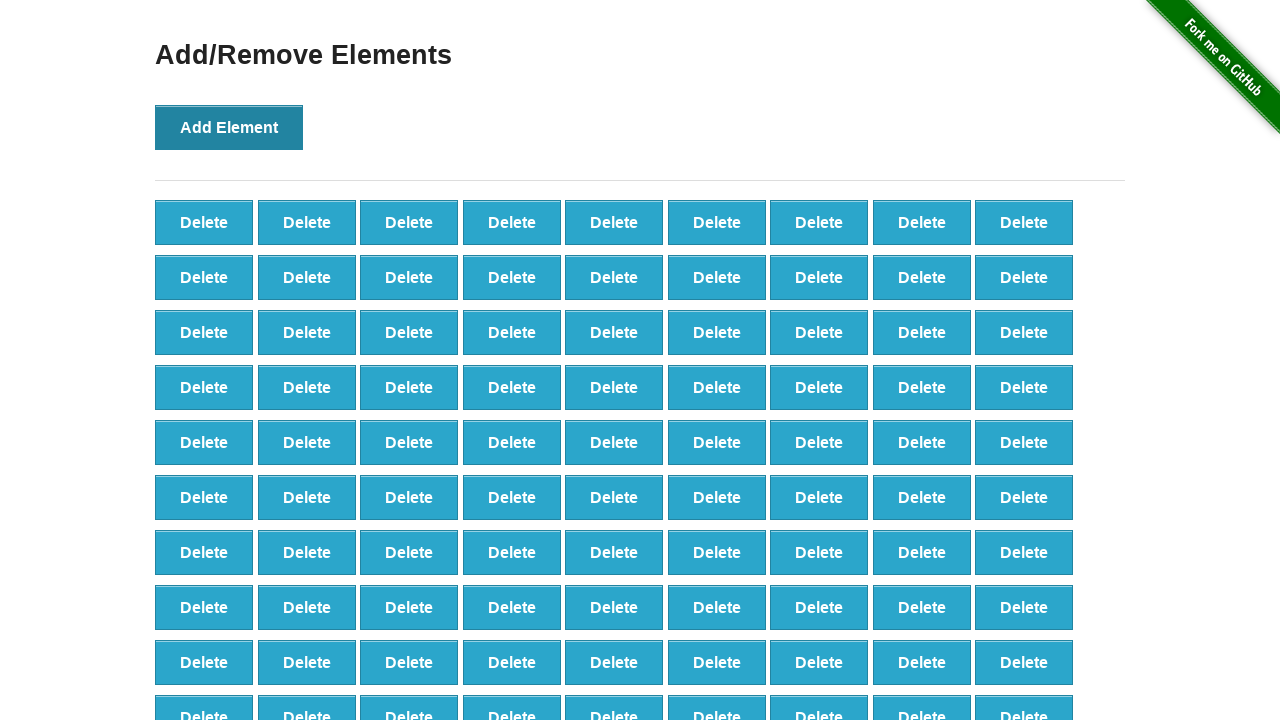

Clicked 'Add Element' button (iteration 95/100) at (229, 127) on button:has-text('Add Element')
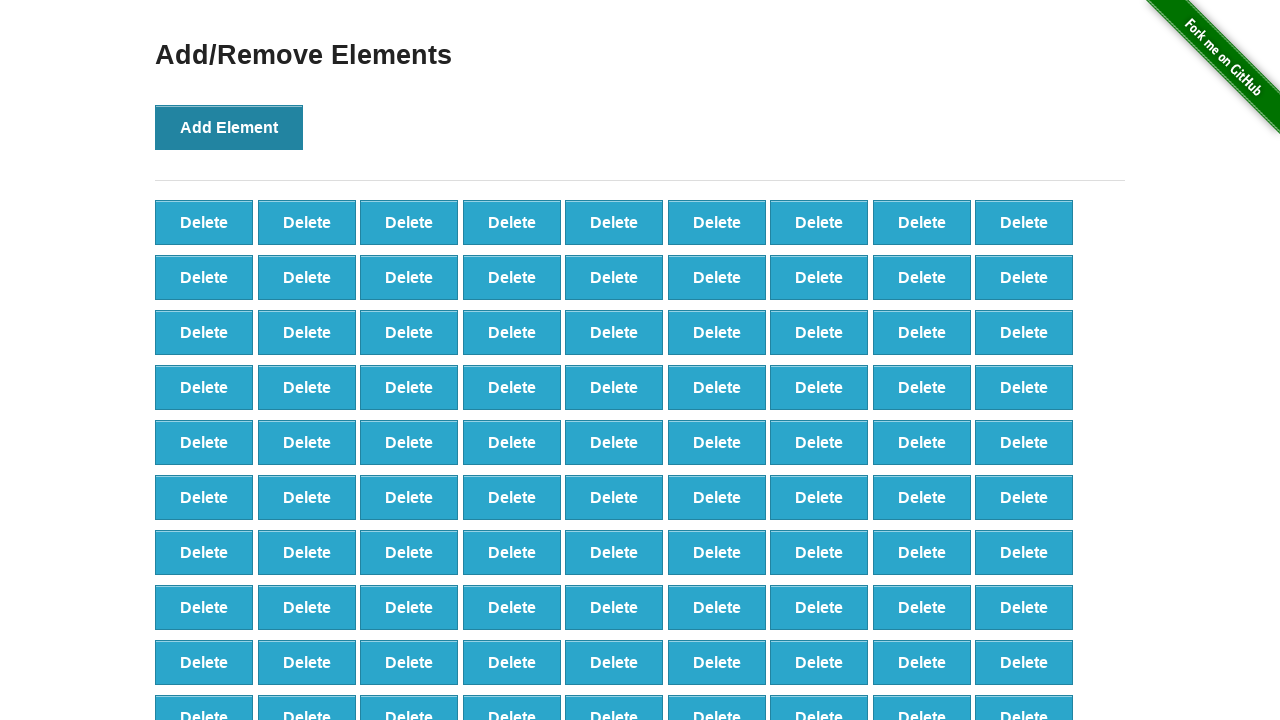

Clicked 'Add Element' button (iteration 96/100) at (229, 127) on button:has-text('Add Element')
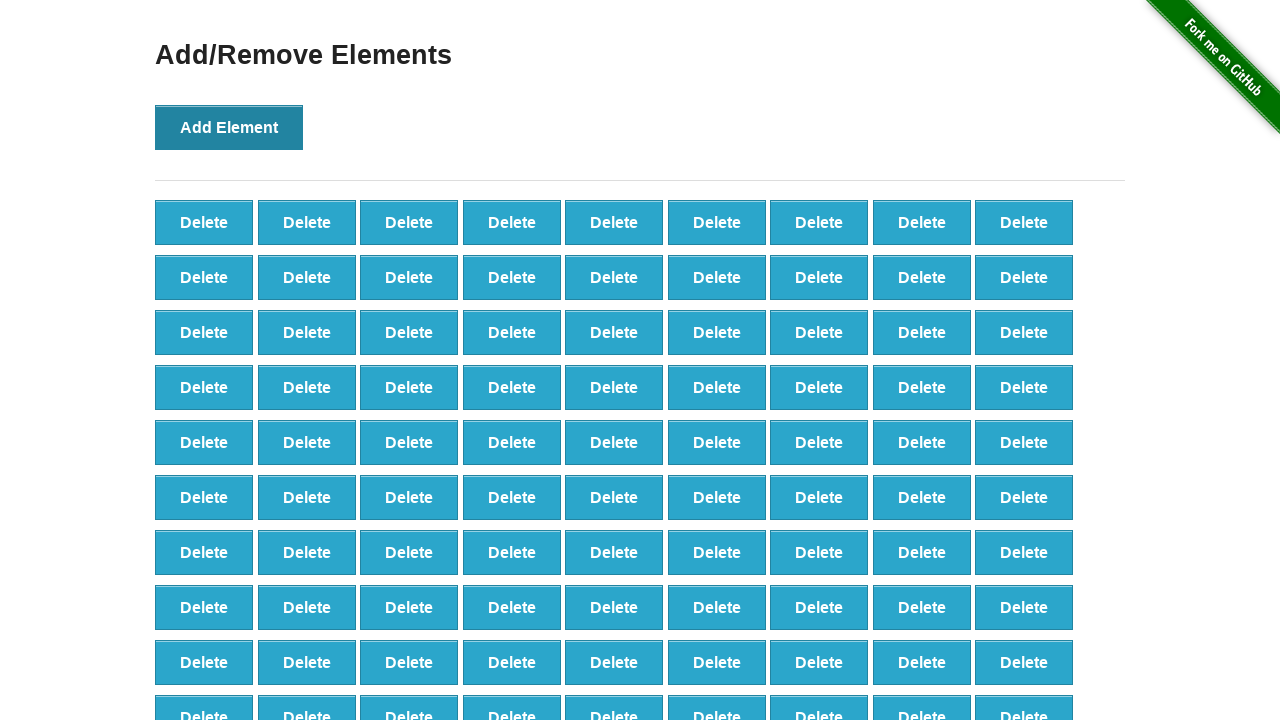

Clicked 'Add Element' button (iteration 97/100) at (229, 127) on button:has-text('Add Element')
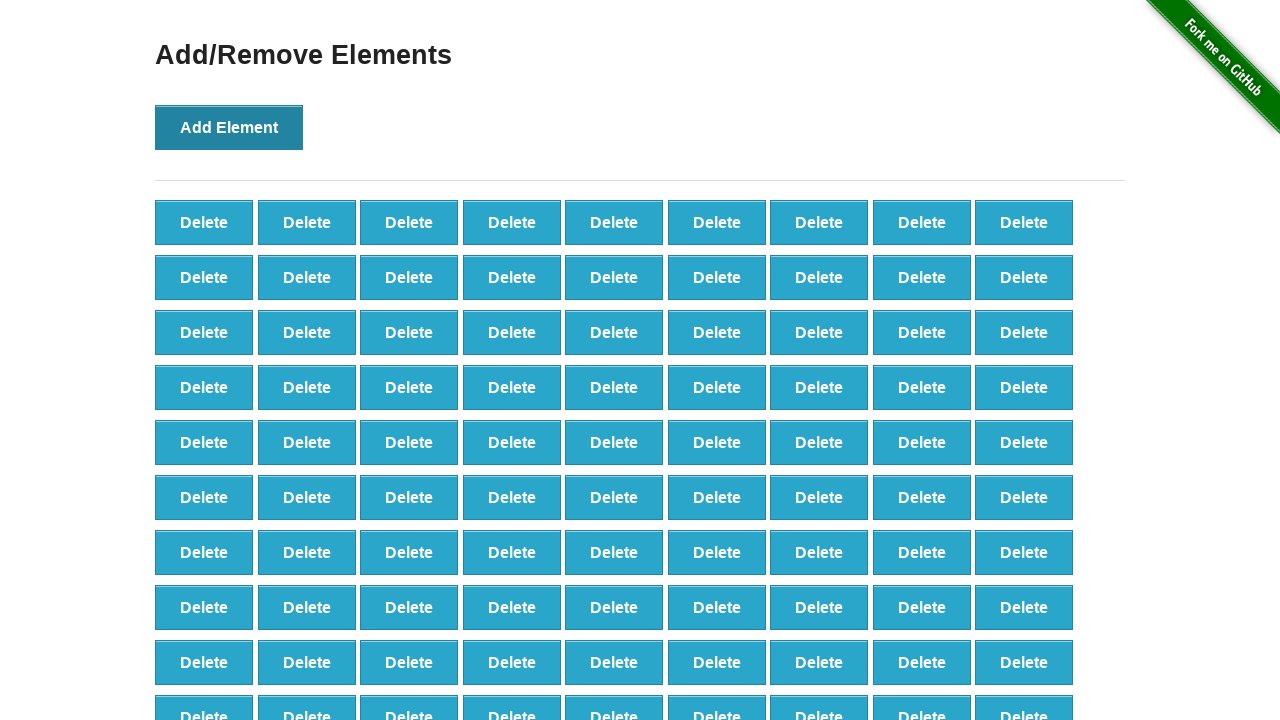

Clicked 'Add Element' button (iteration 98/100) at (229, 127) on button:has-text('Add Element')
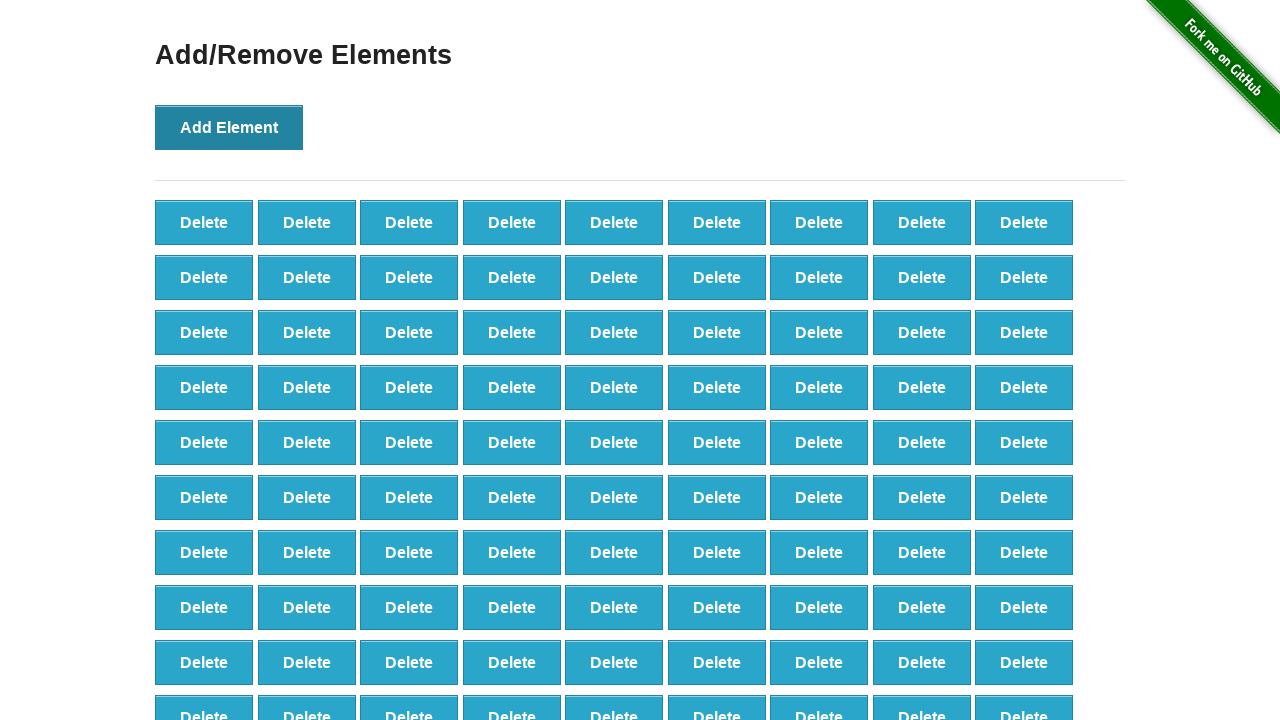

Clicked 'Add Element' button (iteration 99/100) at (229, 127) on button:has-text('Add Element')
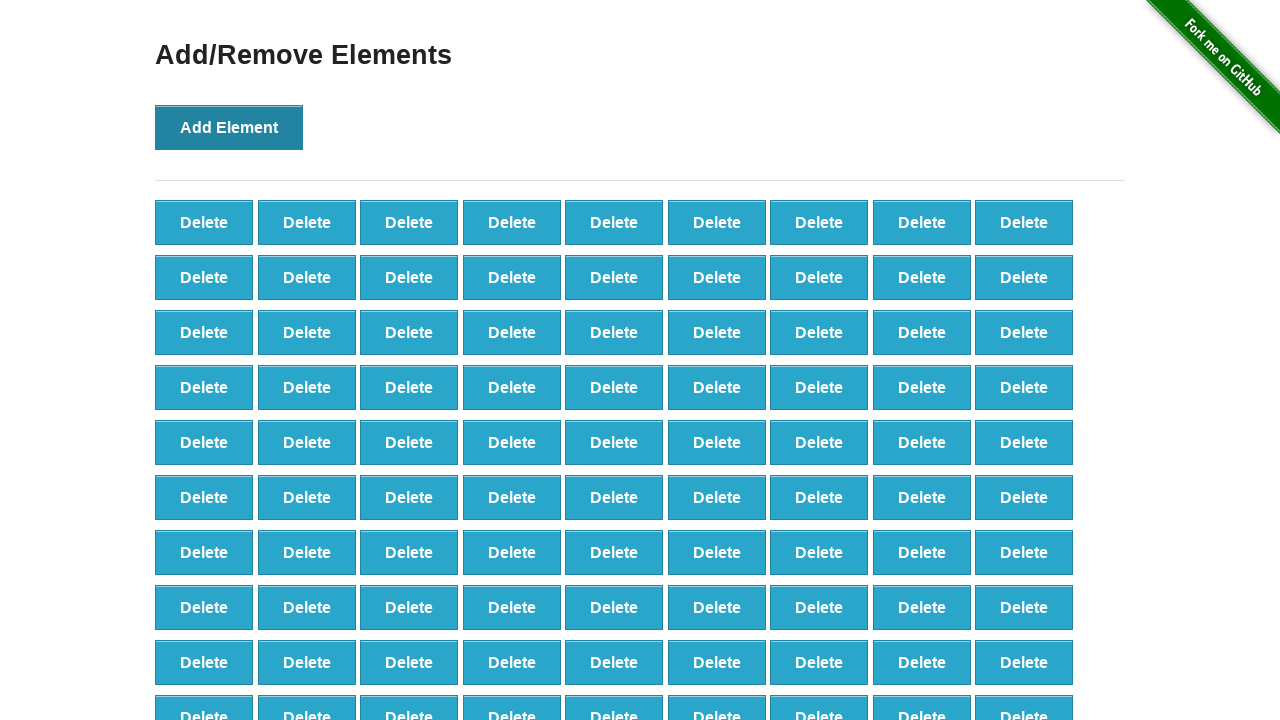

Clicked 'Add Element' button (iteration 100/100) at (229, 127) on button:has-text('Add Element')
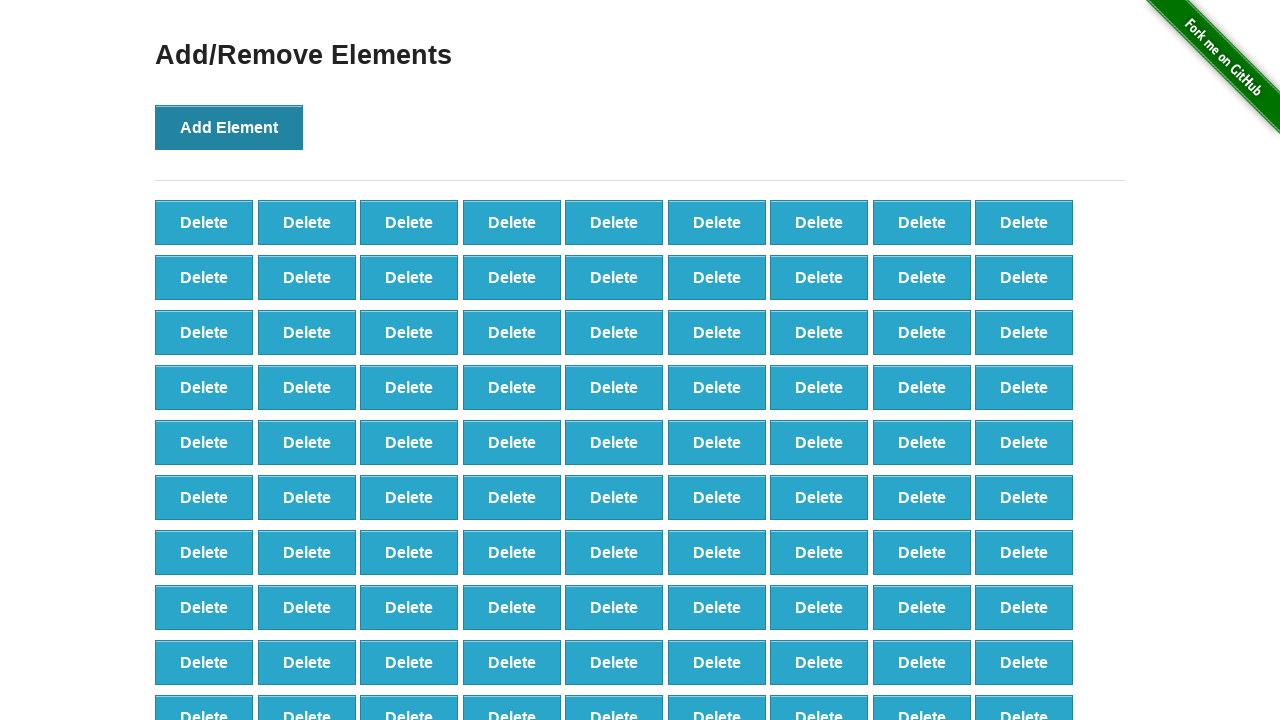

Clicked 'Delete' button (iteration 1/20) at (204, 222) on button:has-text('Delete')
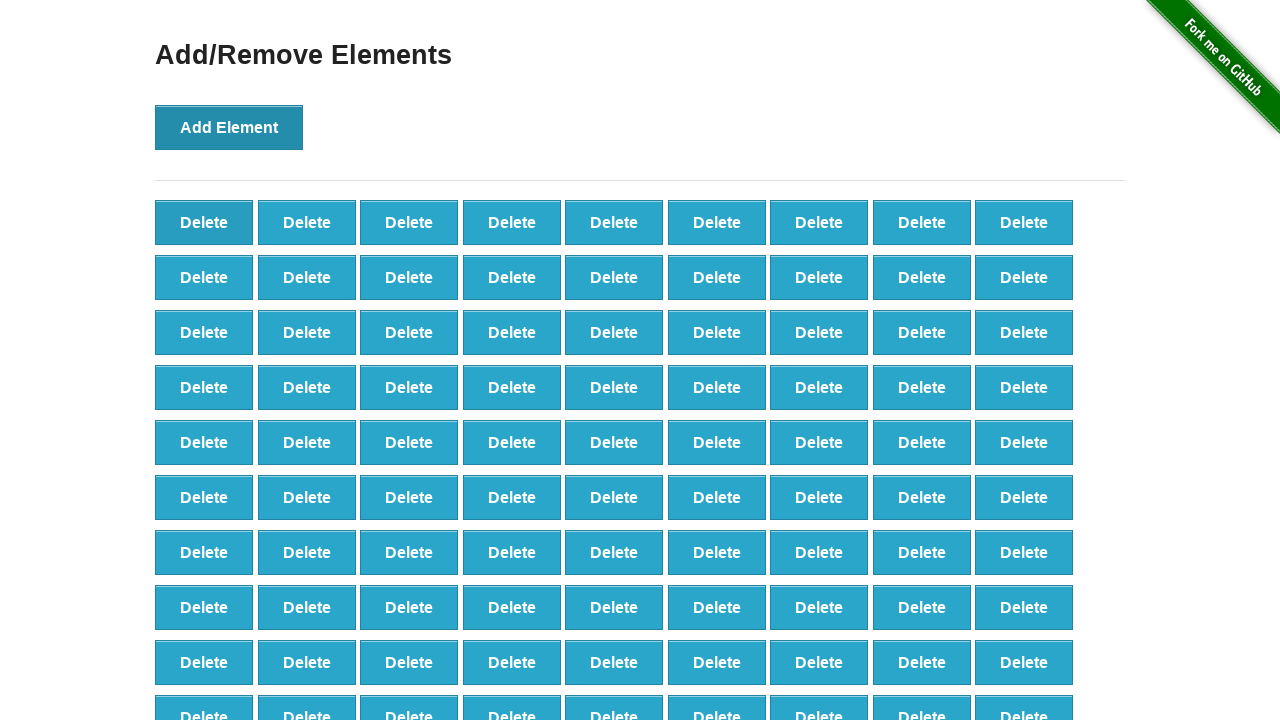

Clicked 'Delete' button (iteration 2/20) at (204, 222) on button:has-text('Delete')
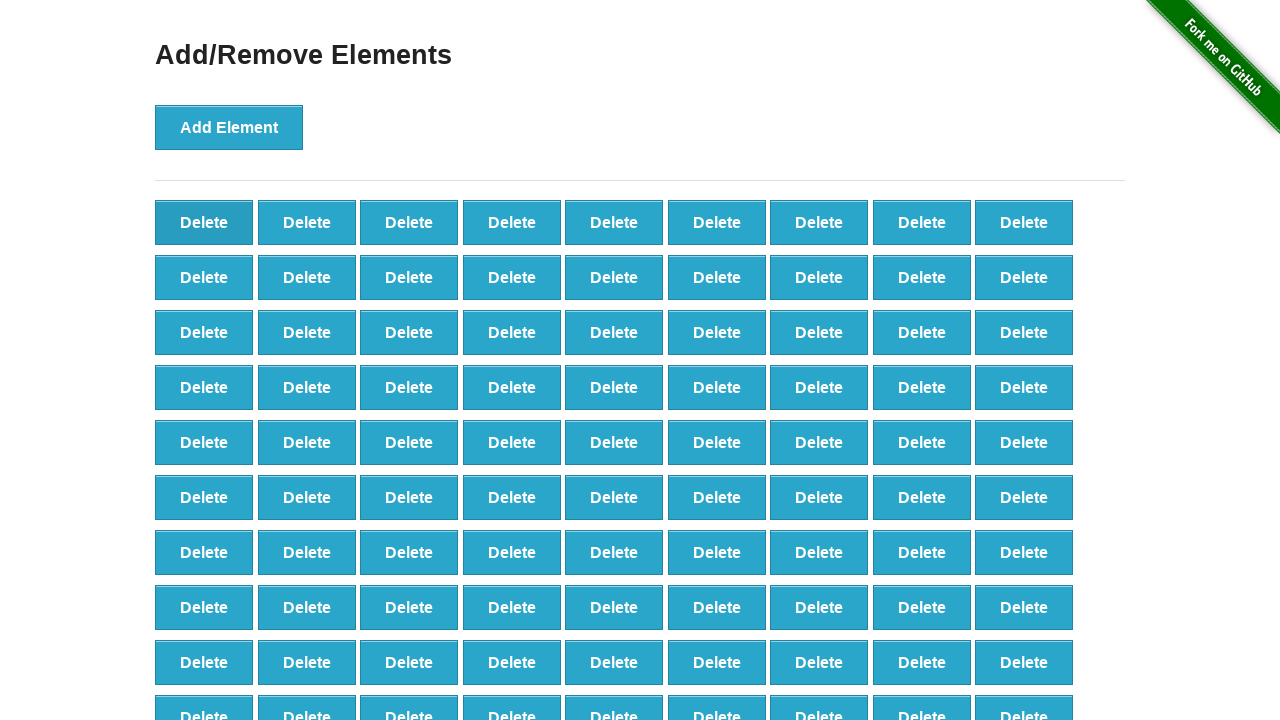

Clicked 'Delete' button (iteration 3/20) at (204, 222) on button:has-text('Delete')
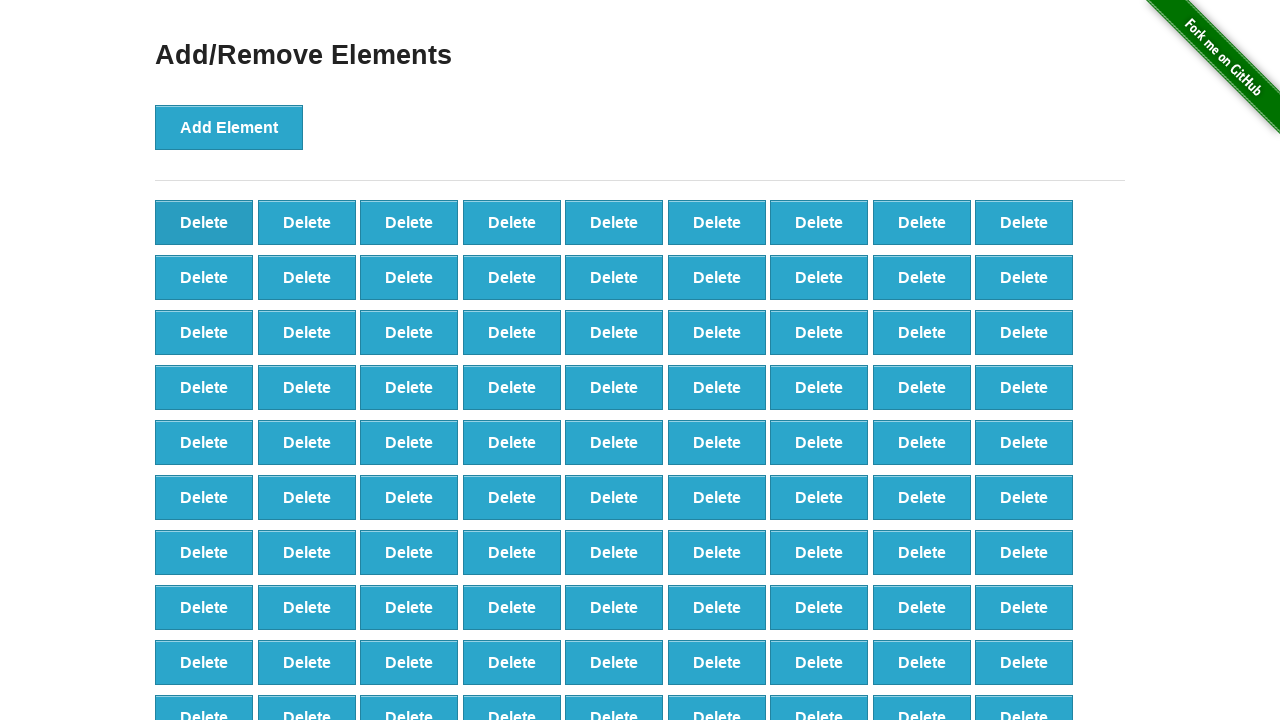

Clicked 'Delete' button (iteration 4/20) at (204, 222) on button:has-text('Delete')
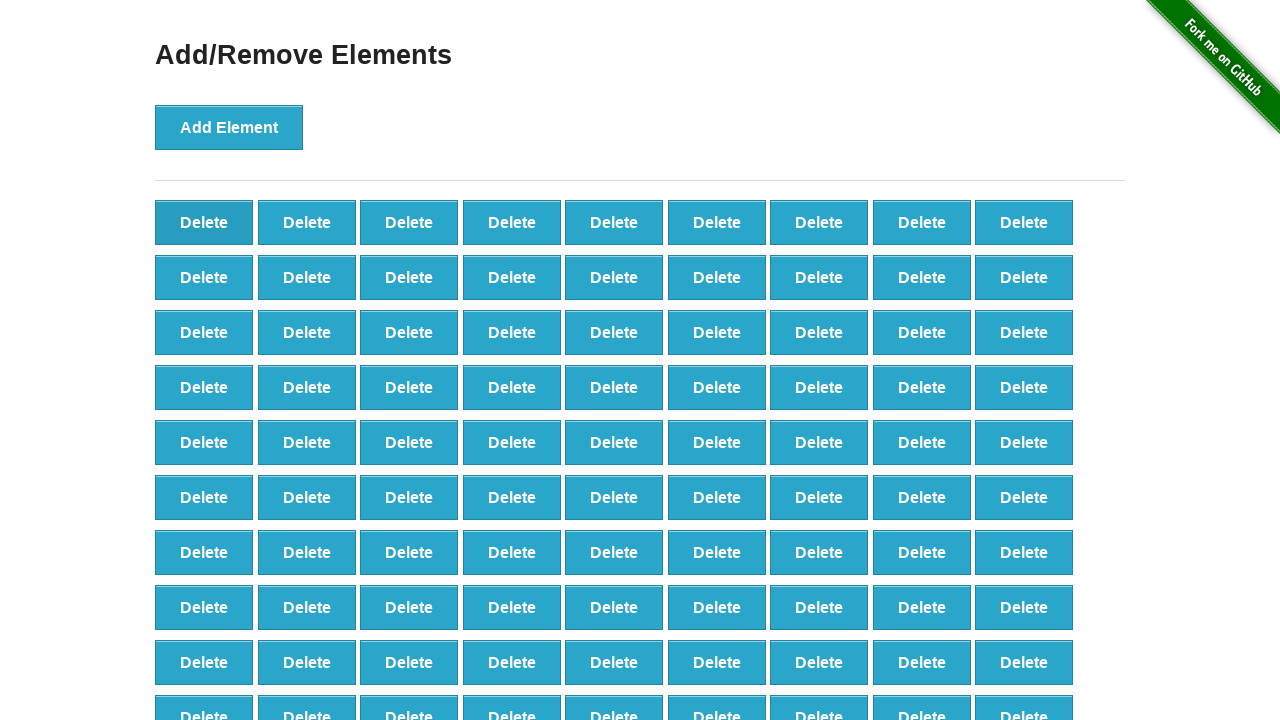

Clicked 'Delete' button (iteration 5/20) at (204, 222) on button:has-text('Delete')
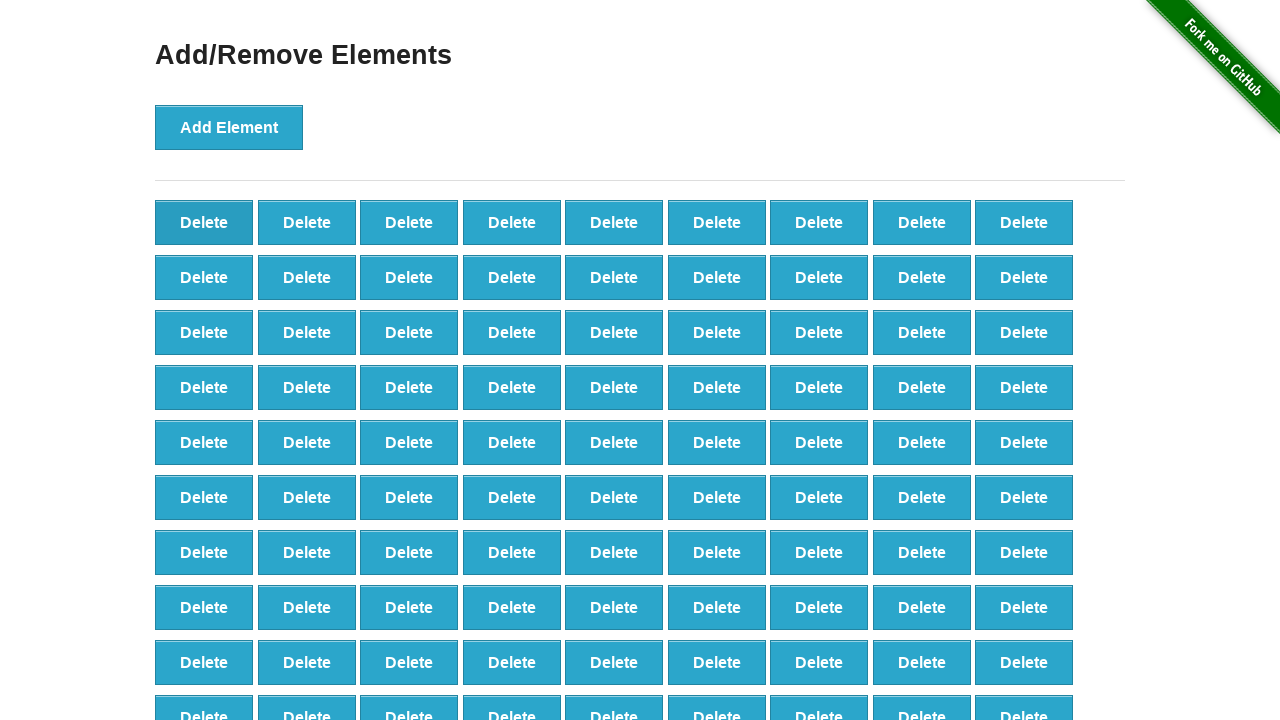

Clicked 'Delete' button (iteration 6/20) at (204, 222) on button:has-text('Delete')
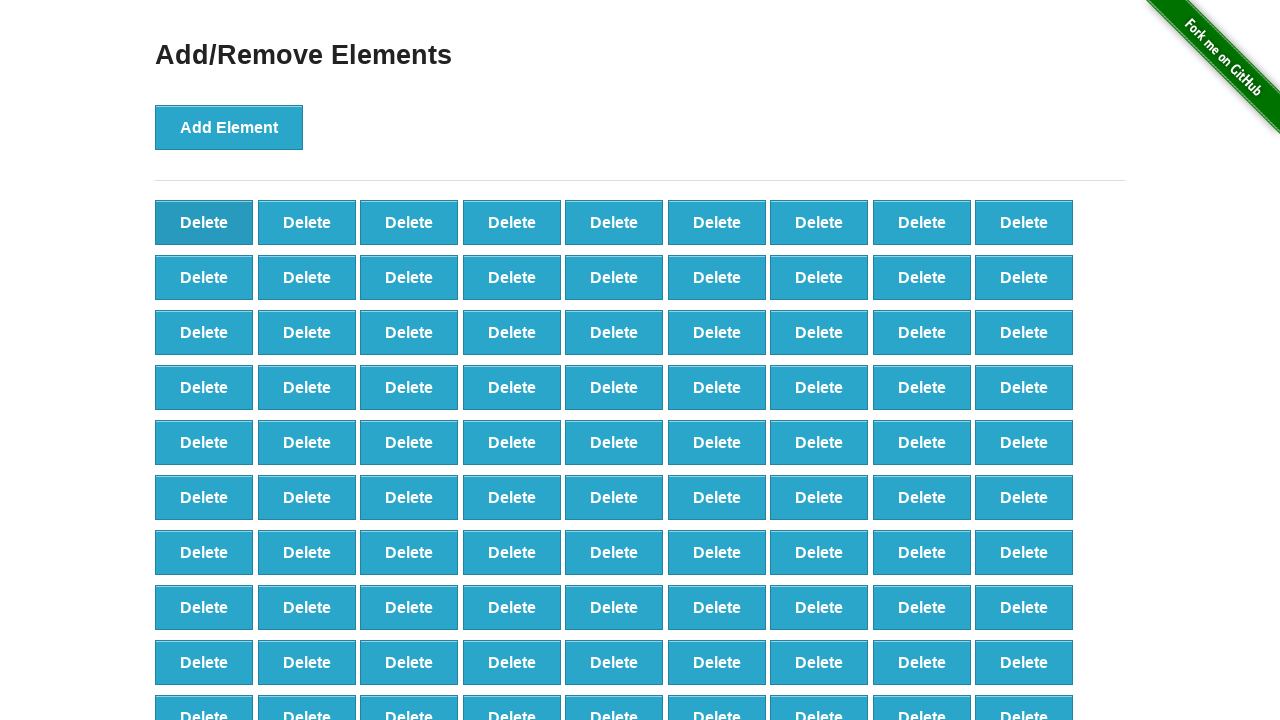

Clicked 'Delete' button (iteration 7/20) at (204, 222) on button:has-text('Delete')
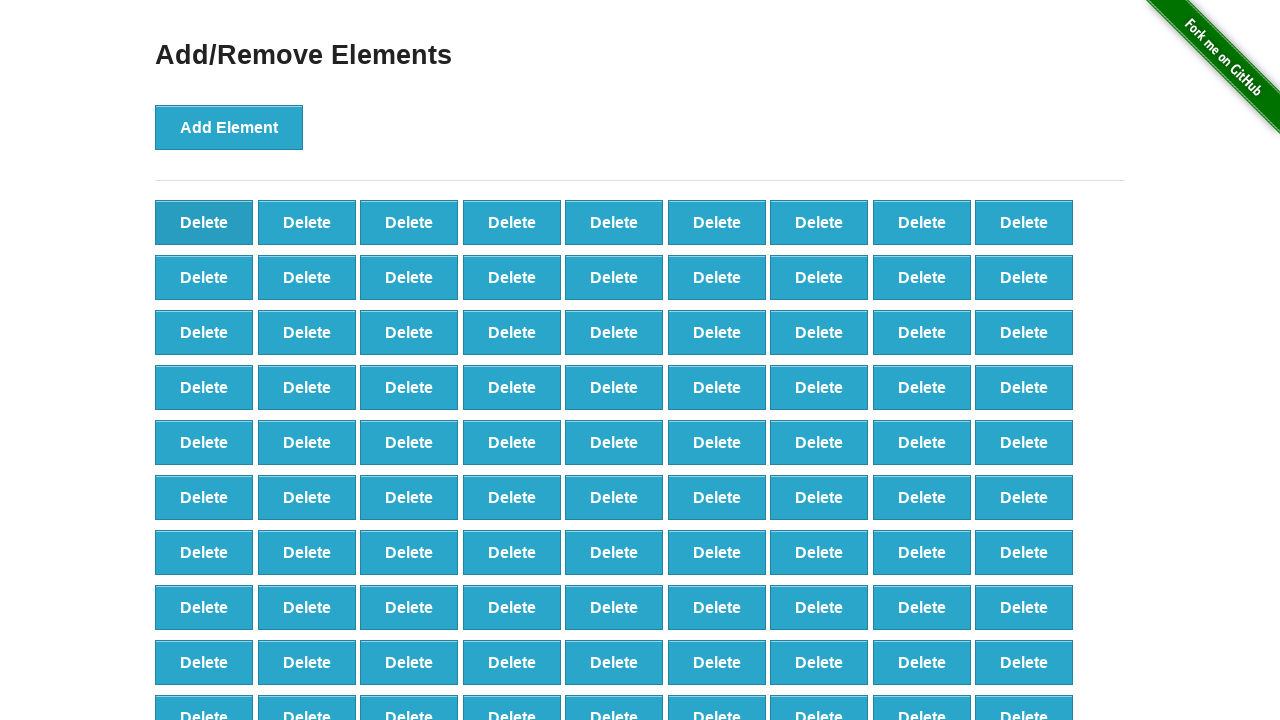

Clicked 'Delete' button (iteration 8/20) at (204, 222) on button:has-text('Delete')
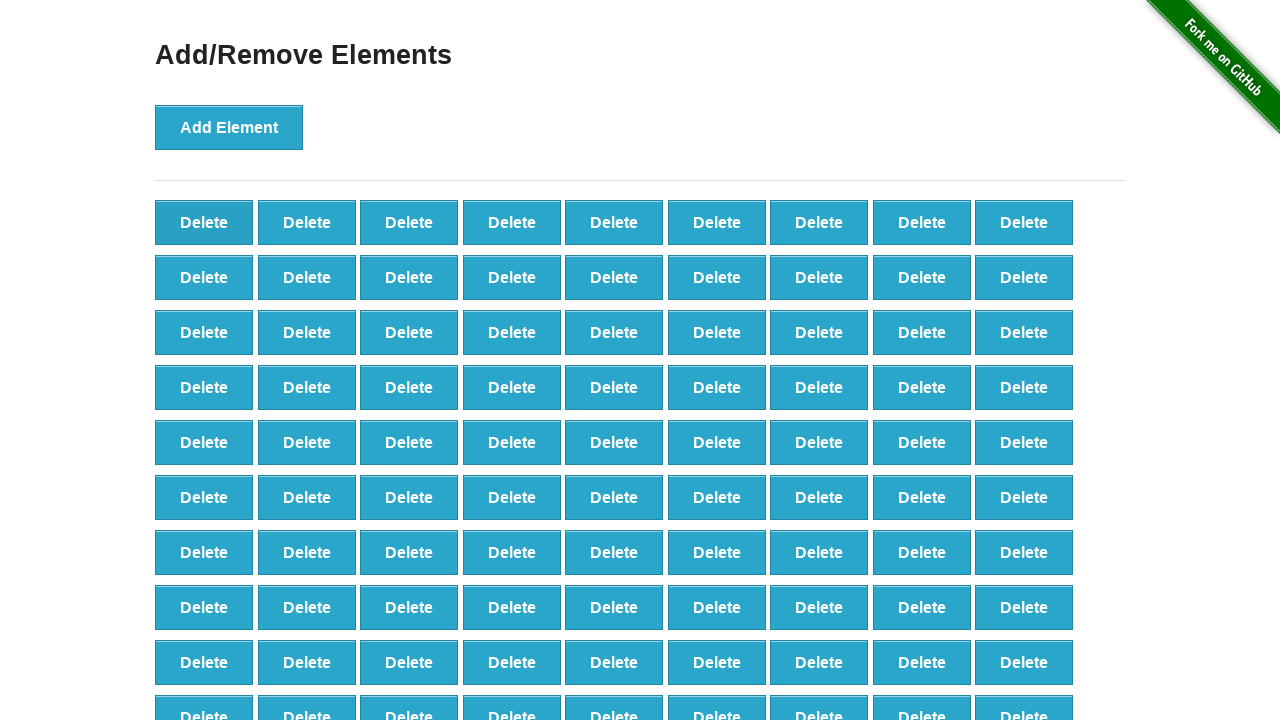

Clicked 'Delete' button (iteration 9/20) at (204, 222) on button:has-text('Delete')
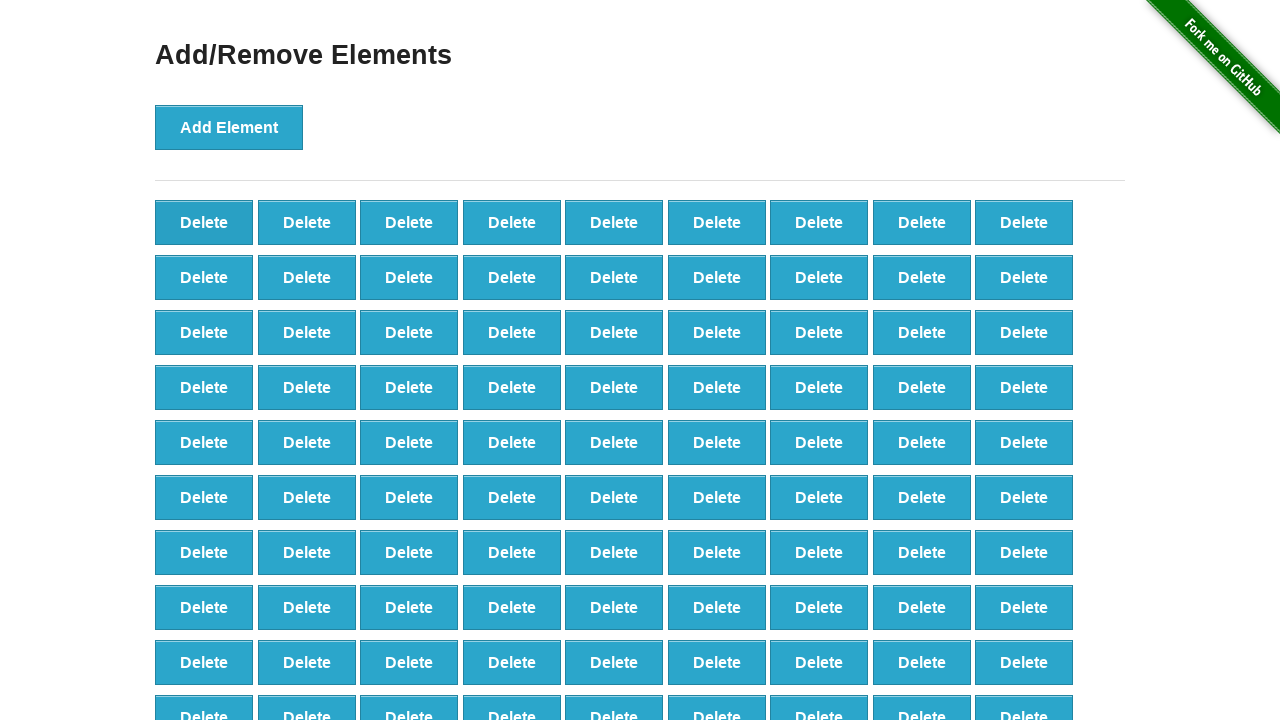

Clicked 'Delete' button (iteration 10/20) at (204, 222) on button:has-text('Delete')
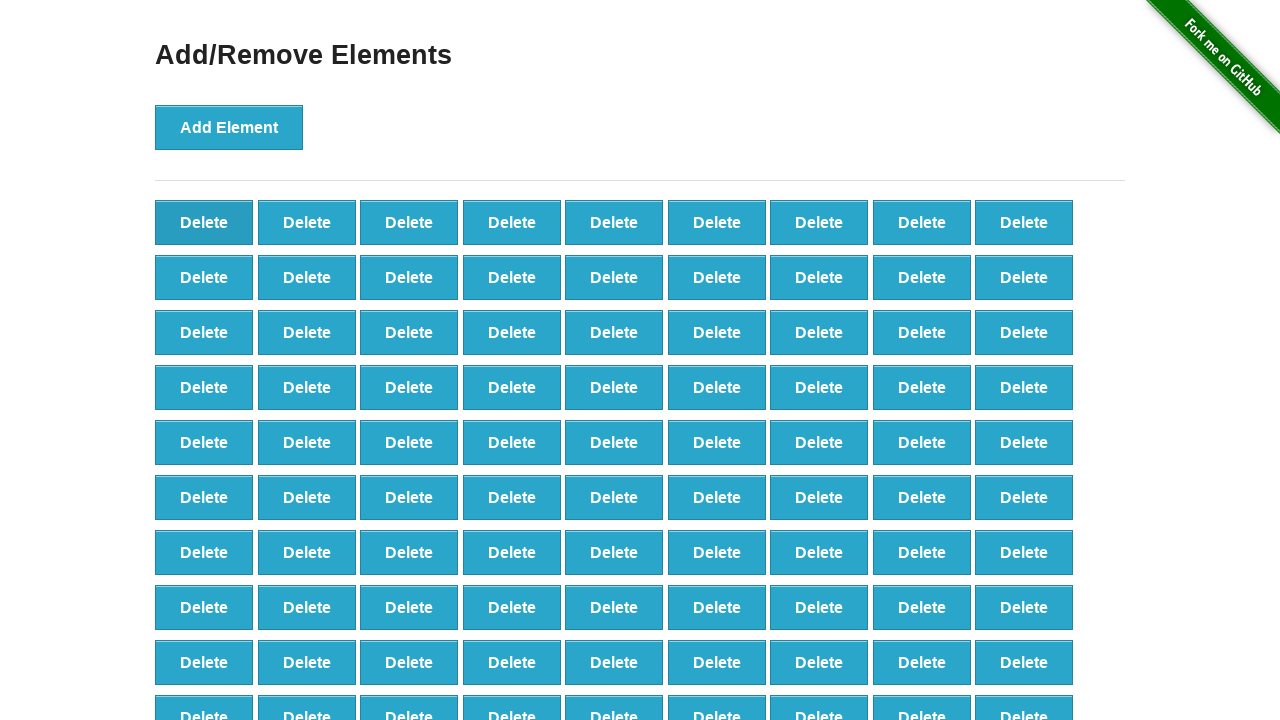

Clicked 'Delete' button (iteration 11/20) at (204, 222) on button:has-text('Delete')
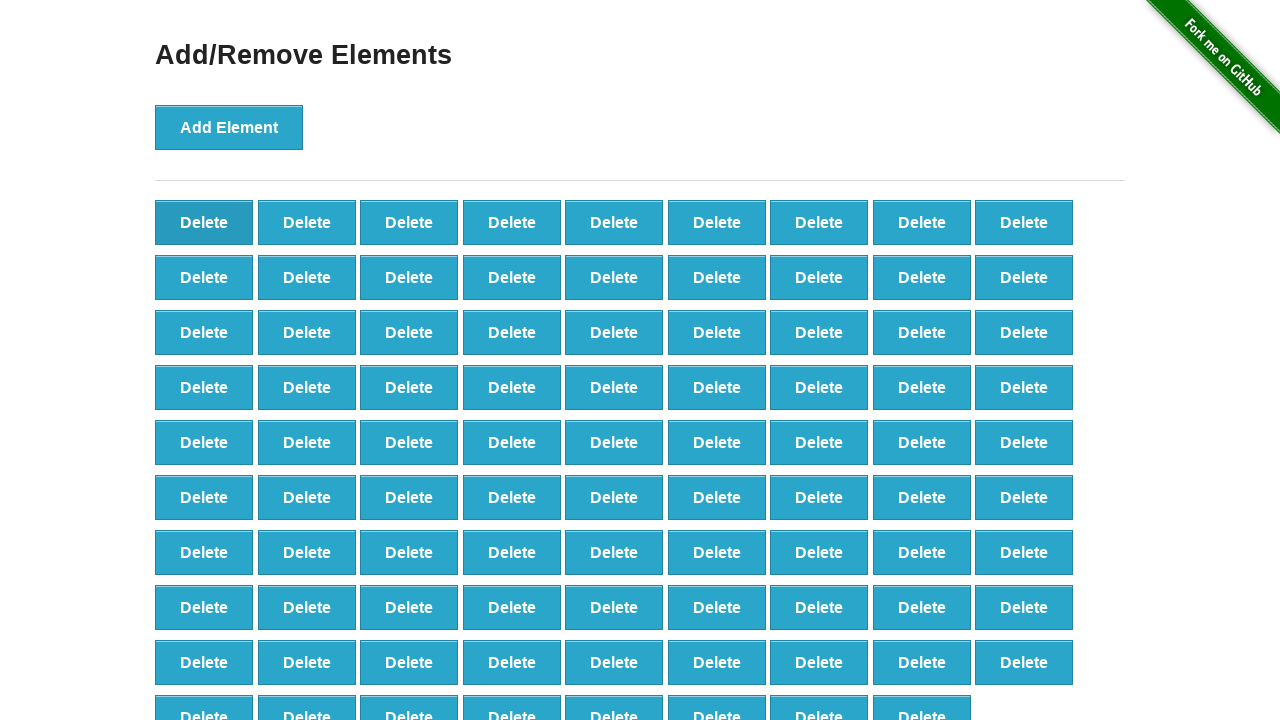

Clicked 'Delete' button (iteration 12/20) at (204, 222) on button:has-text('Delete')
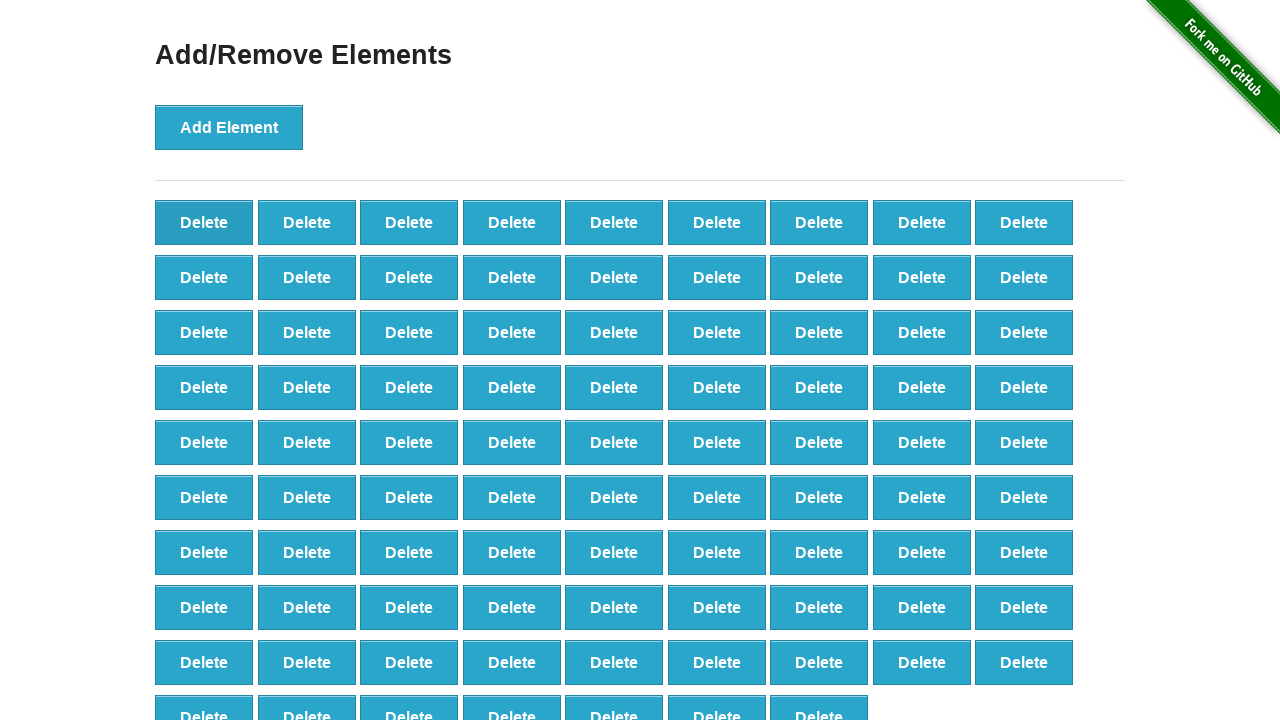

Clicked 'Delete' button (iteration 13/20) at (204, 222) on button:has-text('Delete')
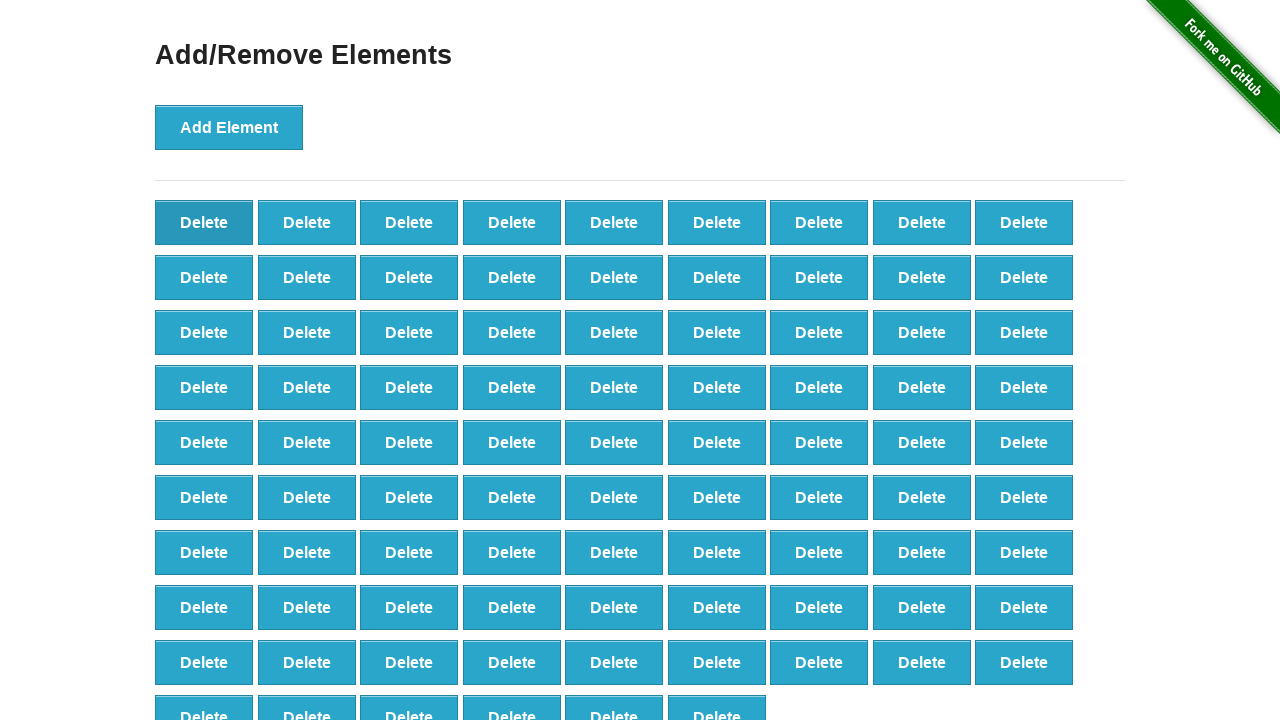

Clicked 'Delete' button (iteration 14/20) at (204, 222) on button:has-text('Delete')
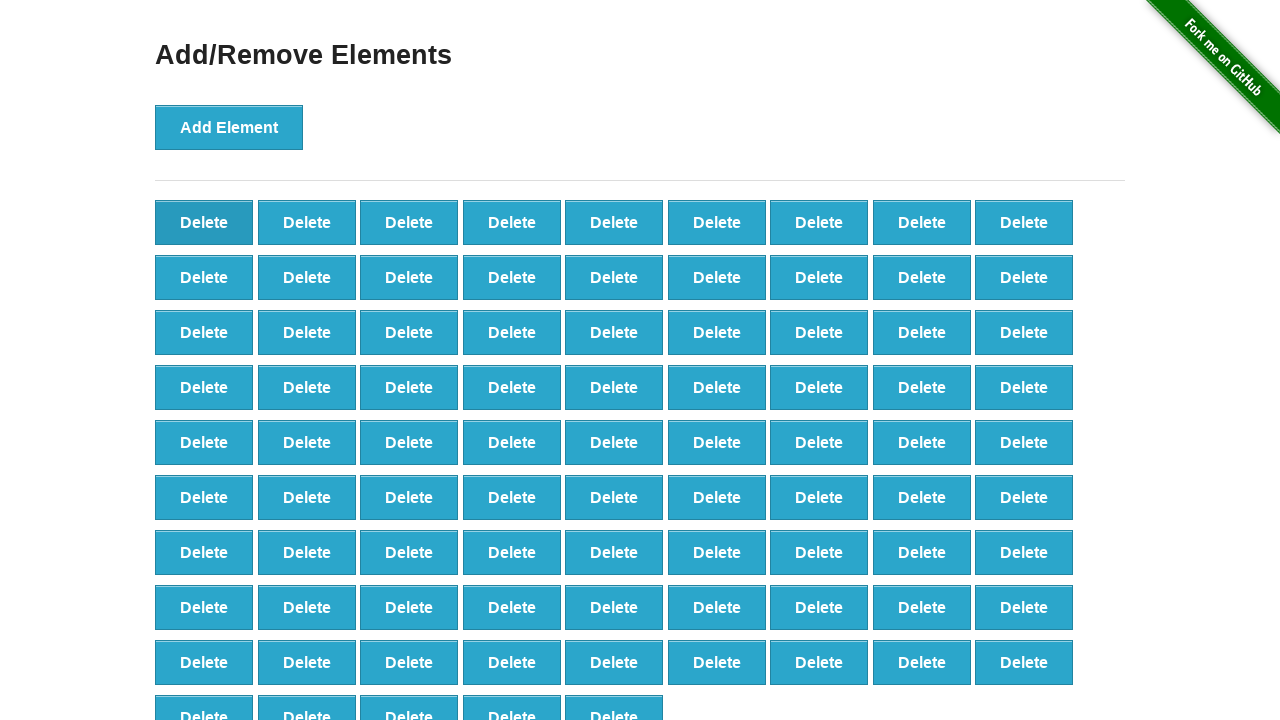

Clicked 'Delete' button (iteration 15/20) at (204, 222) on button:has-text('Delete')
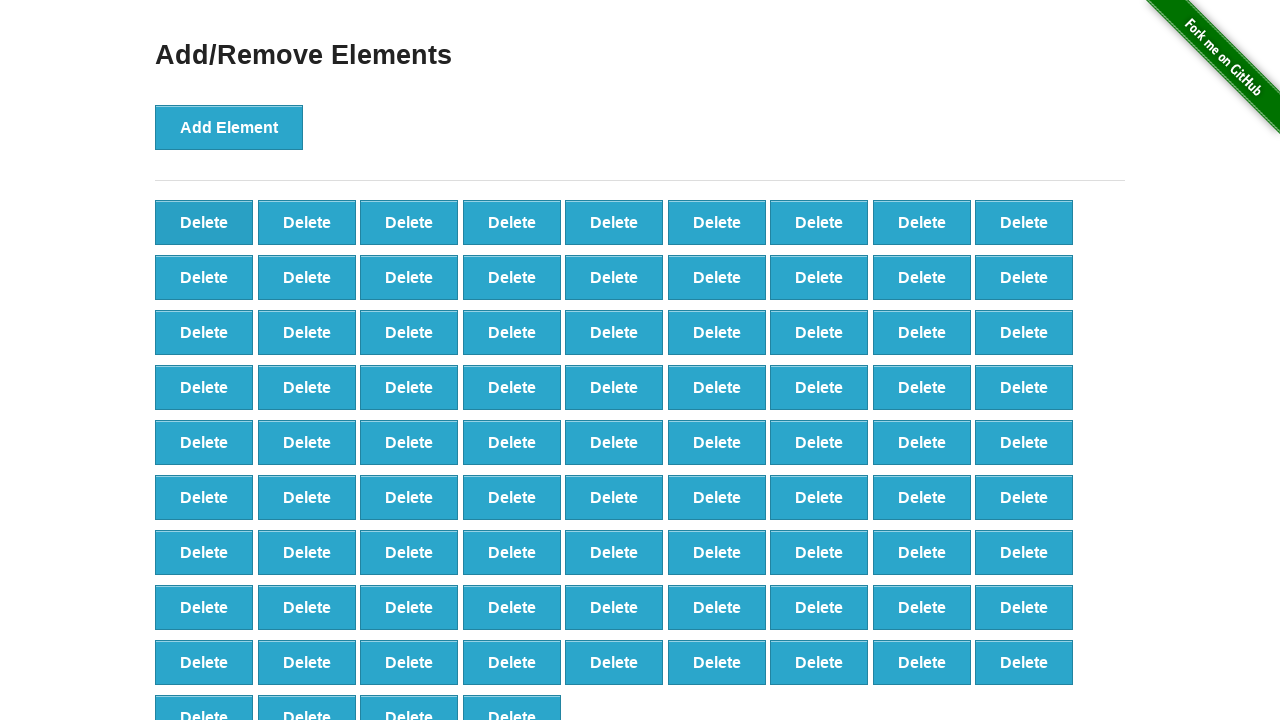

Clicked 'Delete' button (iteration 16/20) at (204, 222) on button:has-text('Delete')
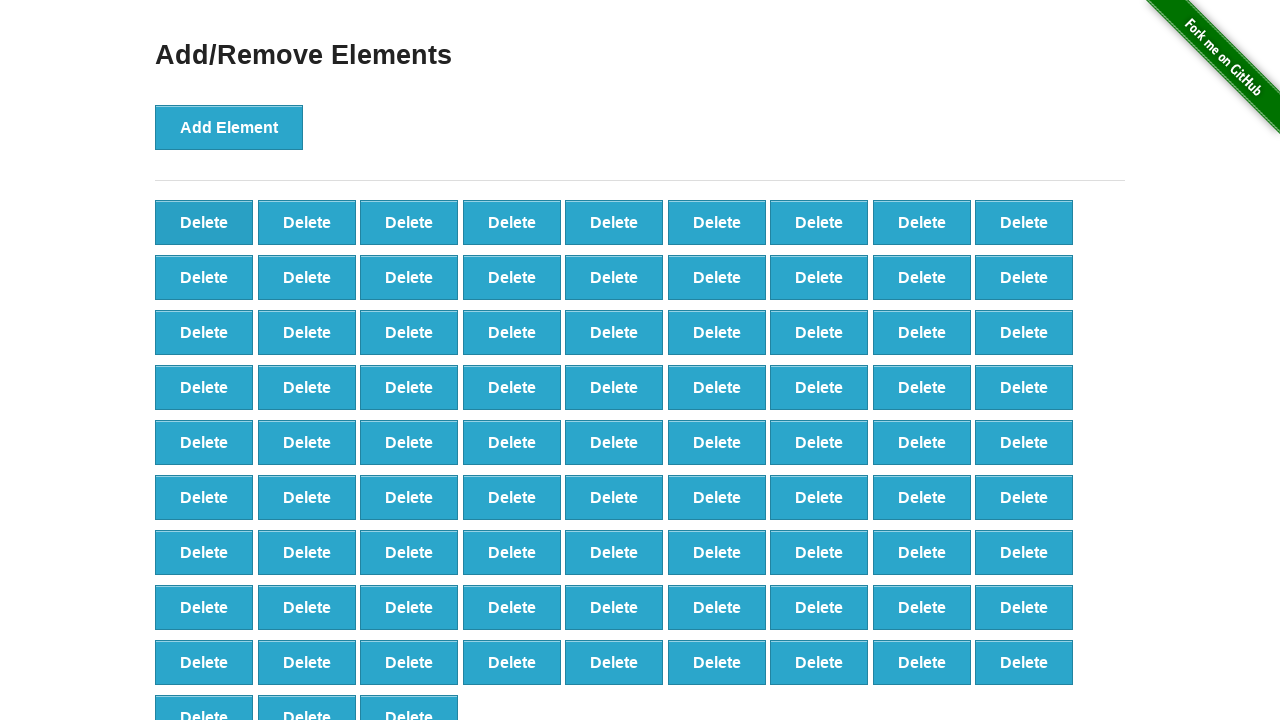

Clicked 'Delete' button (iteration 17/20) at (204, 222) on button:has-text('Delete')
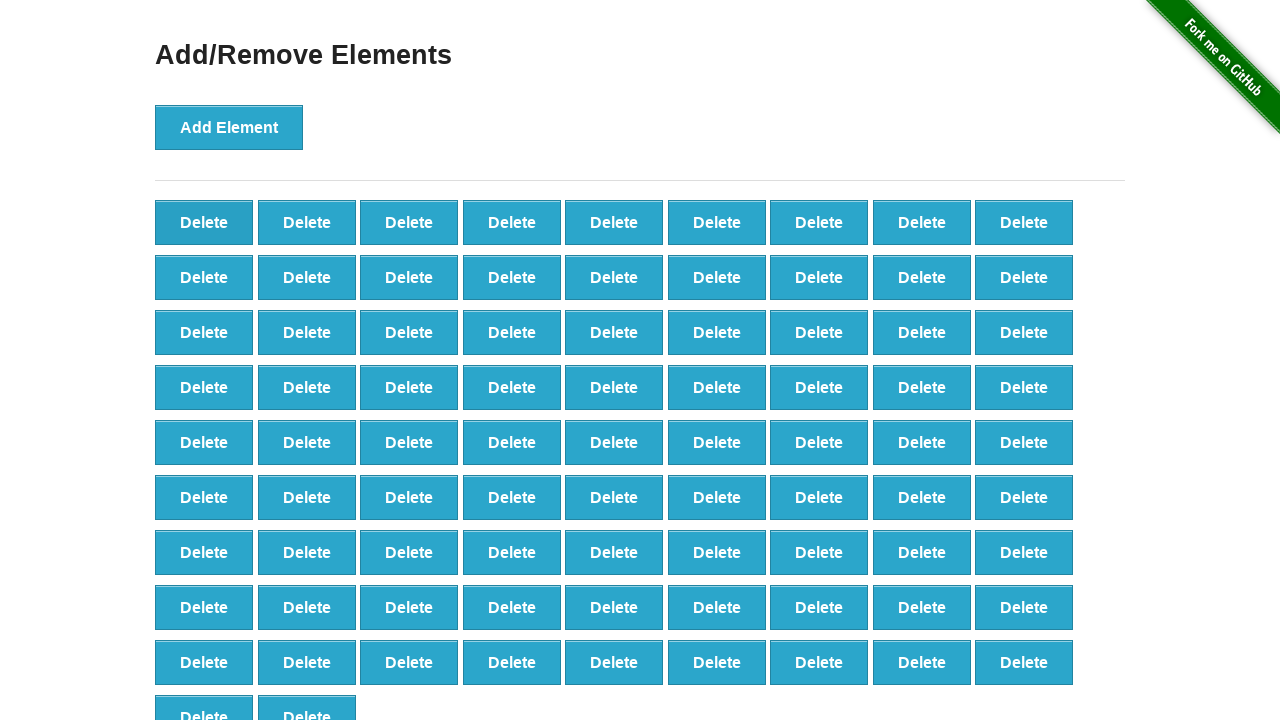

Clicked 'Delete' button (iteration 18/20) at (204, 222) on button:has-text('Delete')
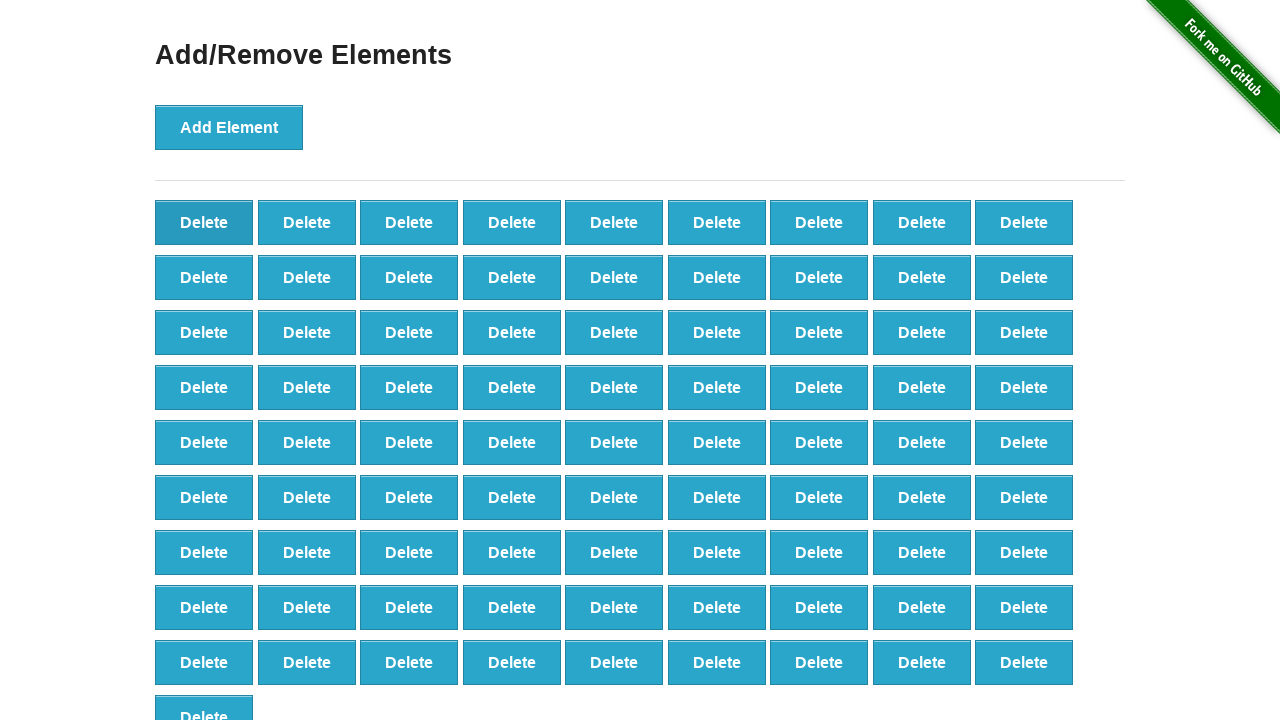

Clicked 'Delete' button (iteration 19/20) at (204, 222) on button:has-text('Delete')
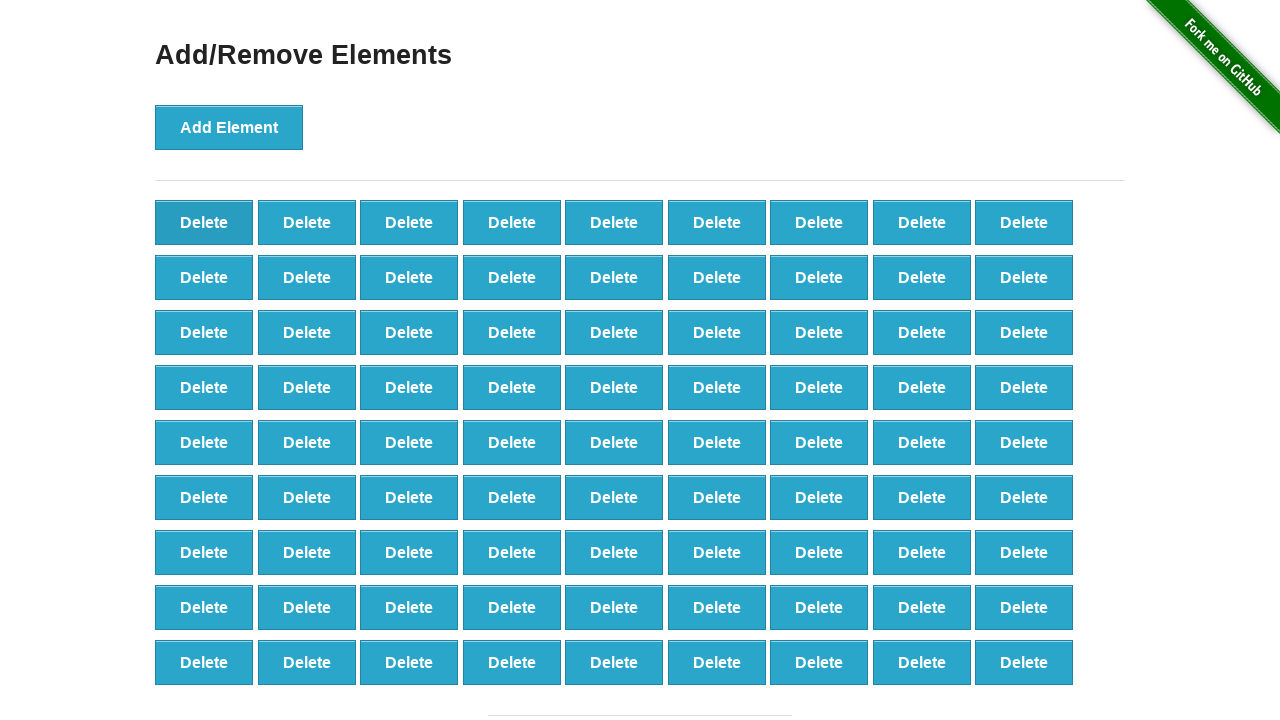

Clicked 'Delete' button (iteration 20/20) at (204, 222) on button:has-text('Delete')
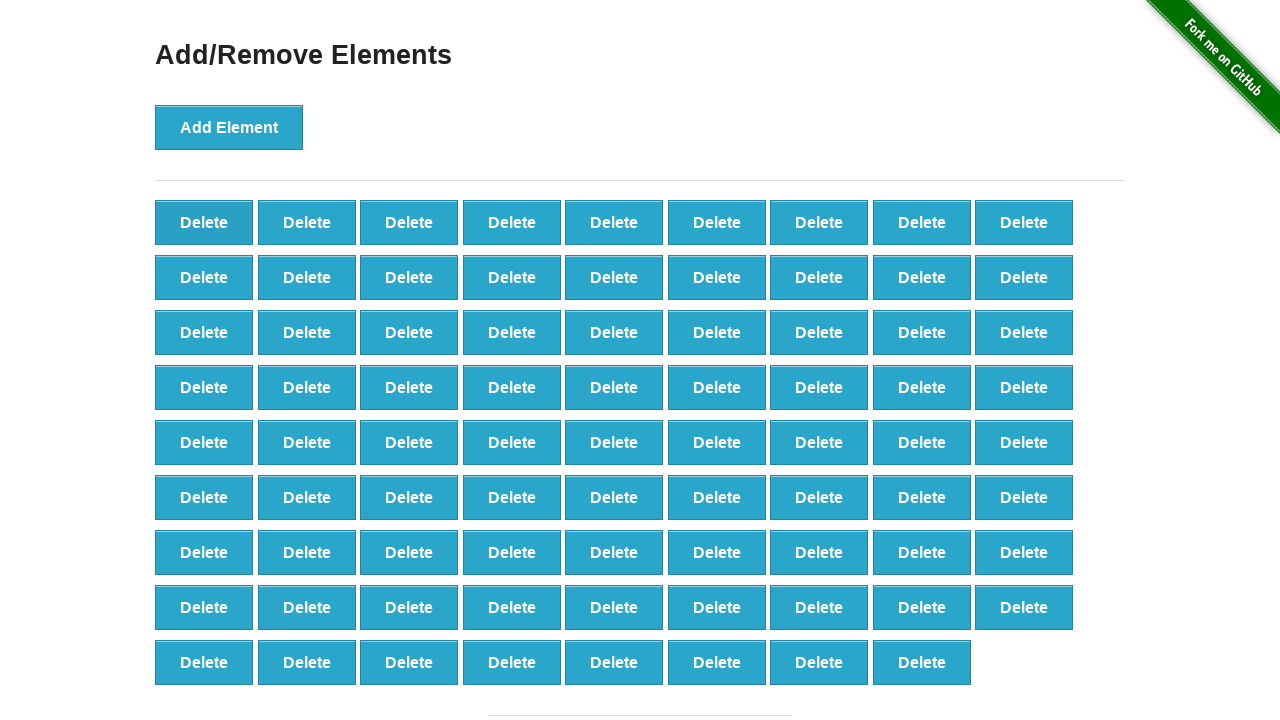

Retrieved all delete buttons, found 80 buttons
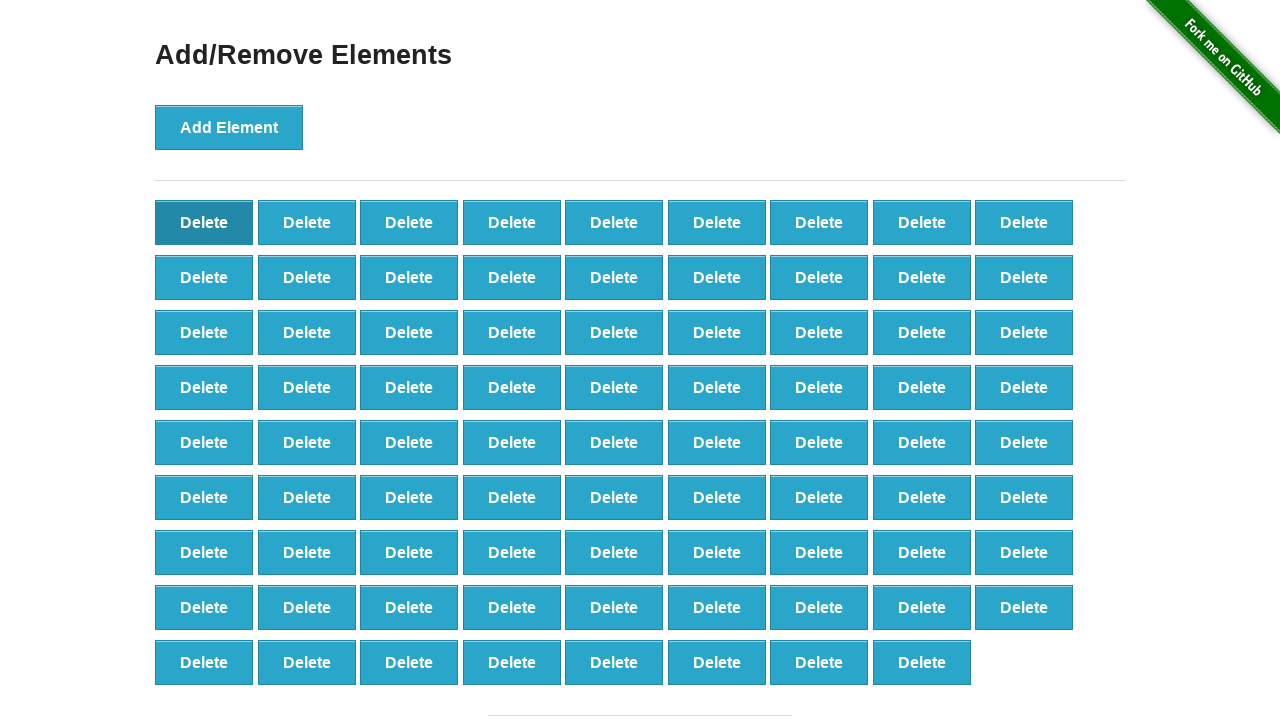

Verified that 80 delete buttons remain after adding 100 and deleting 20
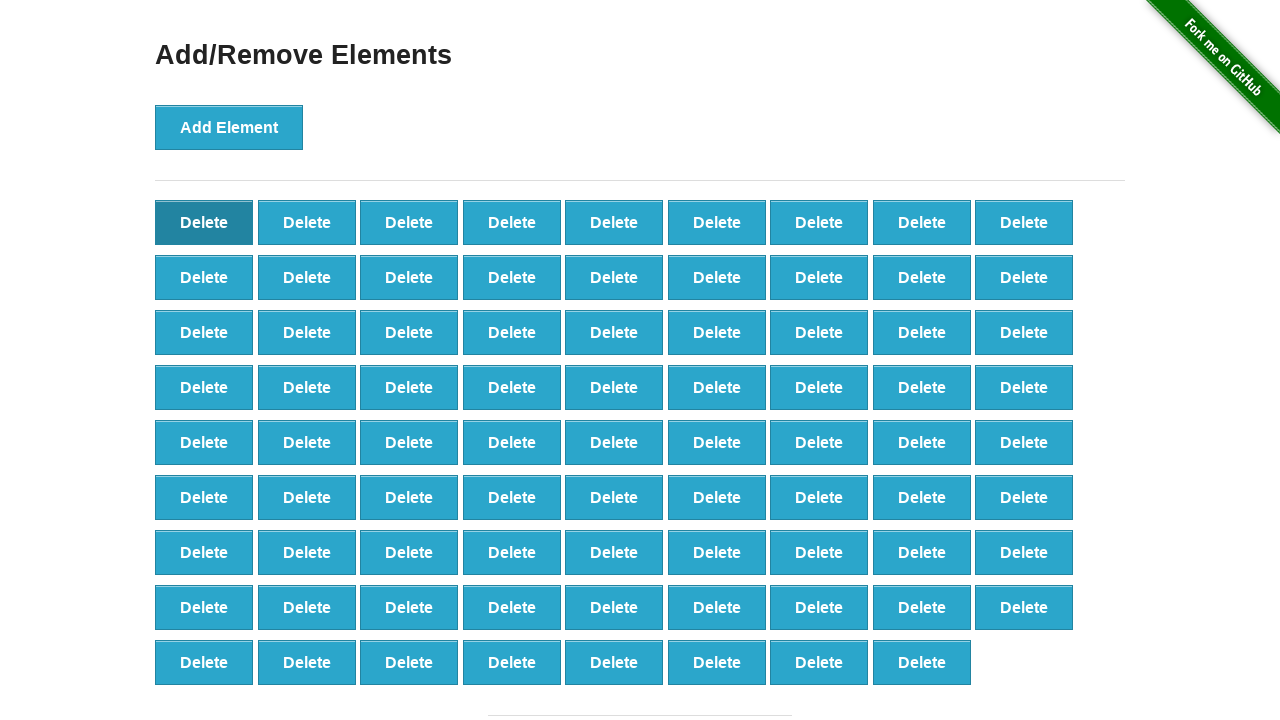

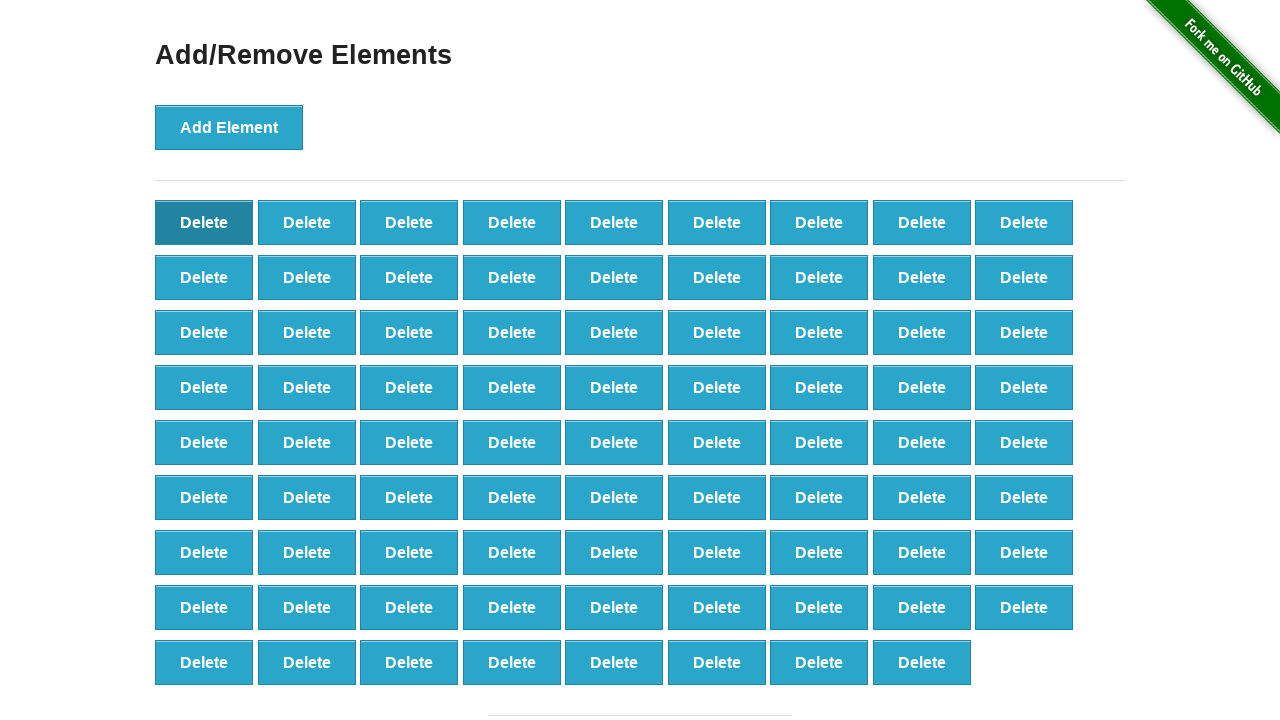